Tests filling a large form with 100 input fields by entering text into all input elements and clicking the submit button. This simulates automated form completion for a marketing form exercise.

Starting URL: http://suninjuly.github.io/huge_form.html

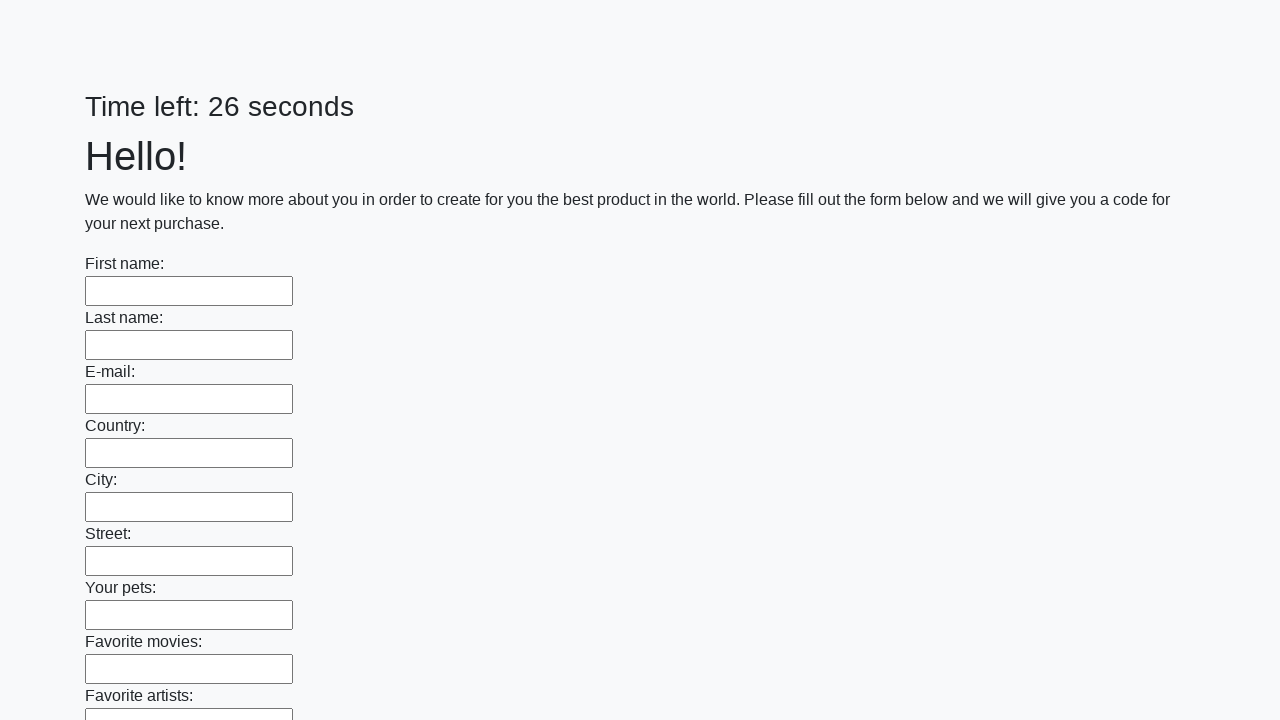

Located all input elements on the page
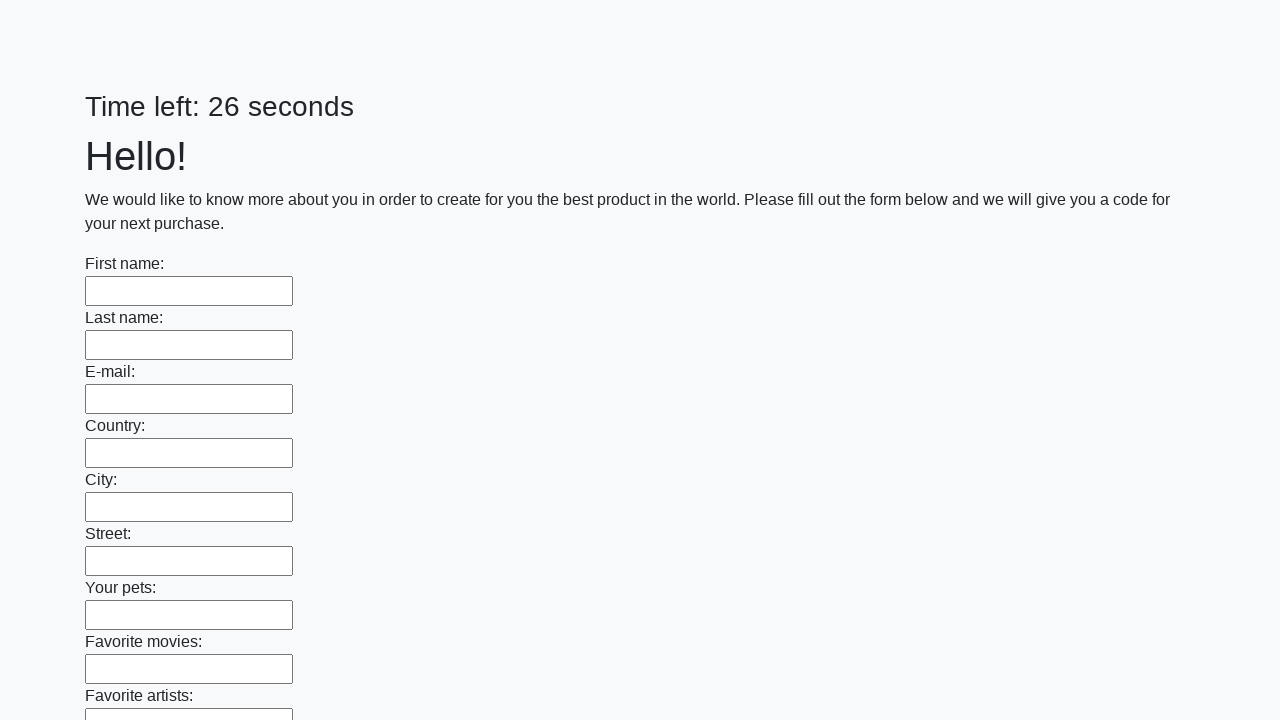

Filled an input field with 'Test Answer 123' on input >> nth=0
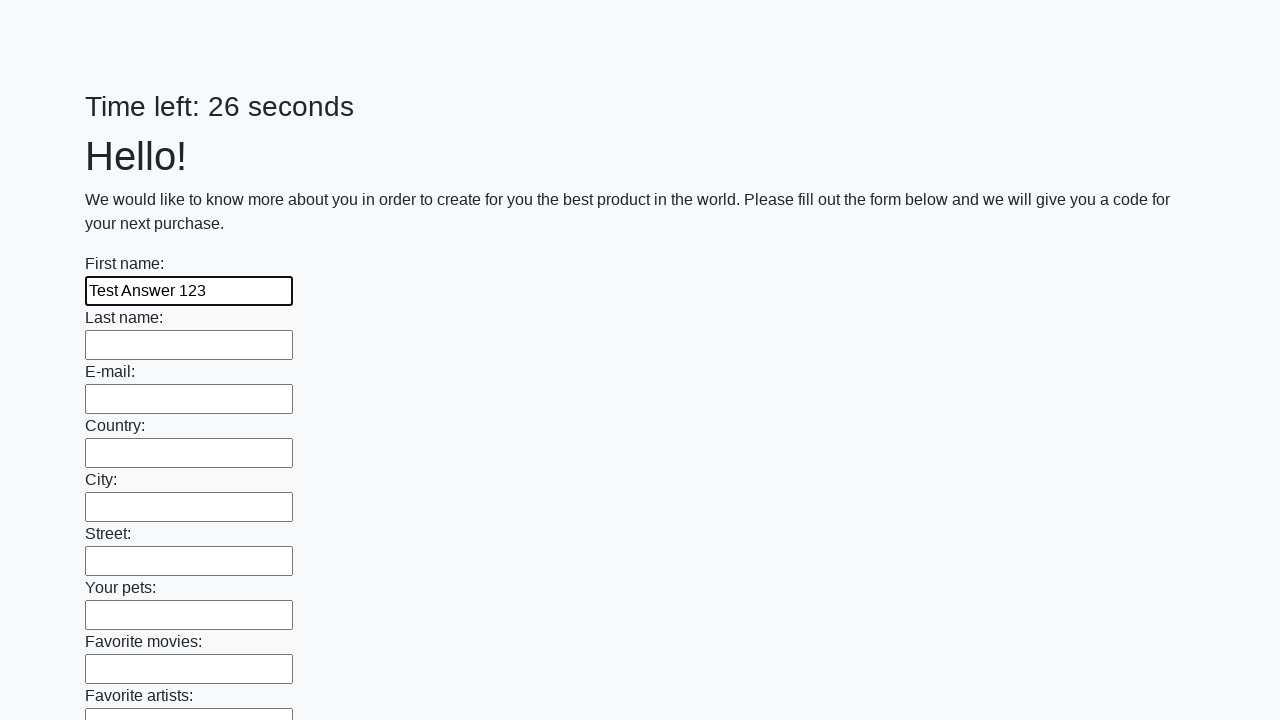

Filled an input field with 'Test Answer 123' on input >> nth=1
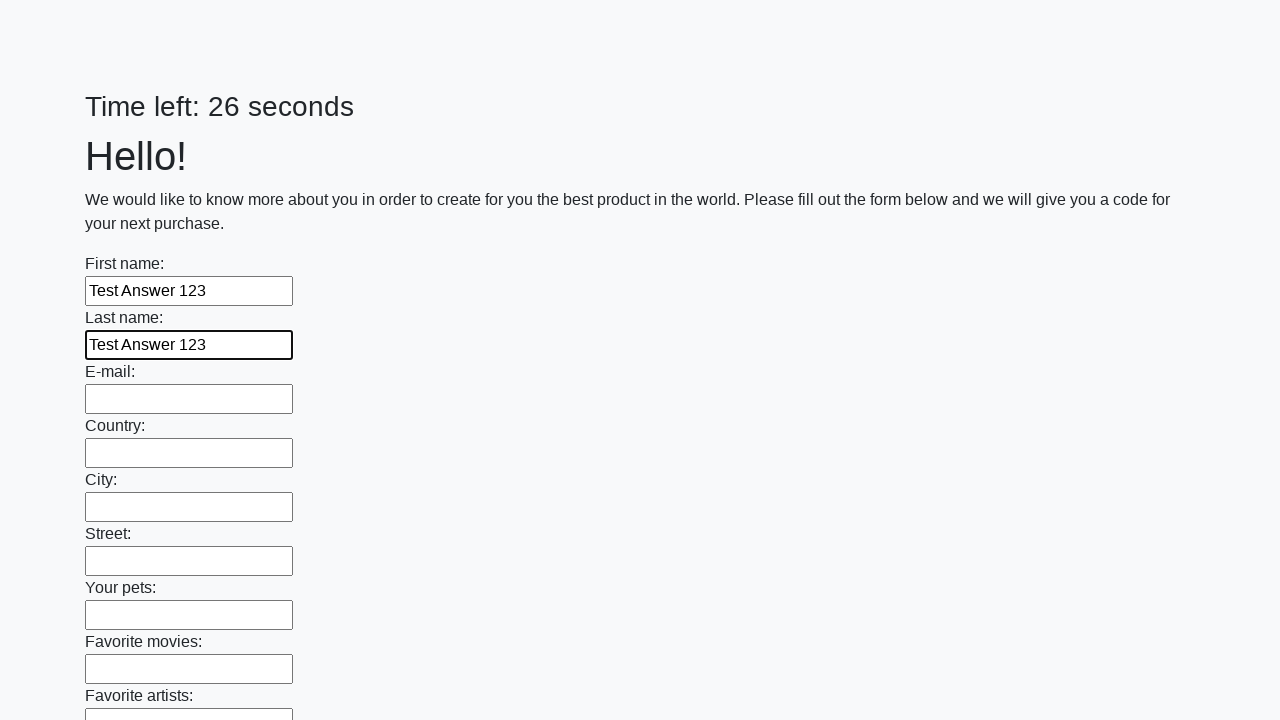

Filled an input field with 'Test Answer 123' on input >> nth=2
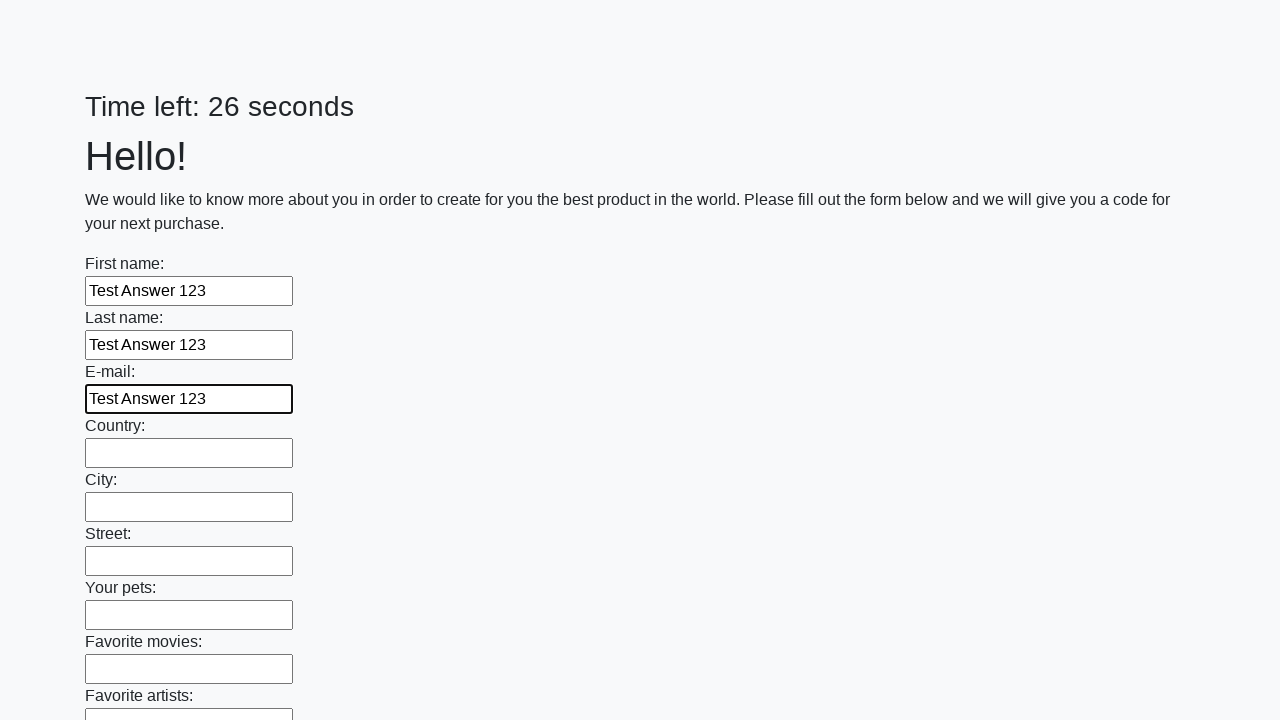

Filled an input field with 'Test Answer 123' on input >> nth=3
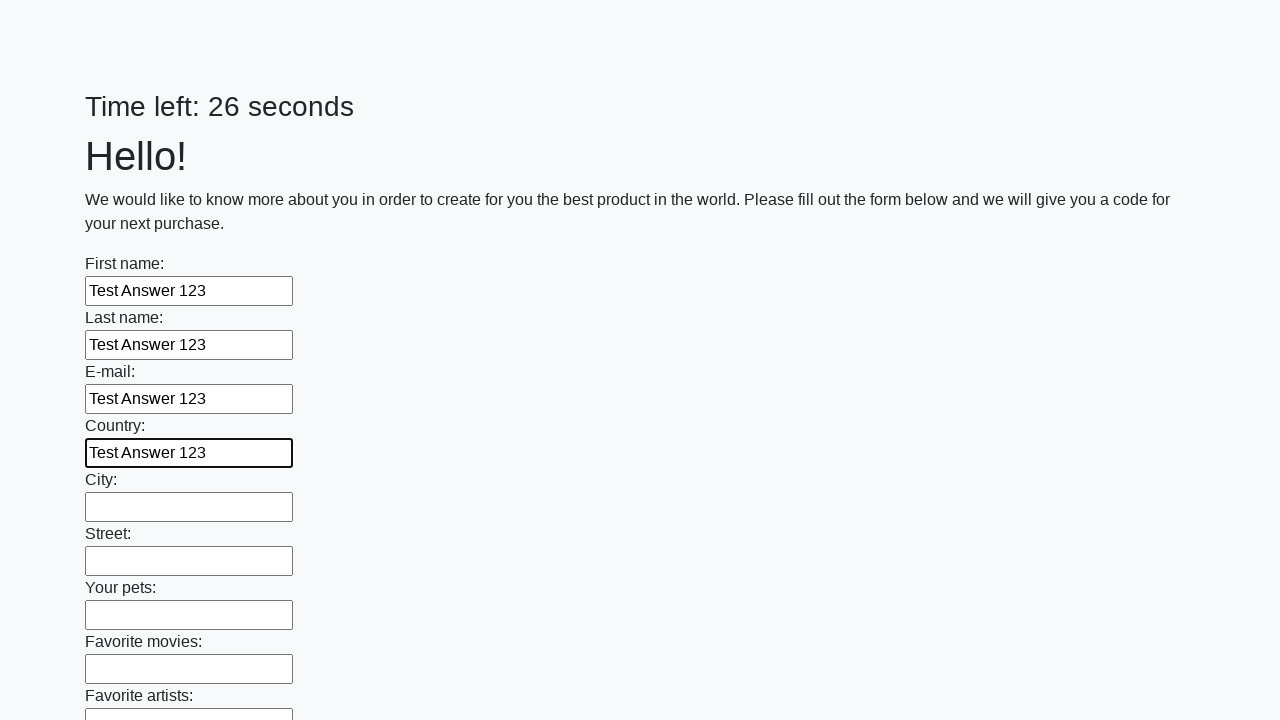

Filled an input field with 'Test Answer 123' on input >> nth=4
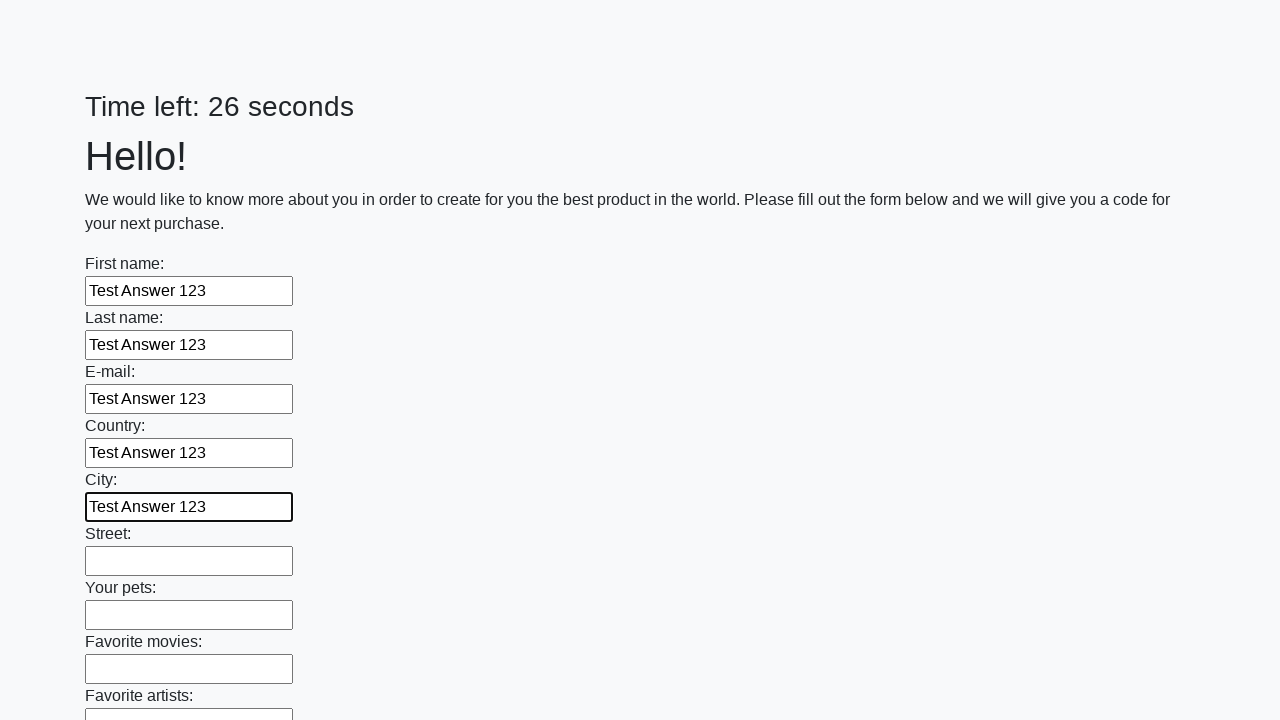

Filled an input field with 'Test Answer 123' on input >> nth=5
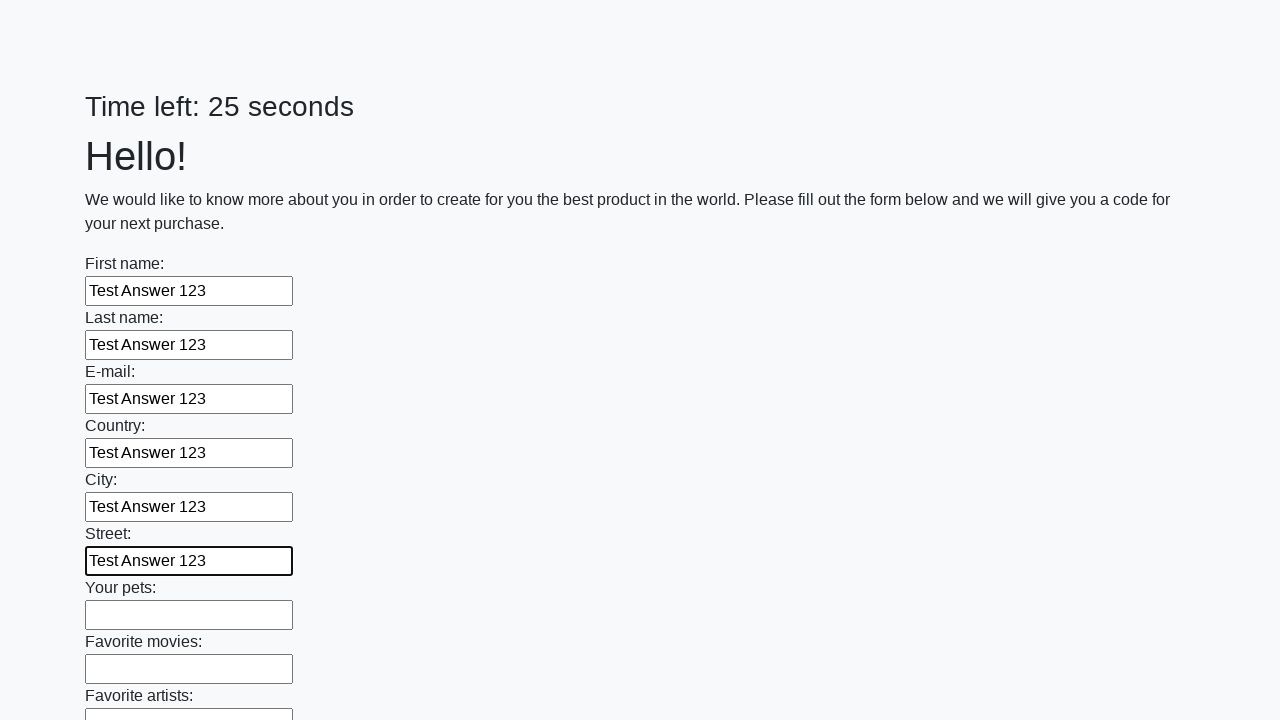

Filled an input field with 'Test Answer 123' on input >> nth=6
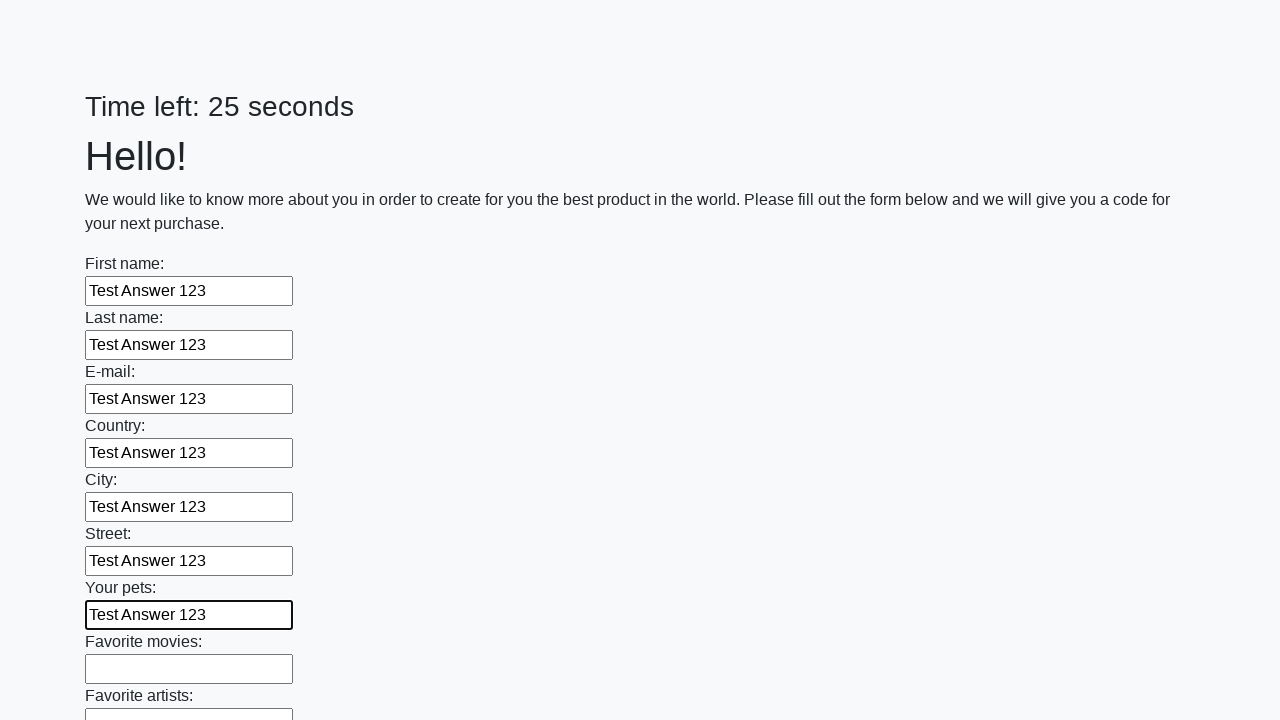

Filled an input field with 'Test Answer 123' on input >> nth=7
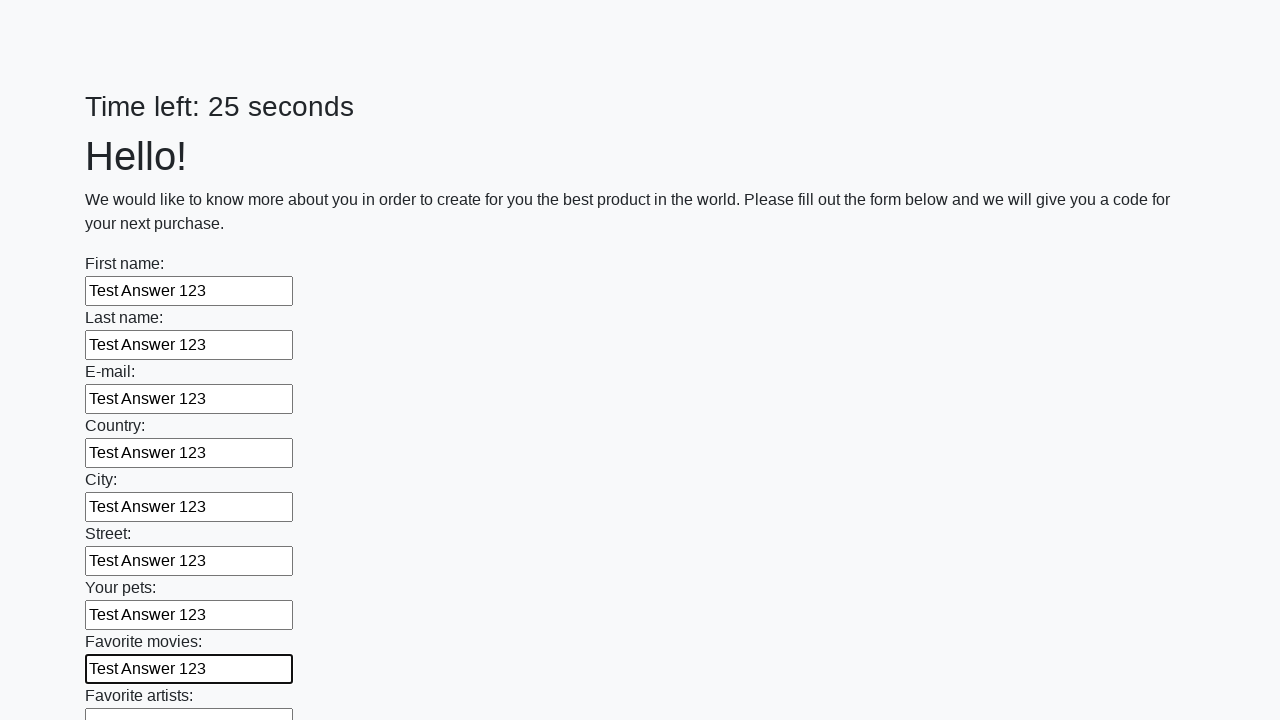

Filled an input field with 'Test Answer 123' on input >> nth=8
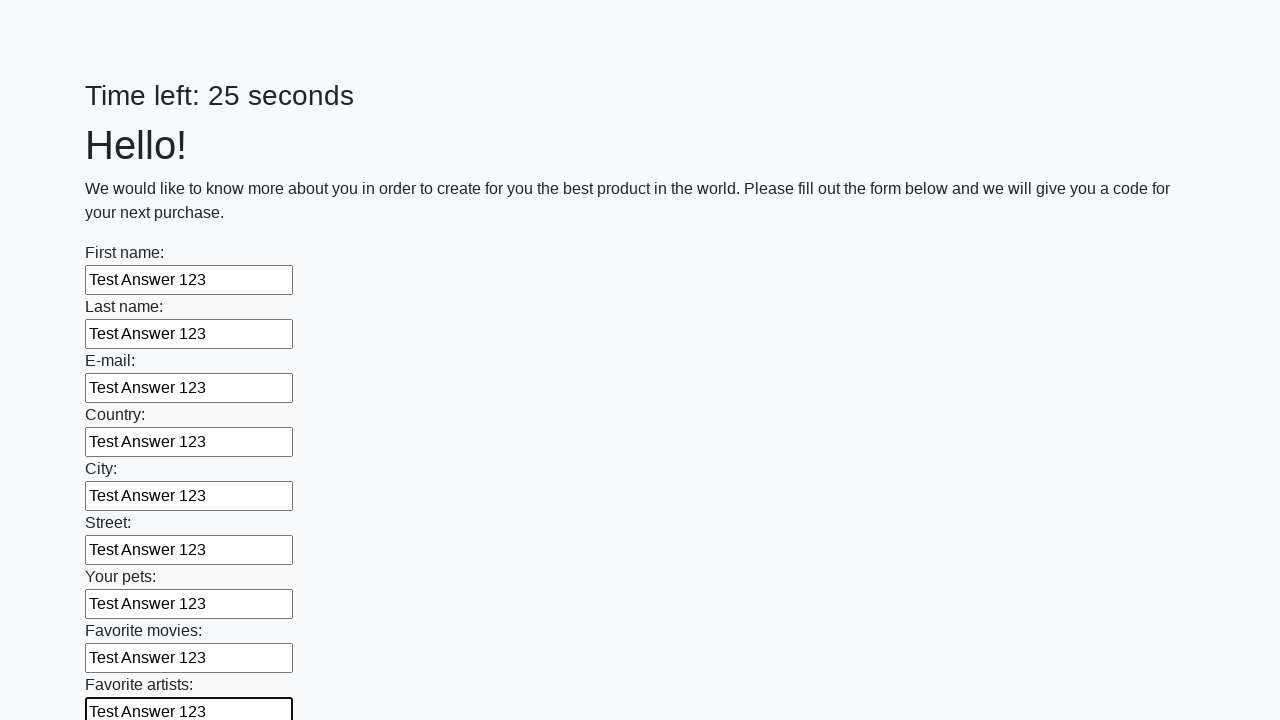

Filled an input field with 'Test Answer 123' on input >> nth=9
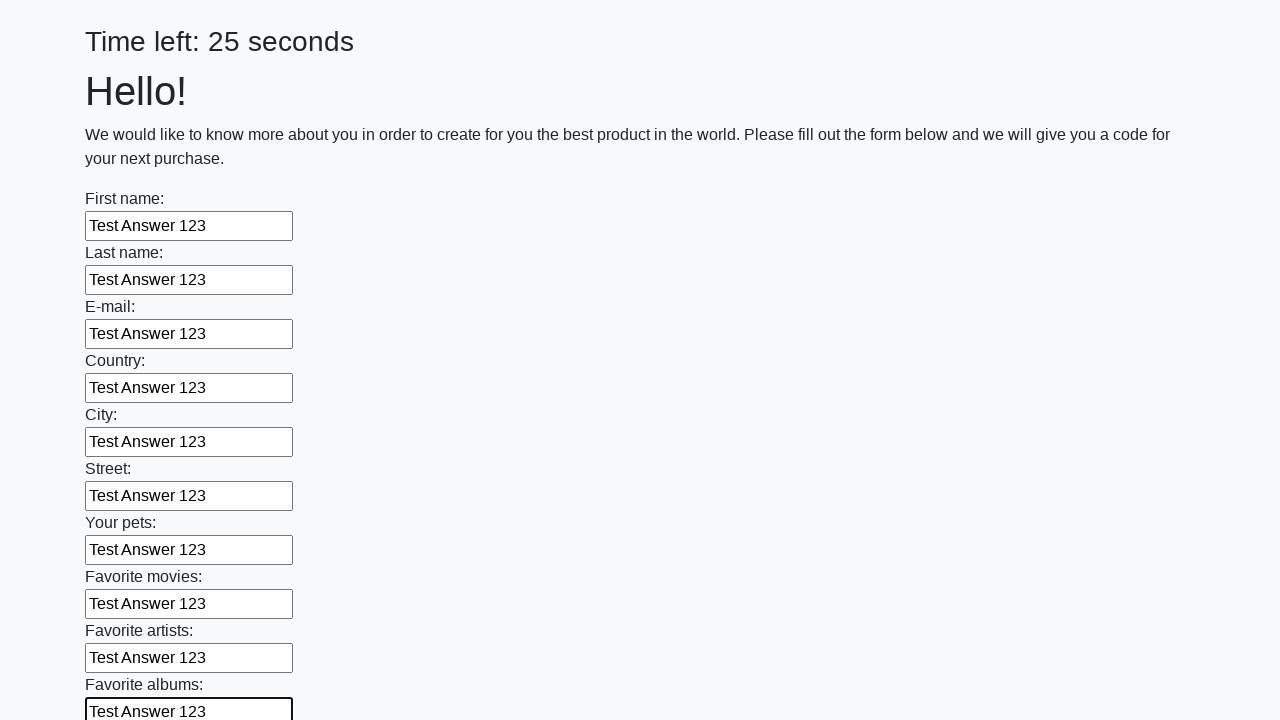

Filled an input field with 'Test Answer 123' on input >> nth=10
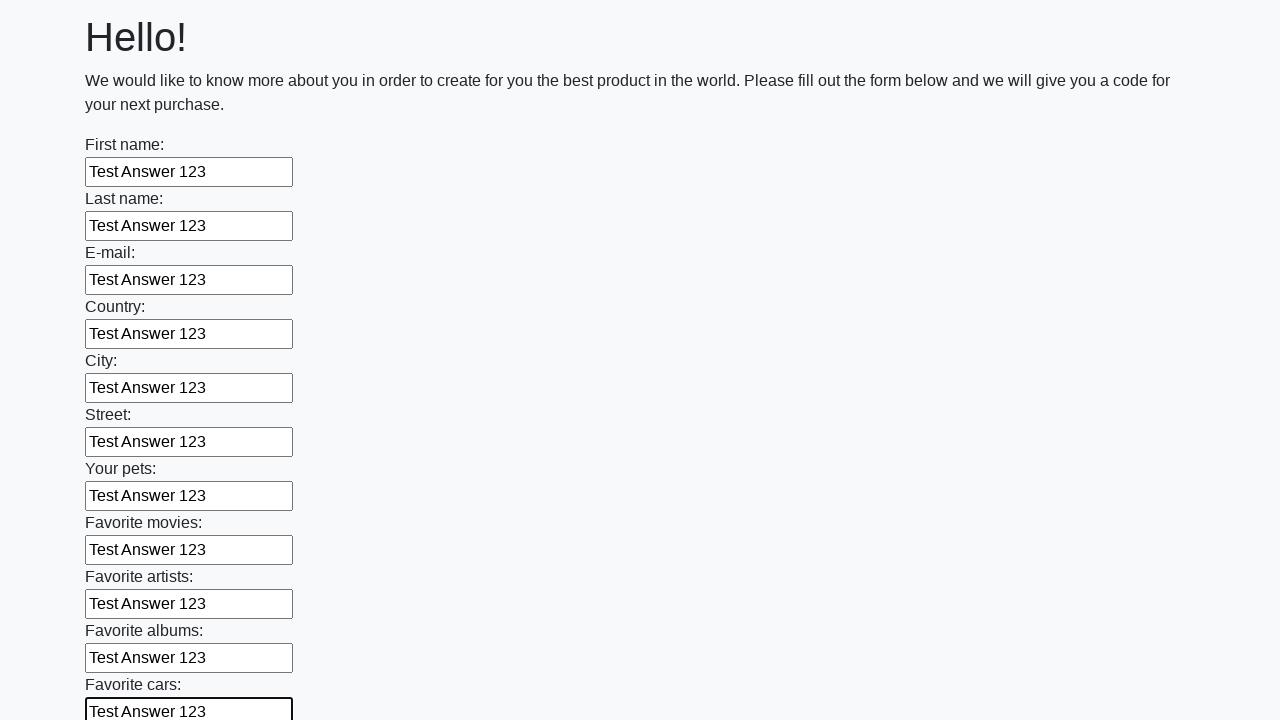

Filled an input field with 'Test Answer 123' on input >> nth=11
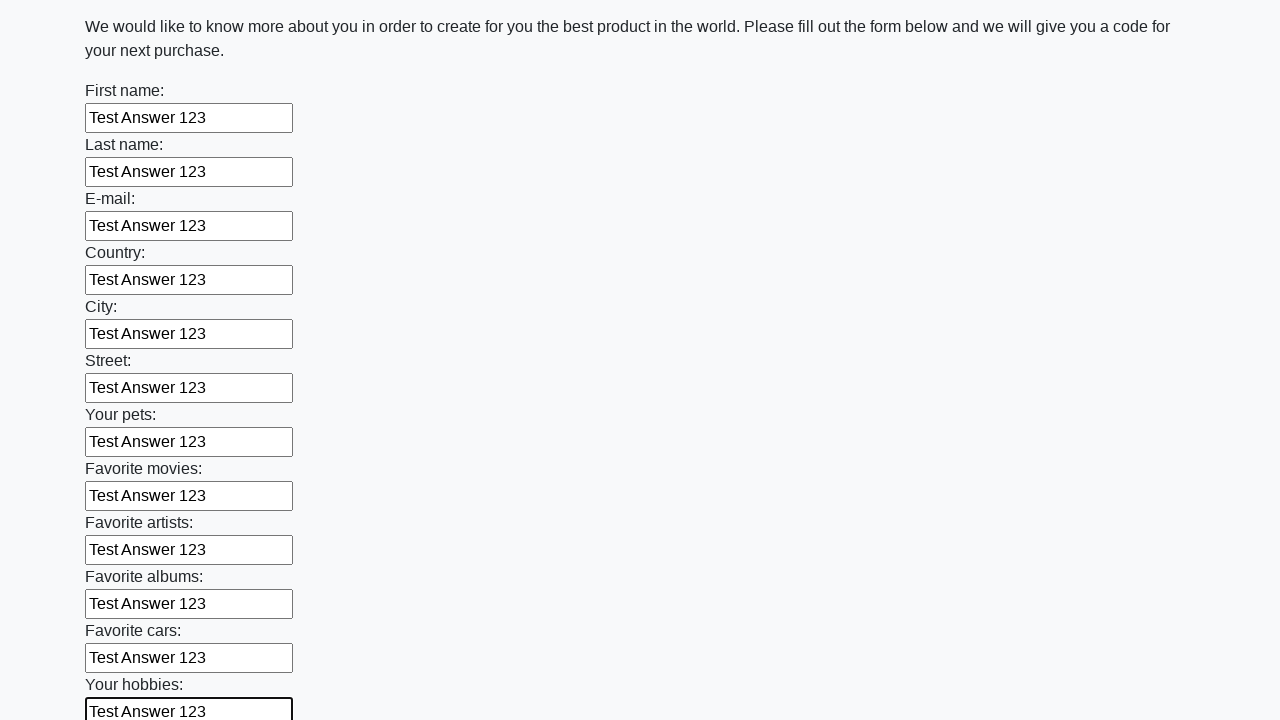

Filled an input field with 'Test Answer 123' on input >> nth=12
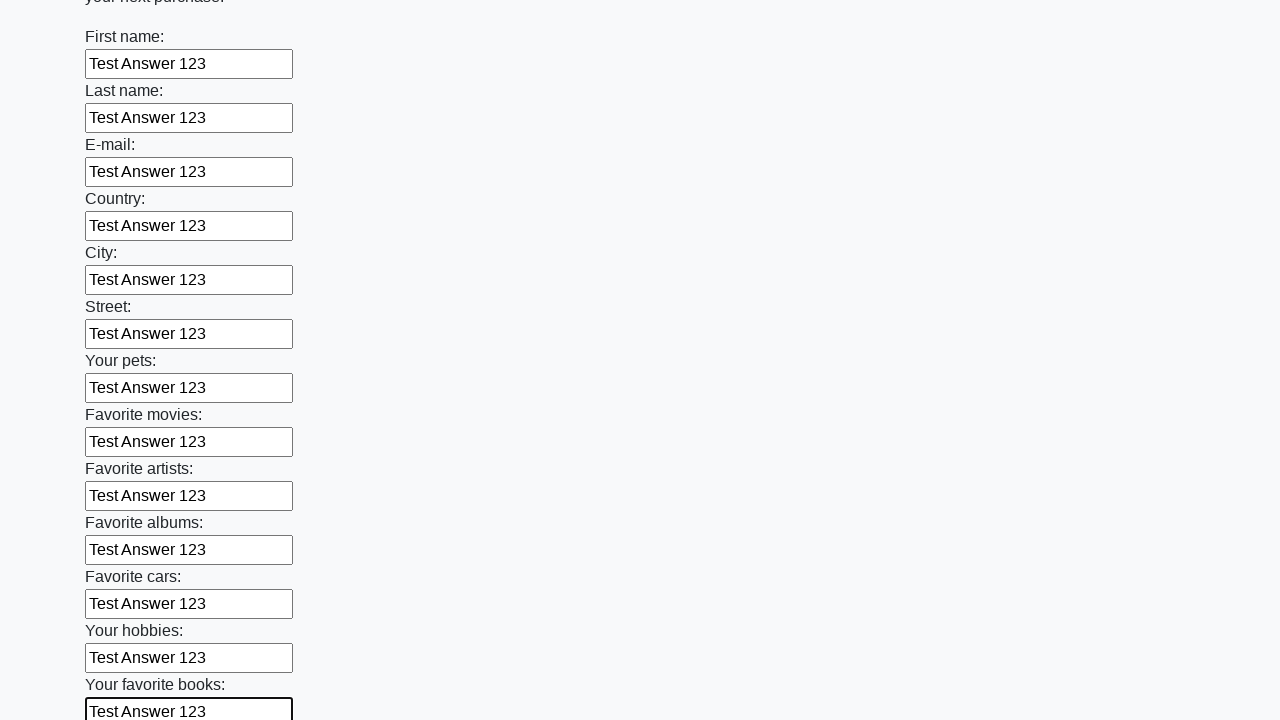

Filled an input field with 'Test Answer 123' on input >> nth=13
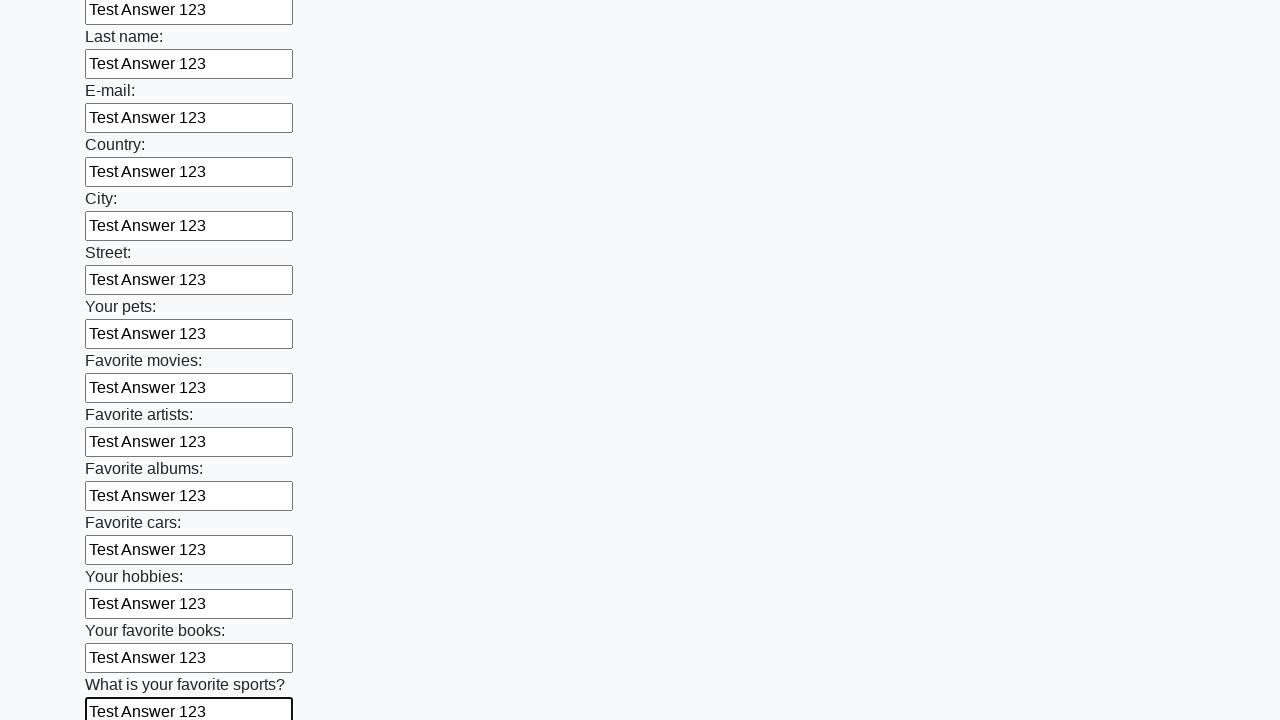

Filled an input field with 'Test Answer 123' on input >> nth=14
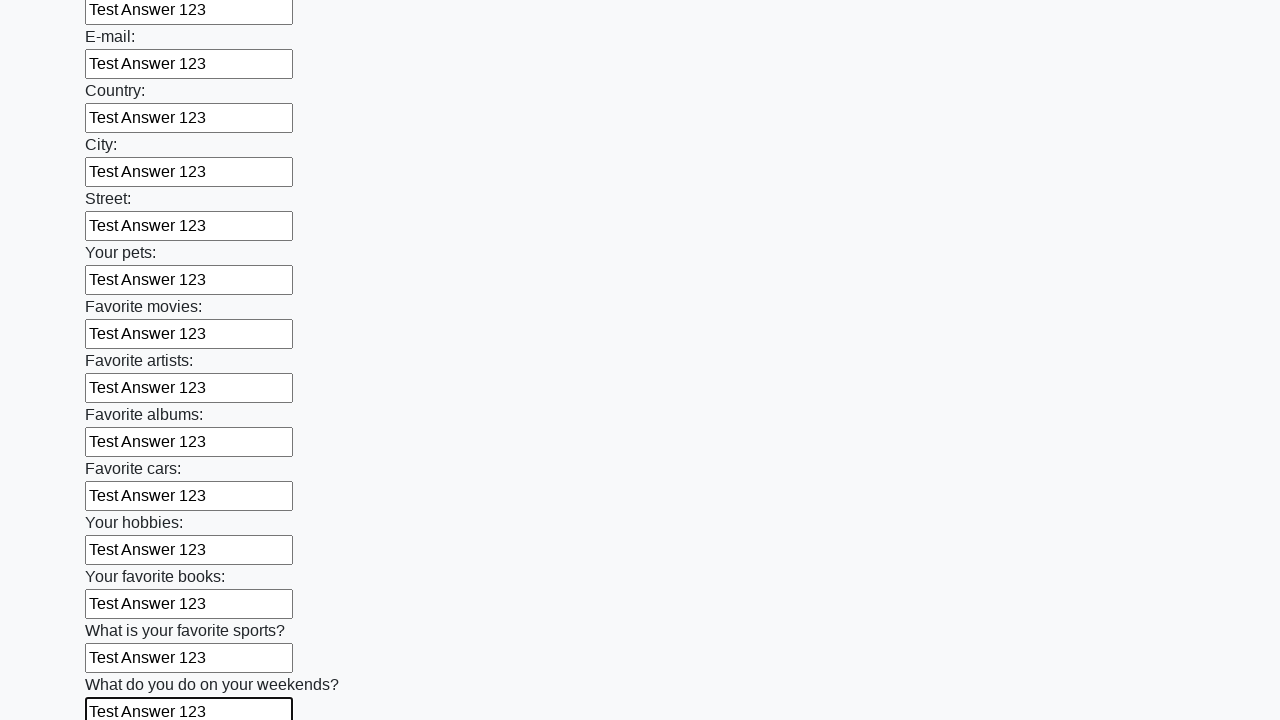

Filled an input field with 'Test Answer 123' on input >> nth=15
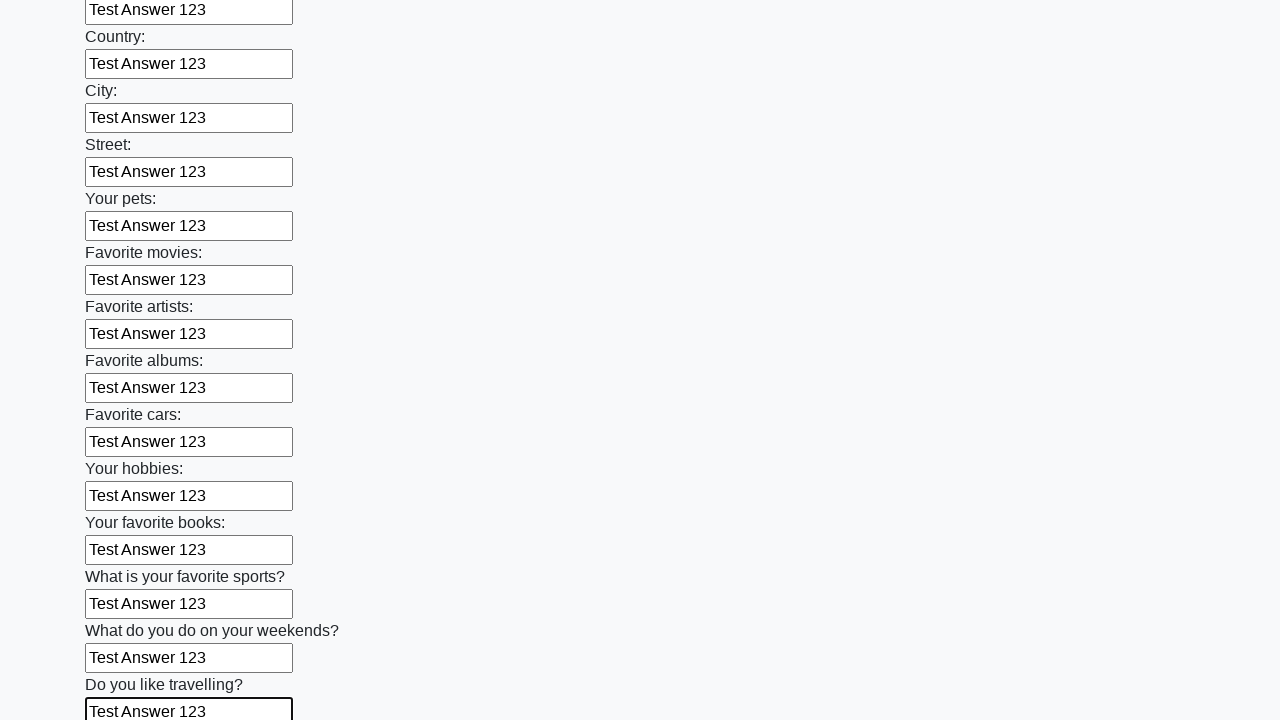

Filled an input field with 'Test Answer 123' on input >> nth=16
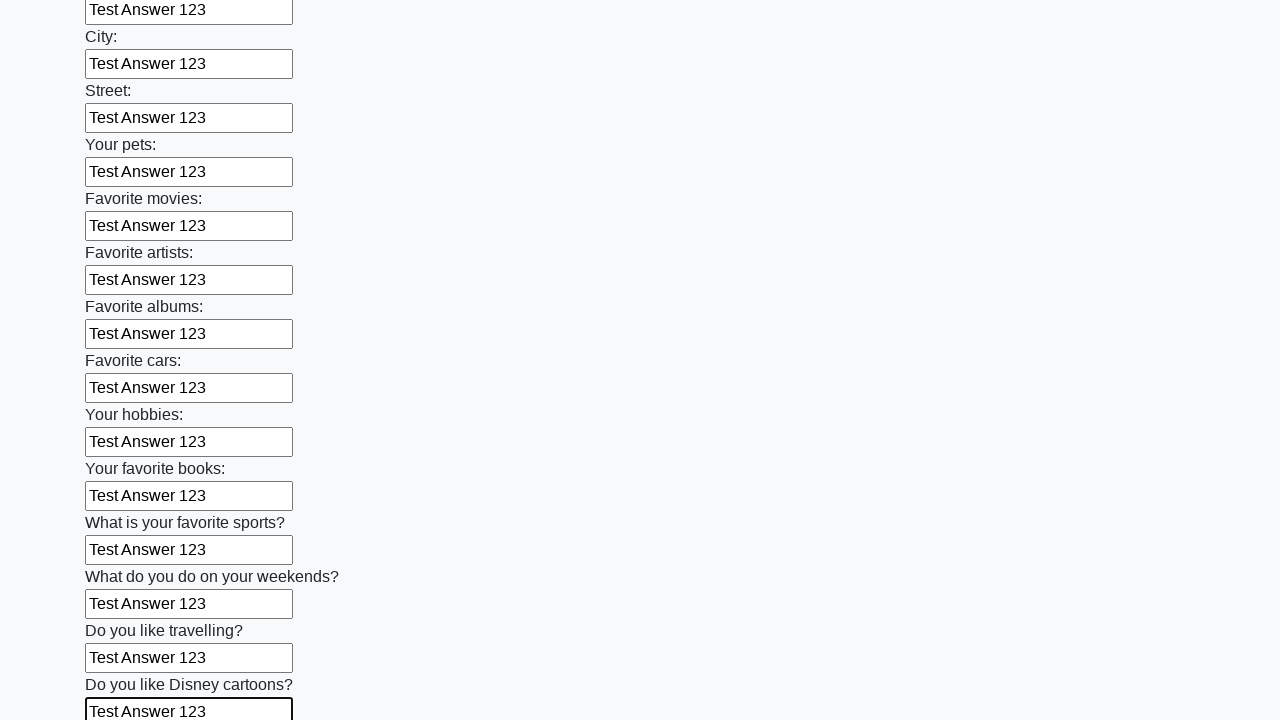

Filled an input field with 'Test Answer 123' on input >> nth=17
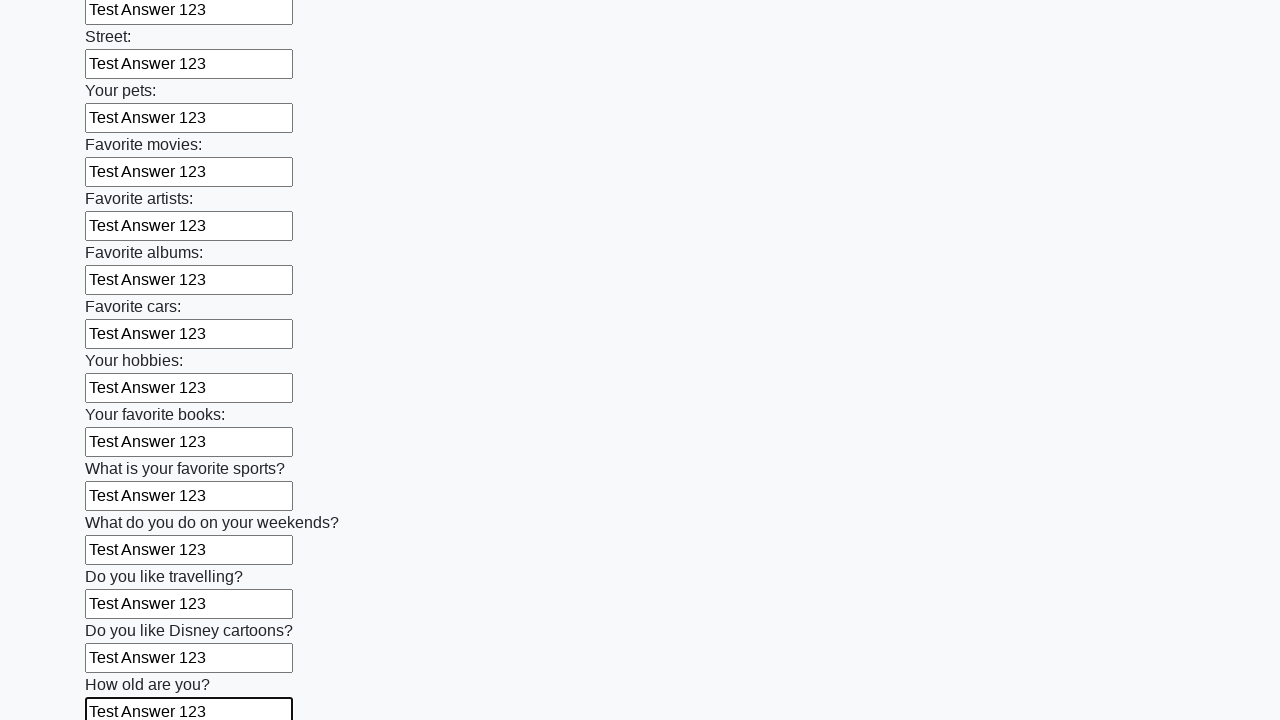

Filled an input field with 'Test Answer 123' on input >> nth=18
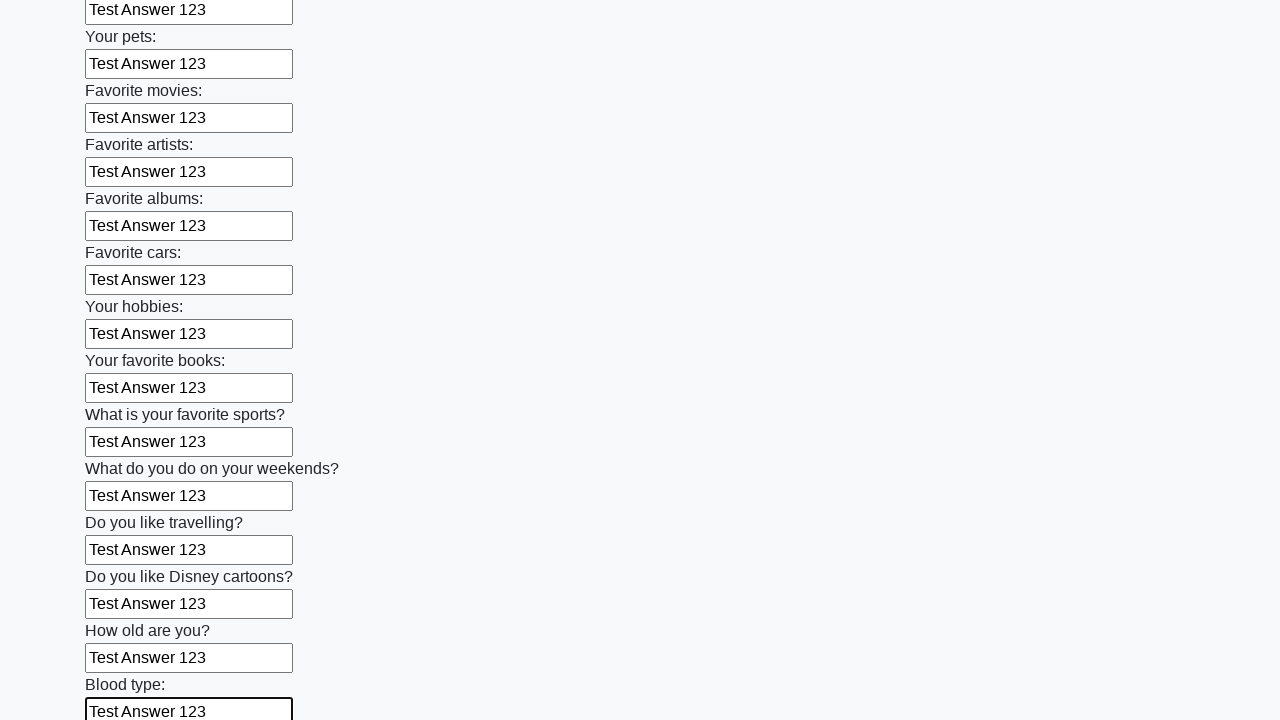

Filled an input field with 'Test Answer 123' on input >> nth=19
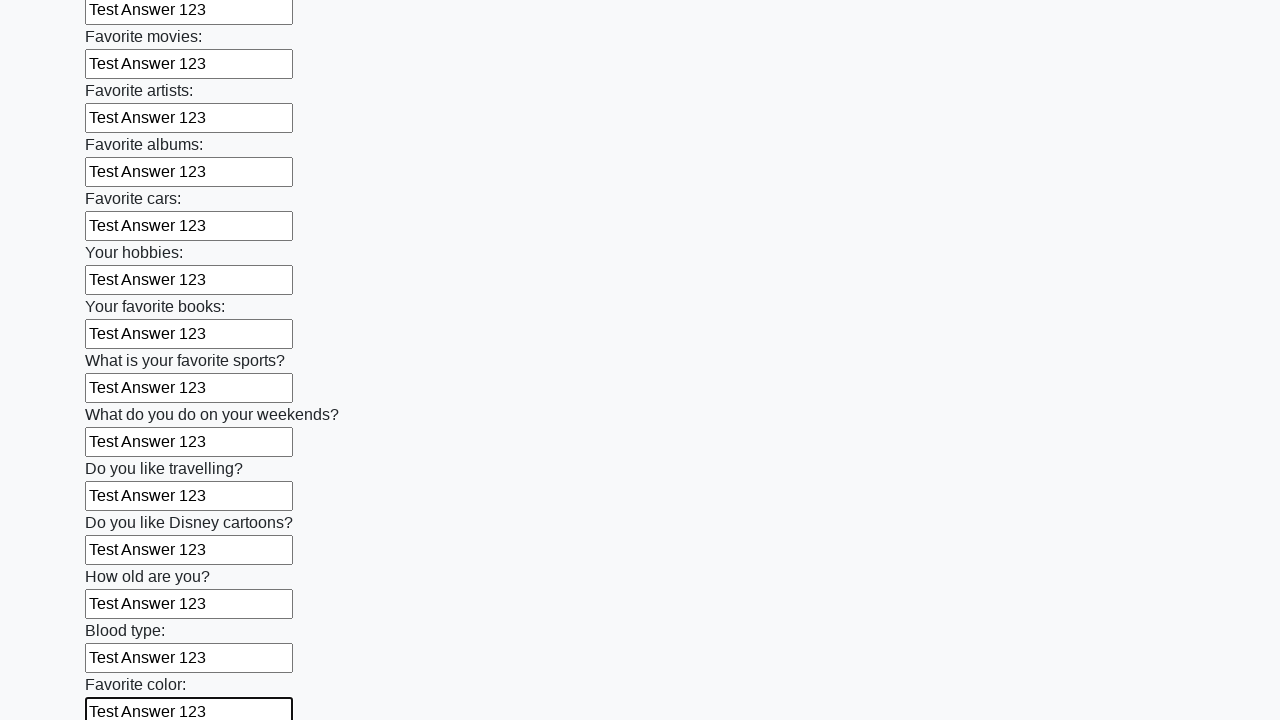

Filled an input field with 'Test Answer 123' on input >> nth=20
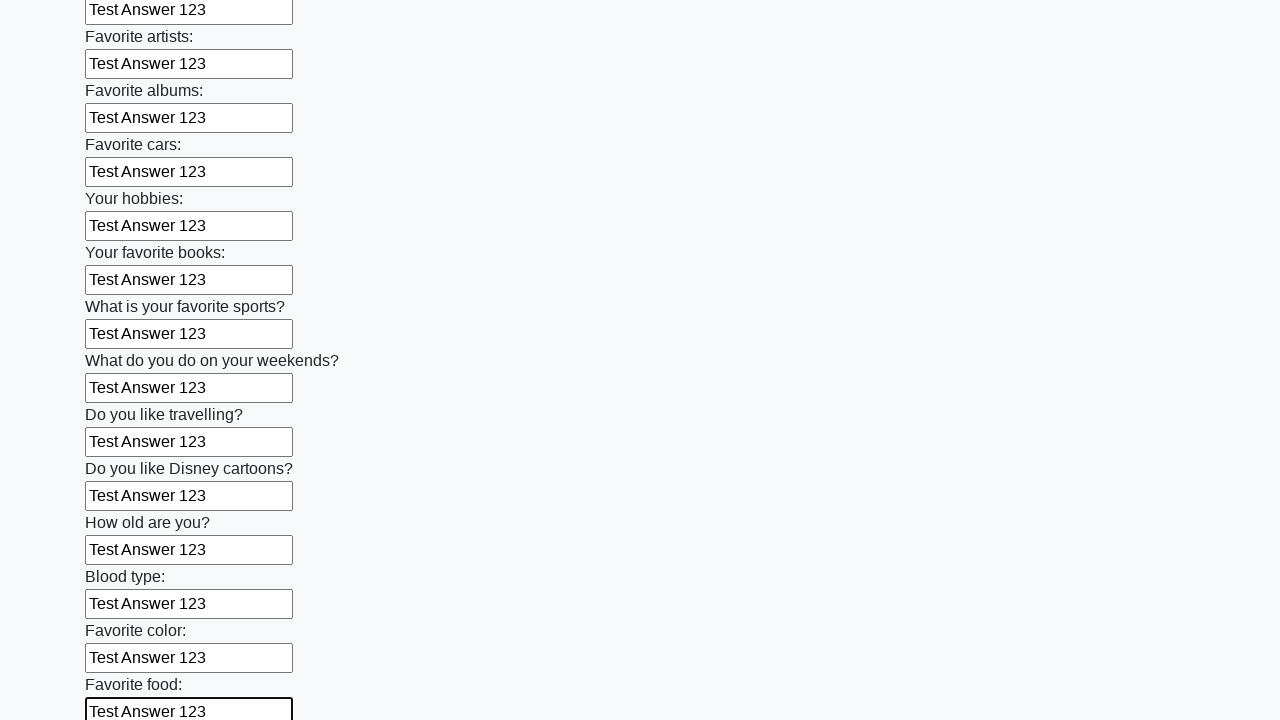

Filled an input field with 'Test Answer 123' on input >> nth=21
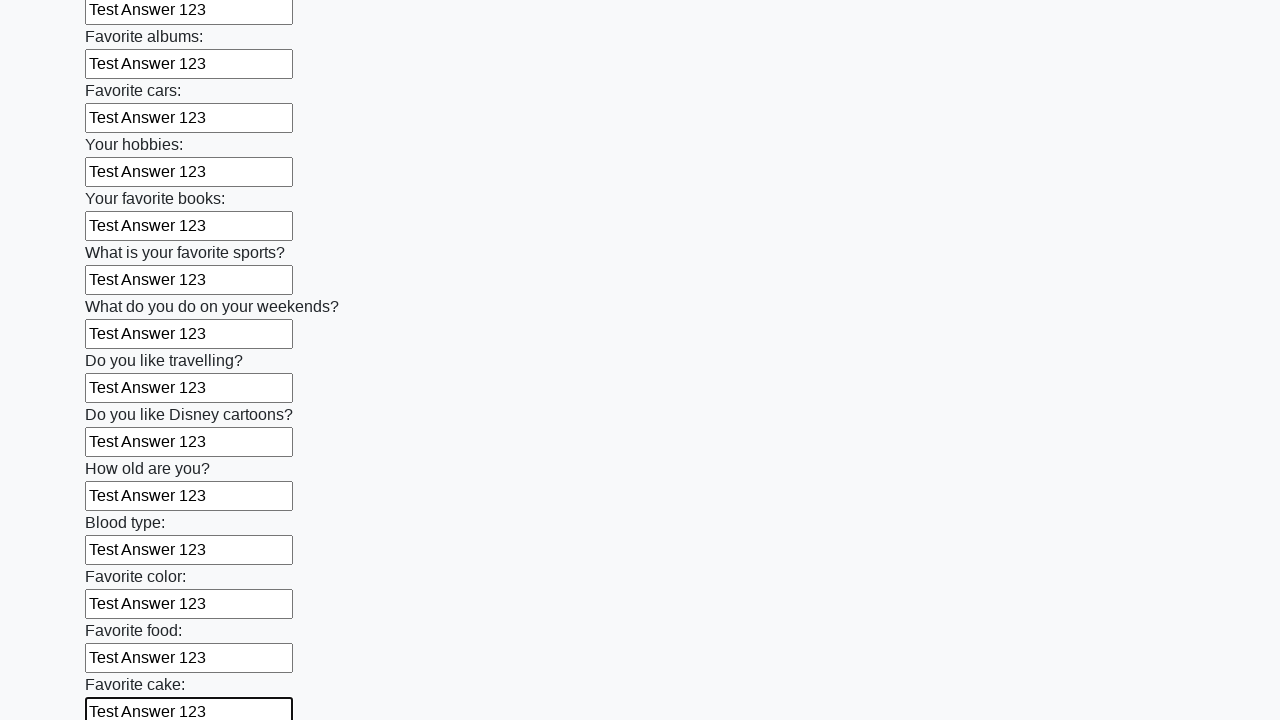

Filled an input field with 'Test Answer 123' on input >> nth=22
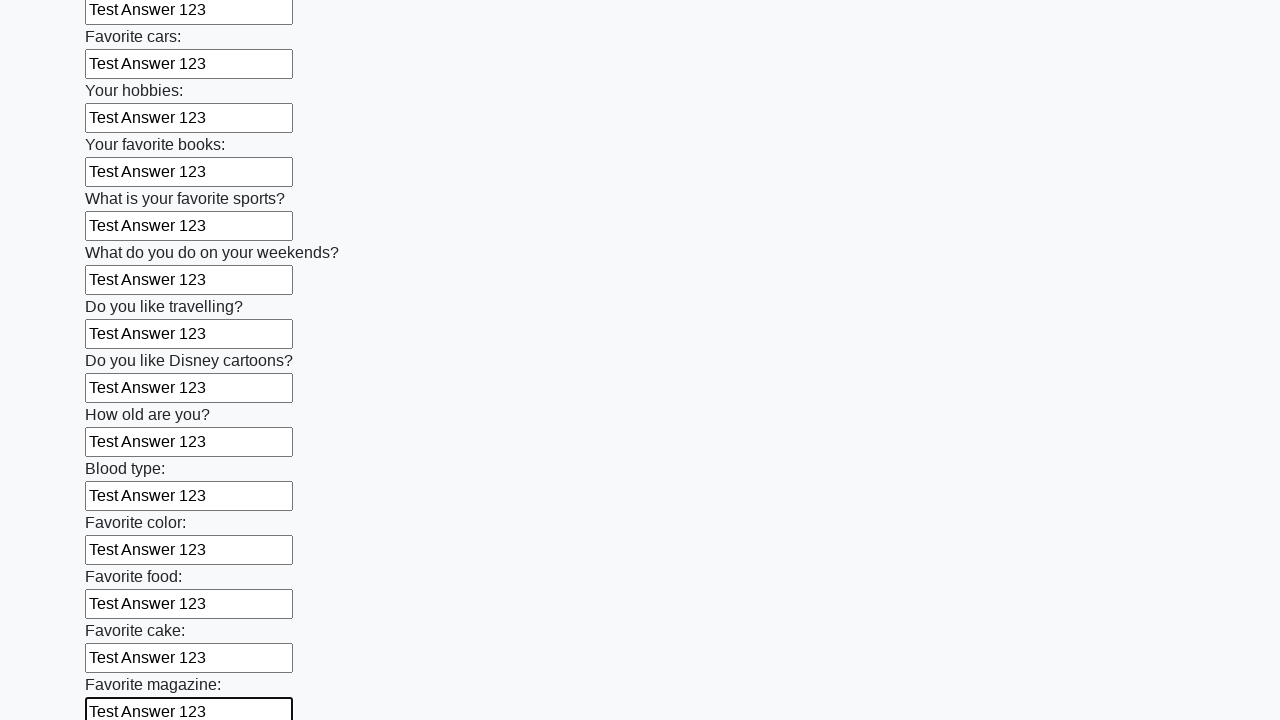

Filled an input field with 'Test Answer 123' on input >> nth=23
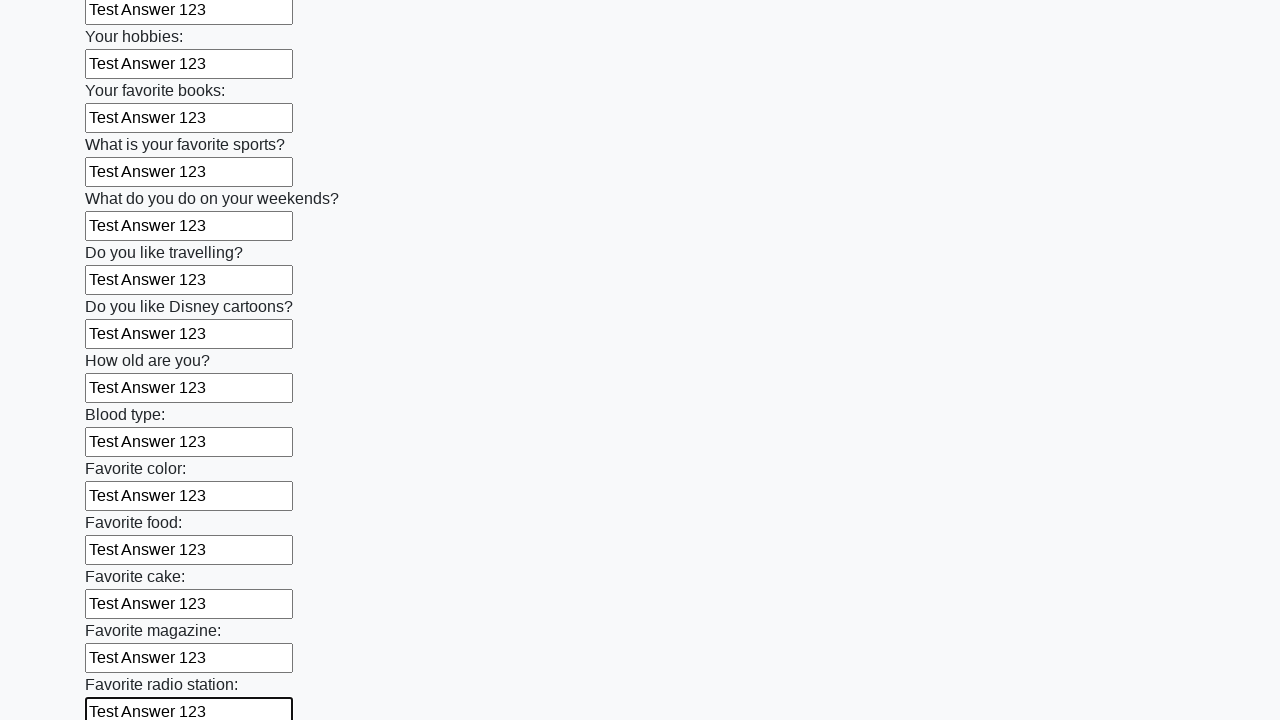

Filled an input field with 'Test Answer 123' on input >> nth=24
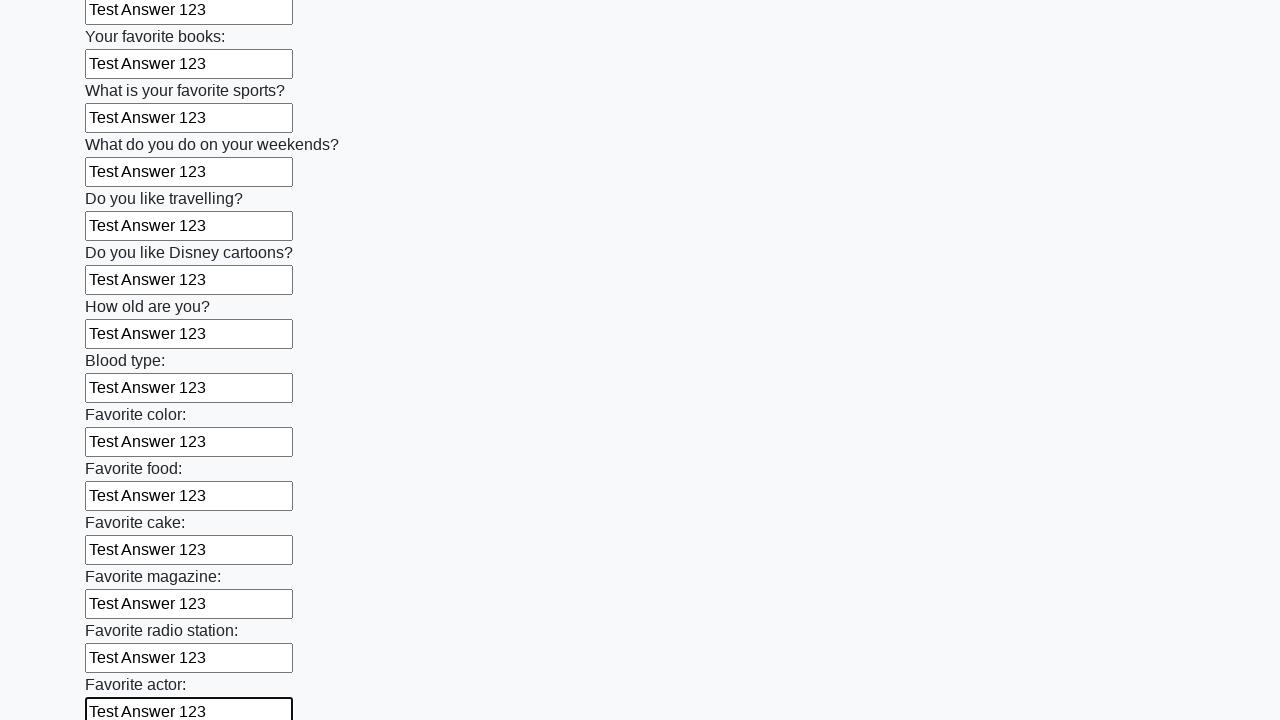

Filled an input field with 'Test Answer 123' on input >> nth=25
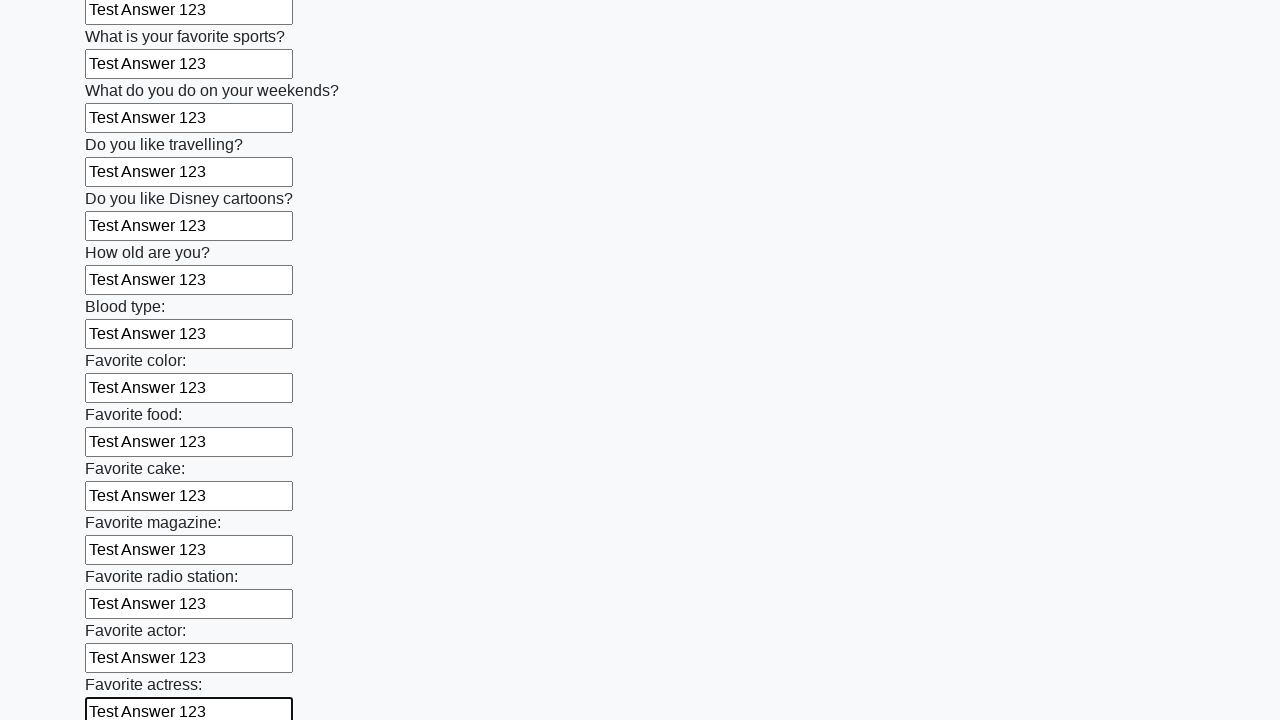

Filled an input field with 'Test Answer 123' on input >> nth=26
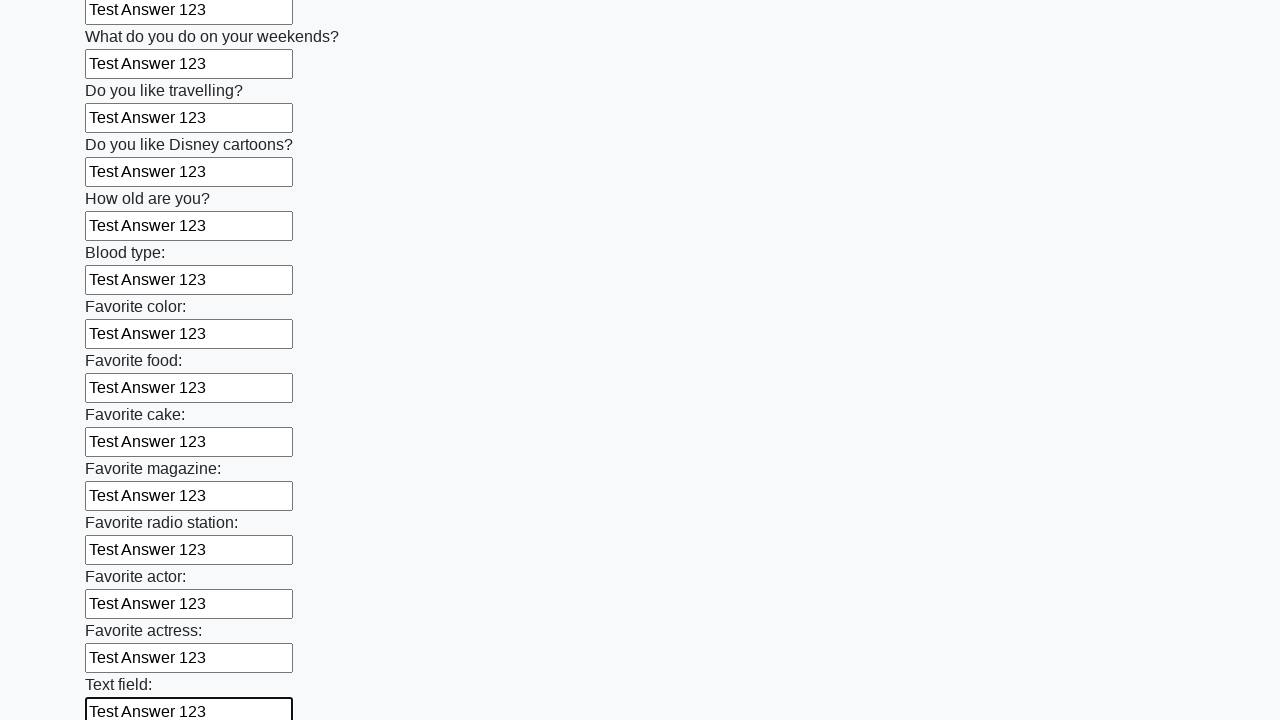

Filled an input field with 'Test Answer 123' on input >> nth=27
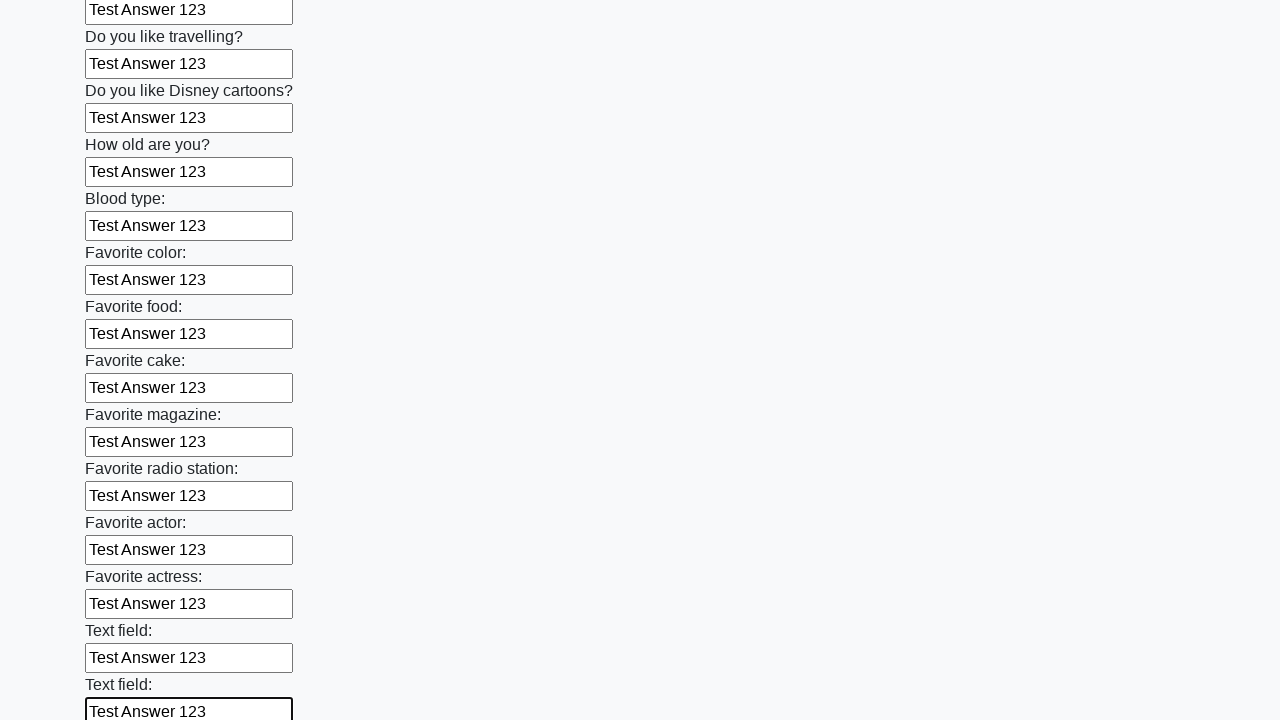

Filled an input field with 'Test Answer 123' on input >> nth=28
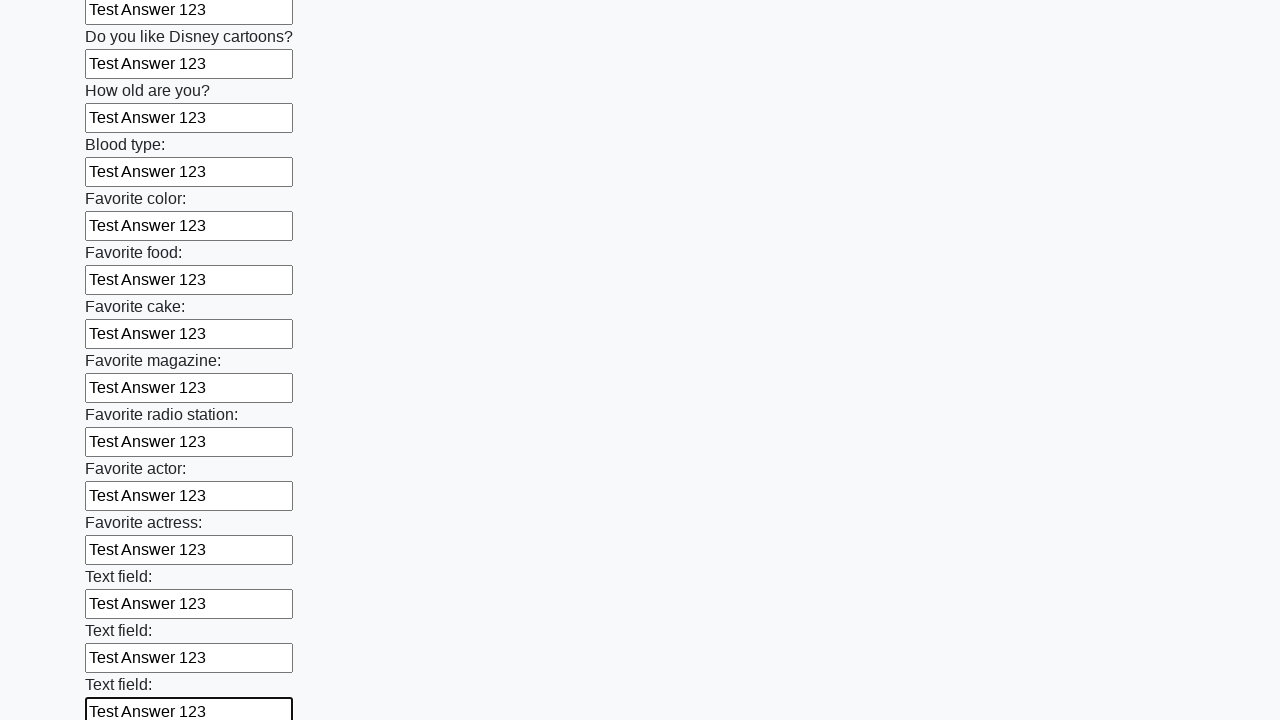

Filled an input field with 'Test Answer 123' on input >> nth=29
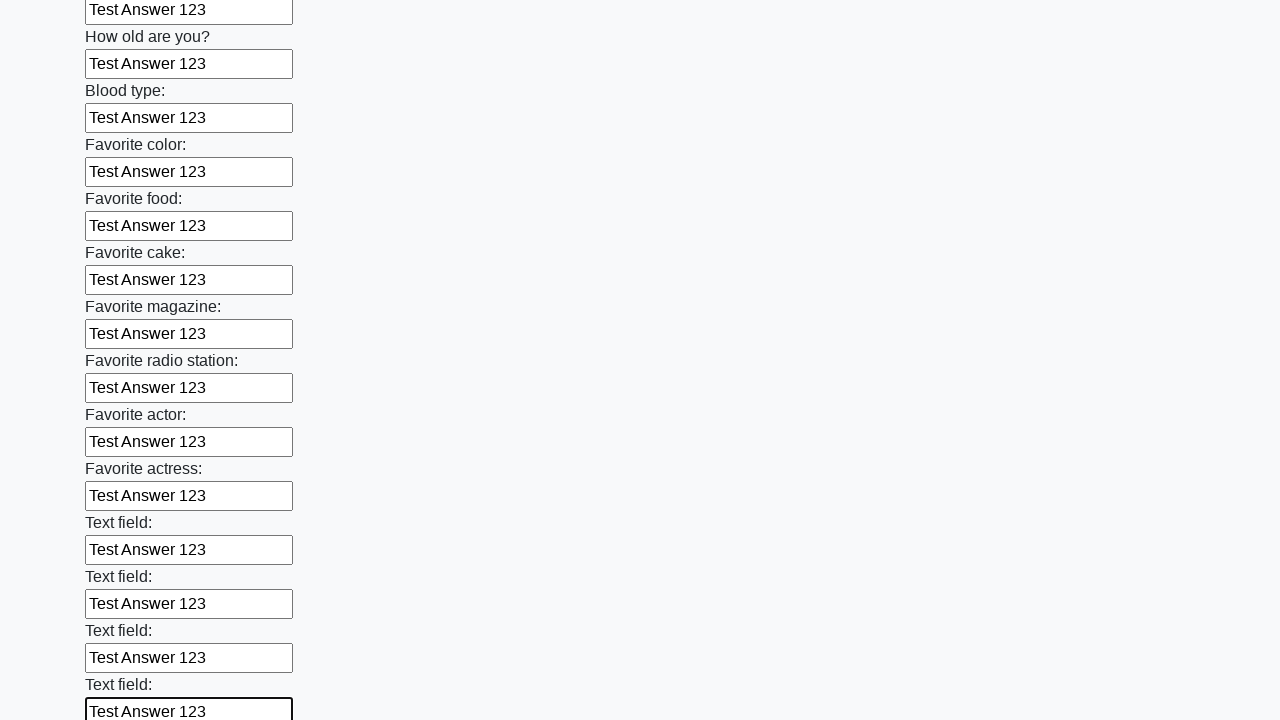

Filled an input field with 'Test Answer 123' on input >> nth=30
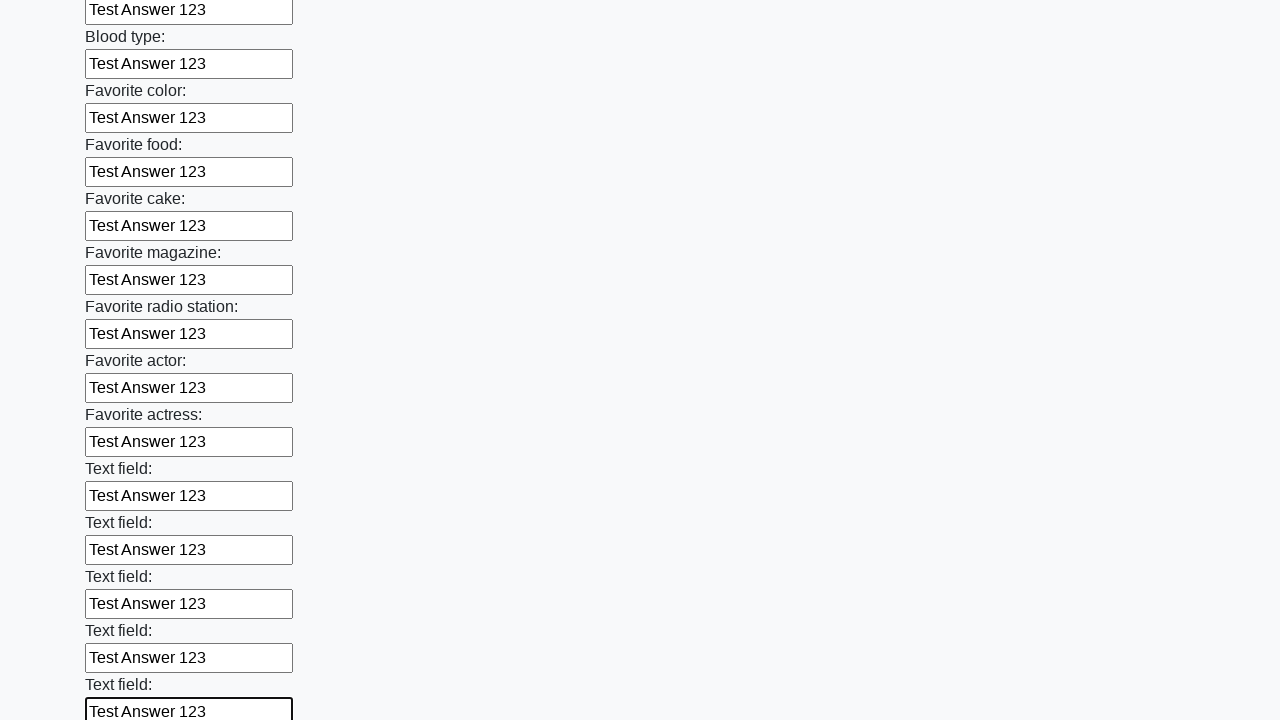

Filled an input field with 'Test Answer 123' on input >> nth=31
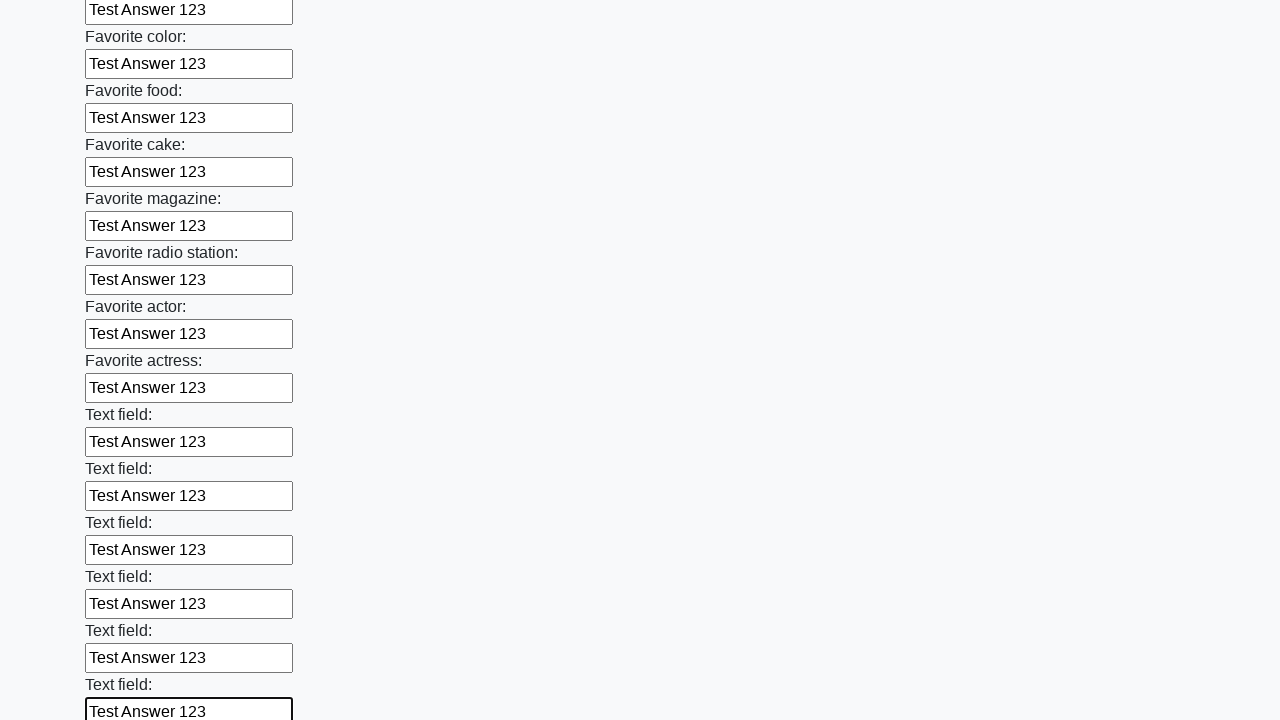

Filled an input field with 'Test Answer 123' on input >> nth=32
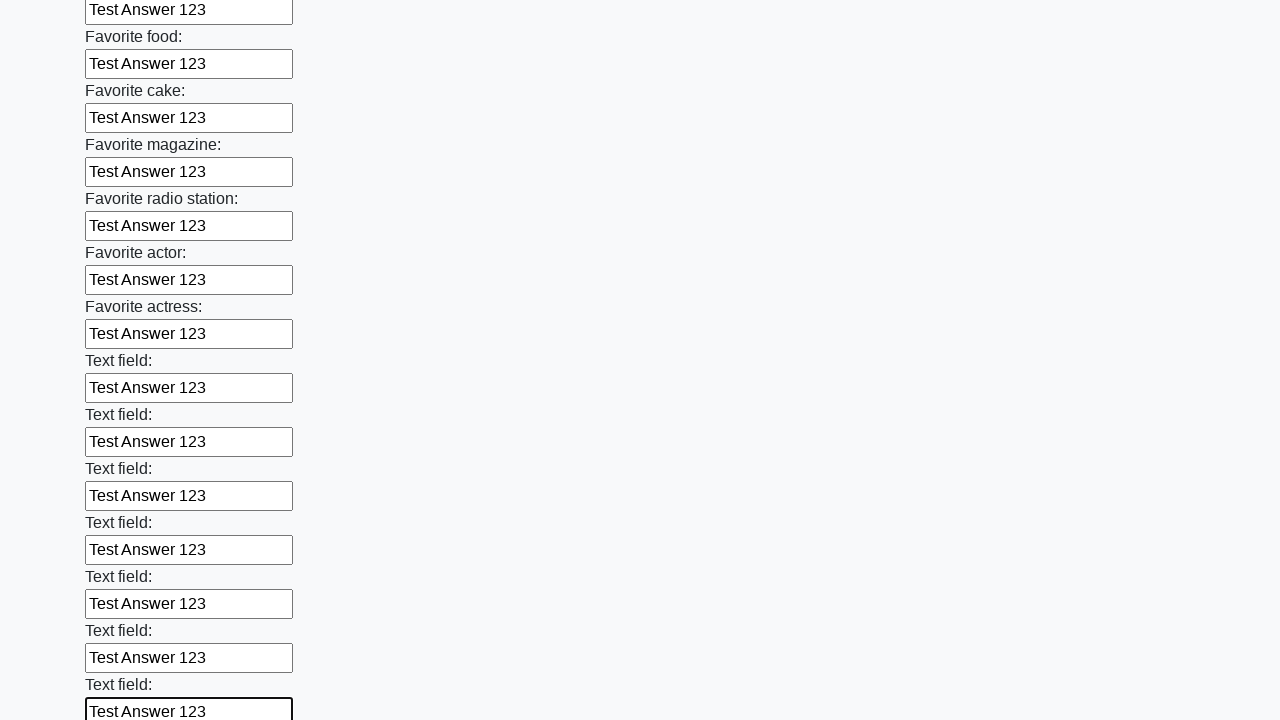

Filled an input field with 'Test Answer 123' on input >> nth=33
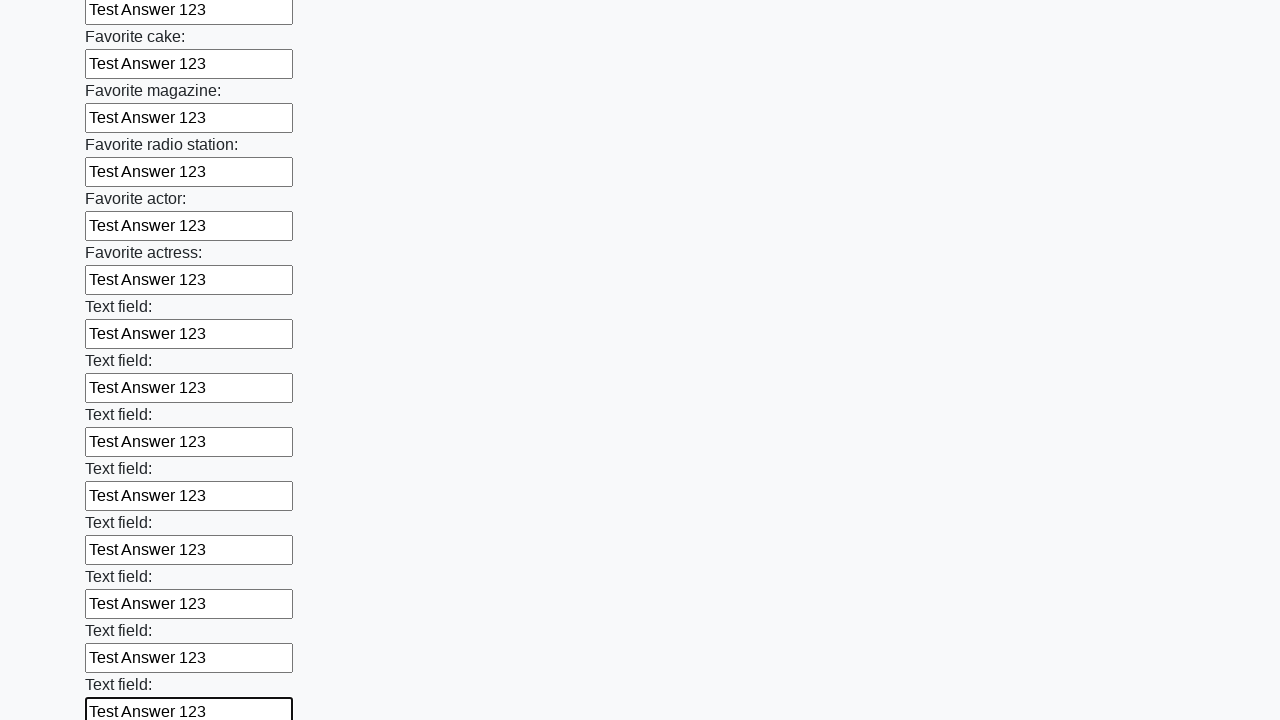

Filled an input field with 'Test Answer 123' on input >> nth=34
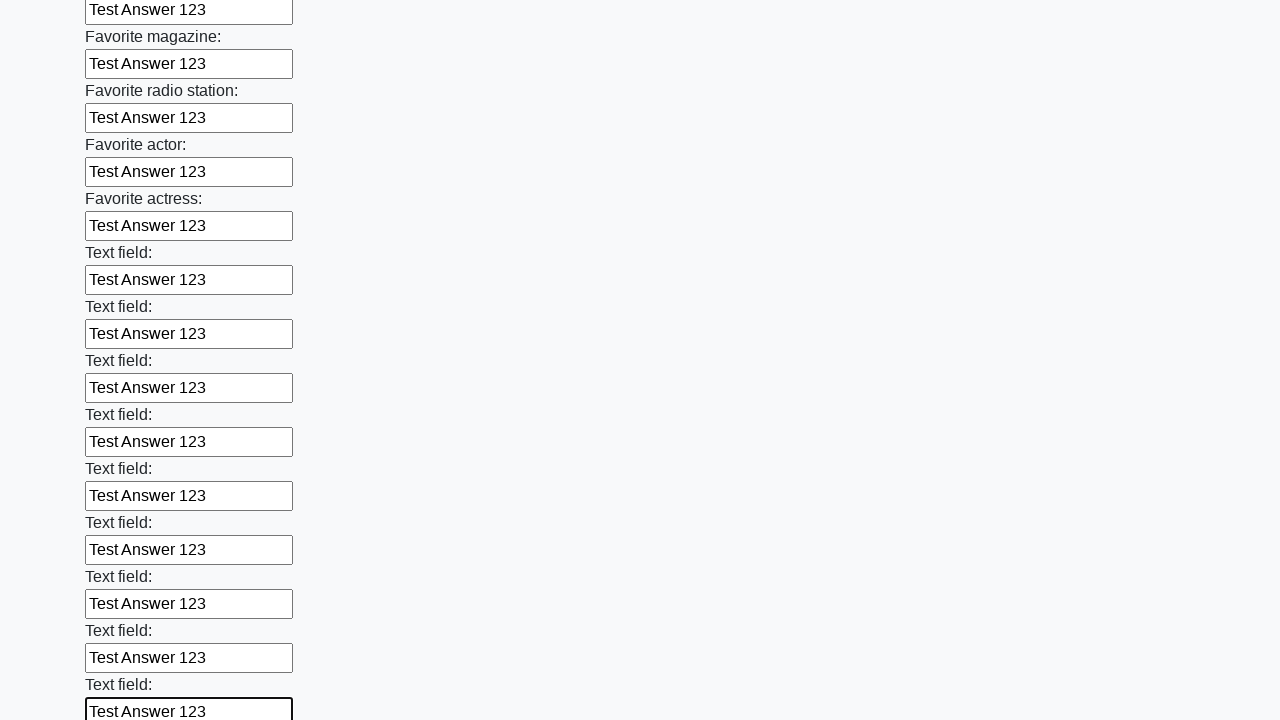

Filled an input field with 'Test Answer 123' on input >> nth=35
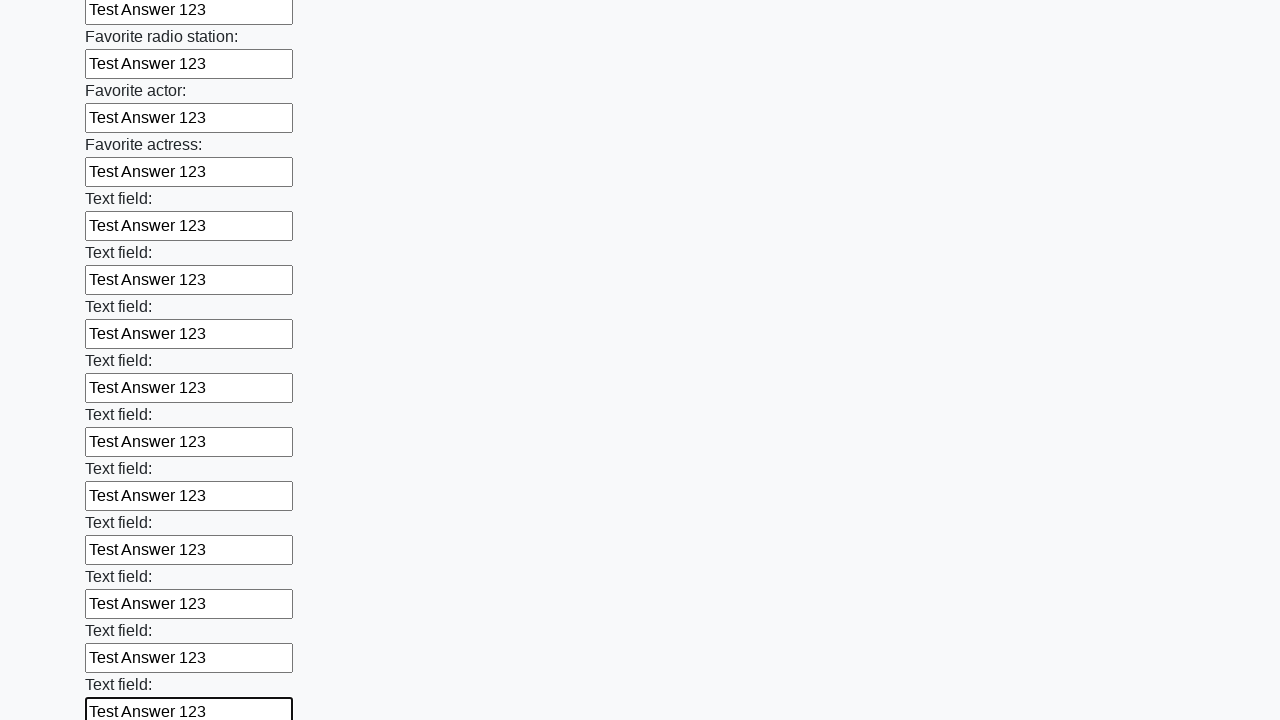

Filled an input field with 'Test Answer 123' on input >> nth=36
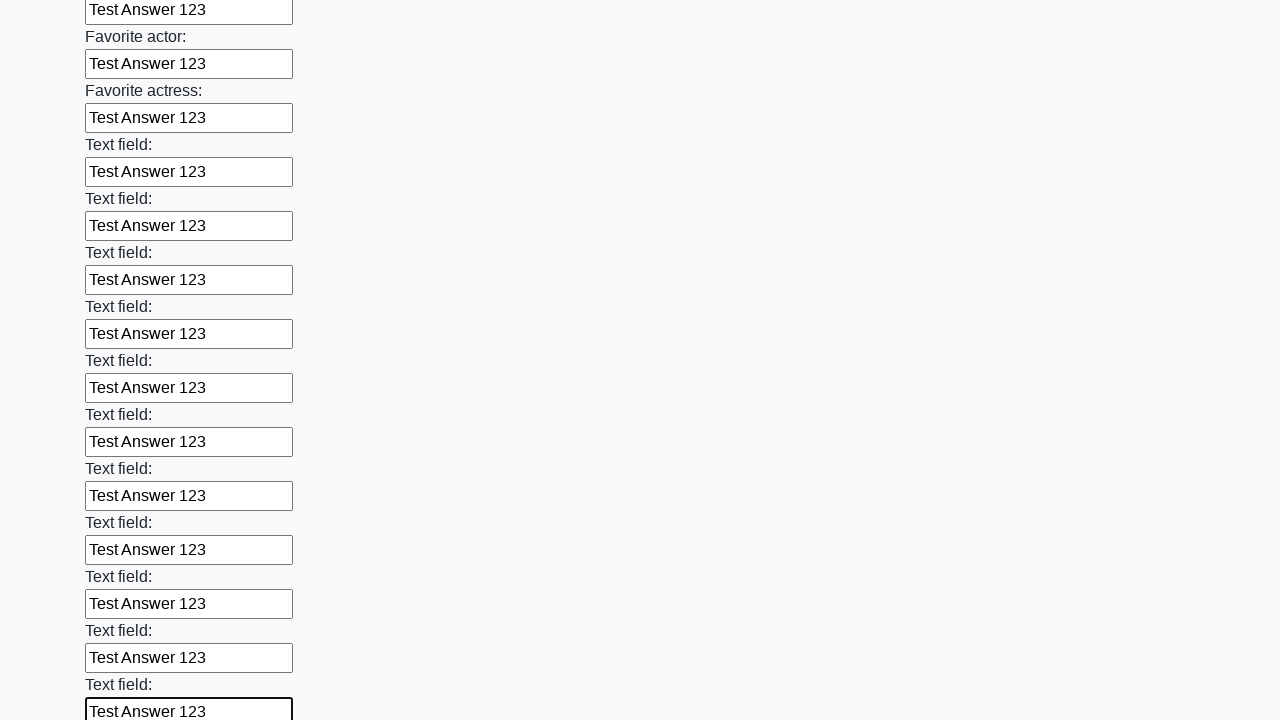

Filled an input field with 'Test Answer 123' on input >> nth=37
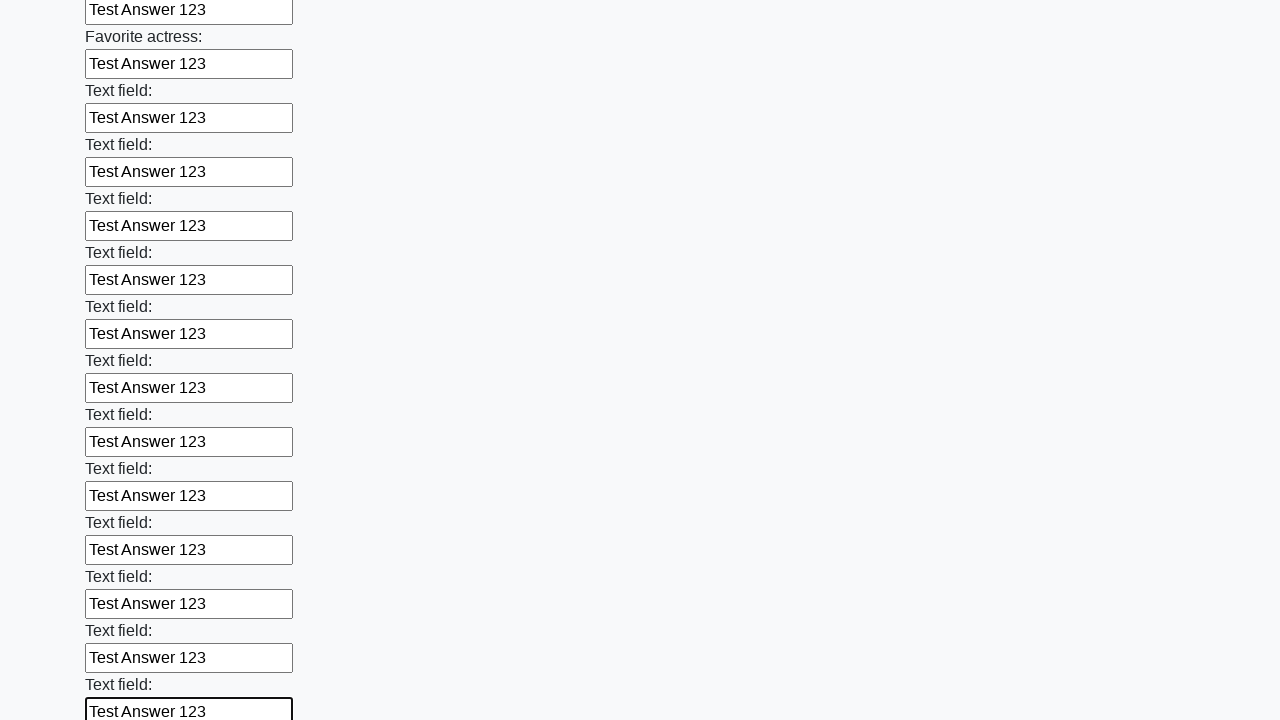

Filled an input field with 'Test Answer 123' on input >> nth=38
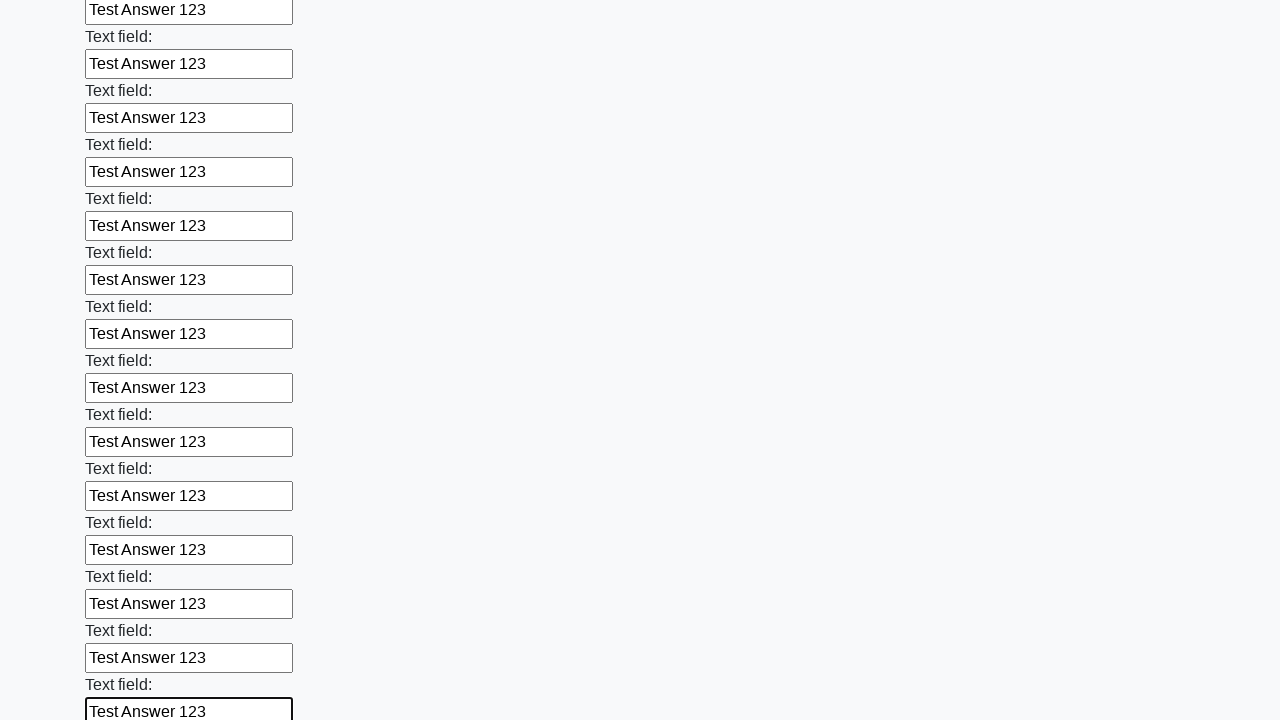

Filled an input field with 'Test Answer 123' on input >> nth=39
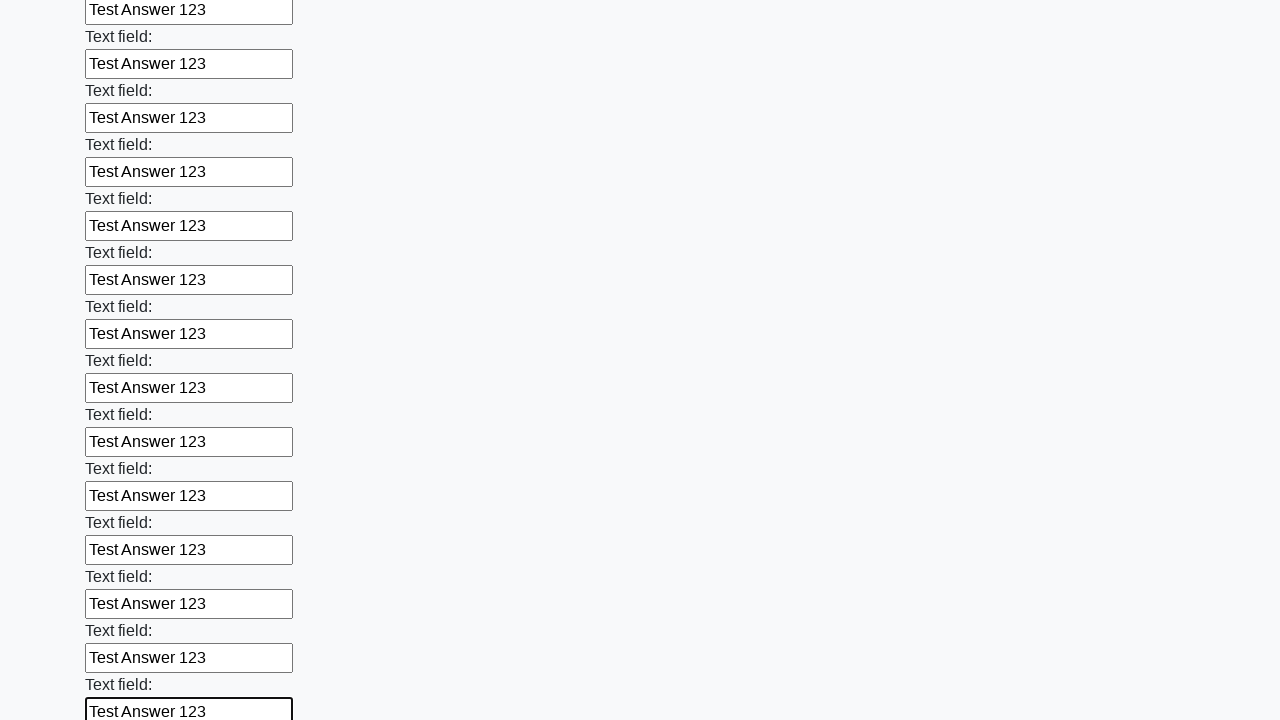

Filled an input field with 'Test Answer 123' on input >> nth=40
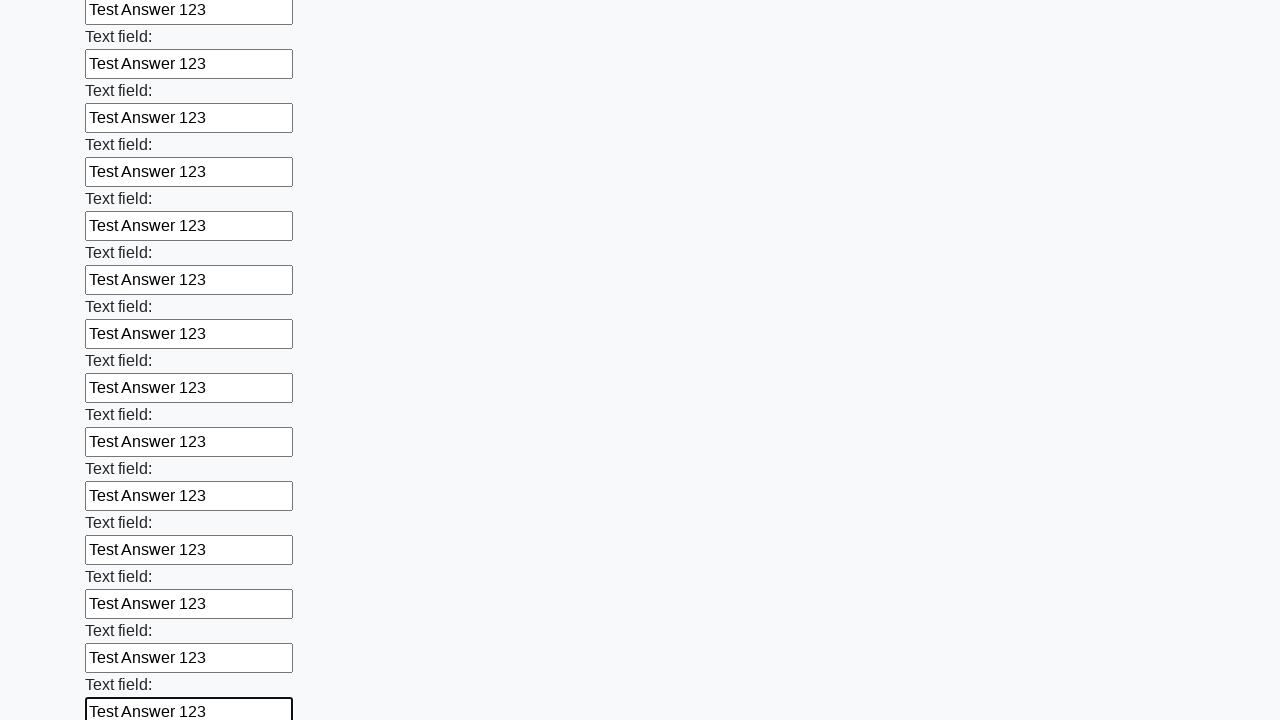

Filled an input field with 'Test Answer 123' on input >> nth=41
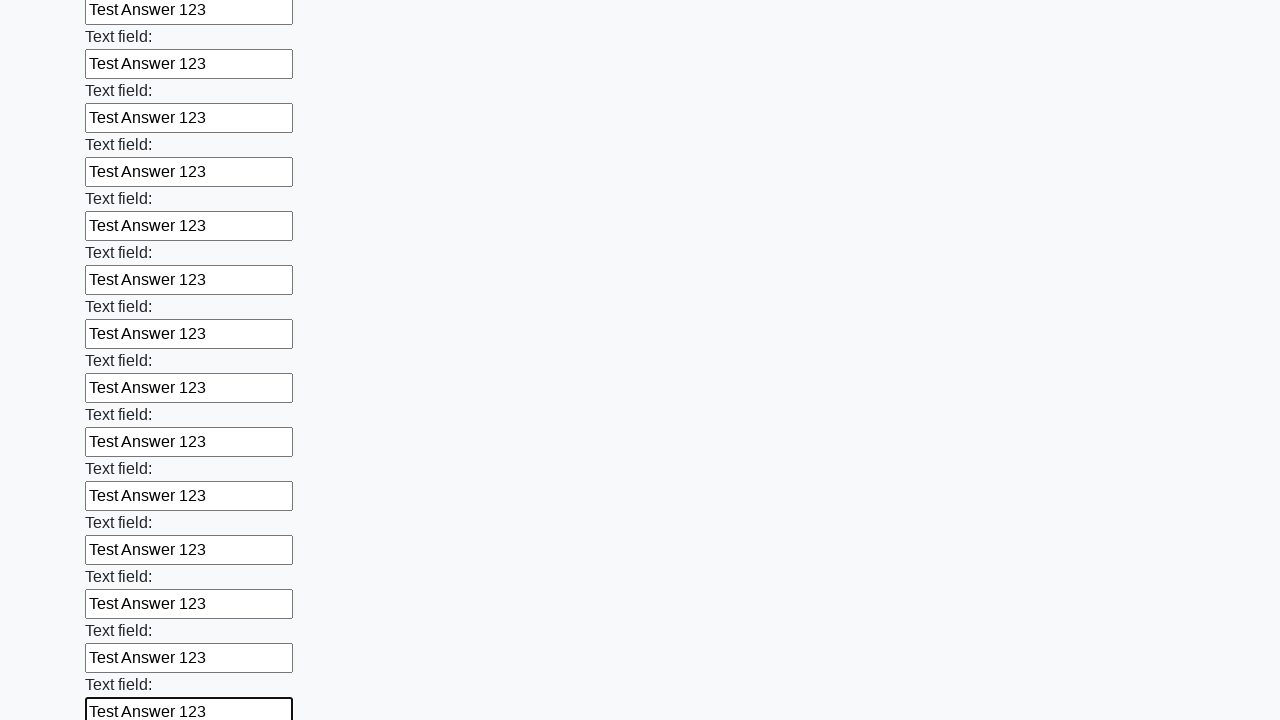

Filled an input field with 'Test Answer 123' on input >> nth=42
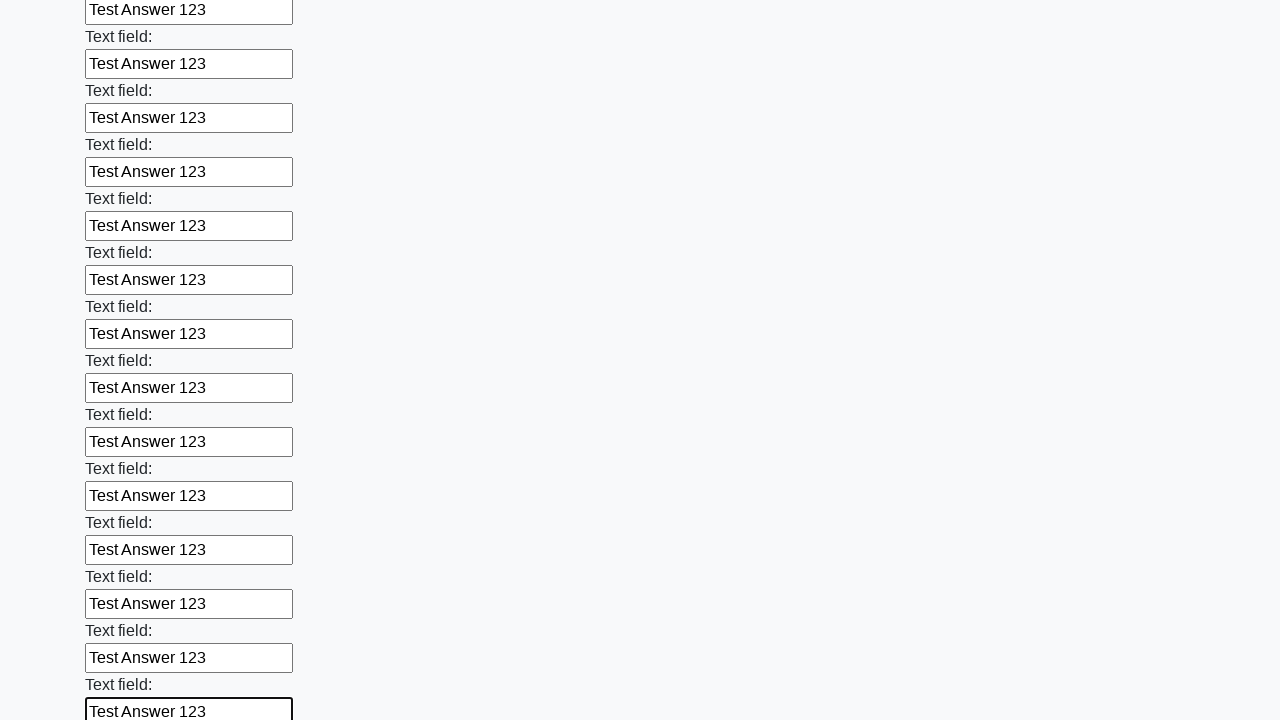

Filled an input field with 'Test Answer 123' on input >> nth=43
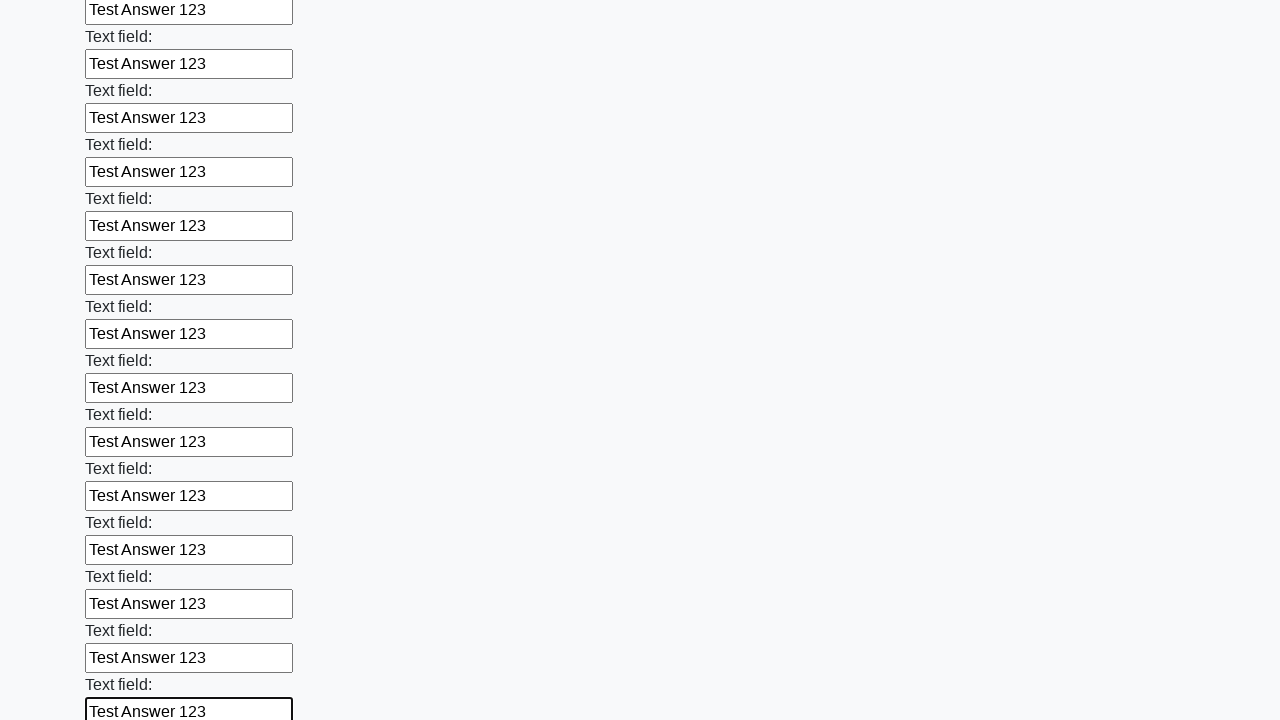

Filled an input field with 'Test Answer 123' on input >> nth=44
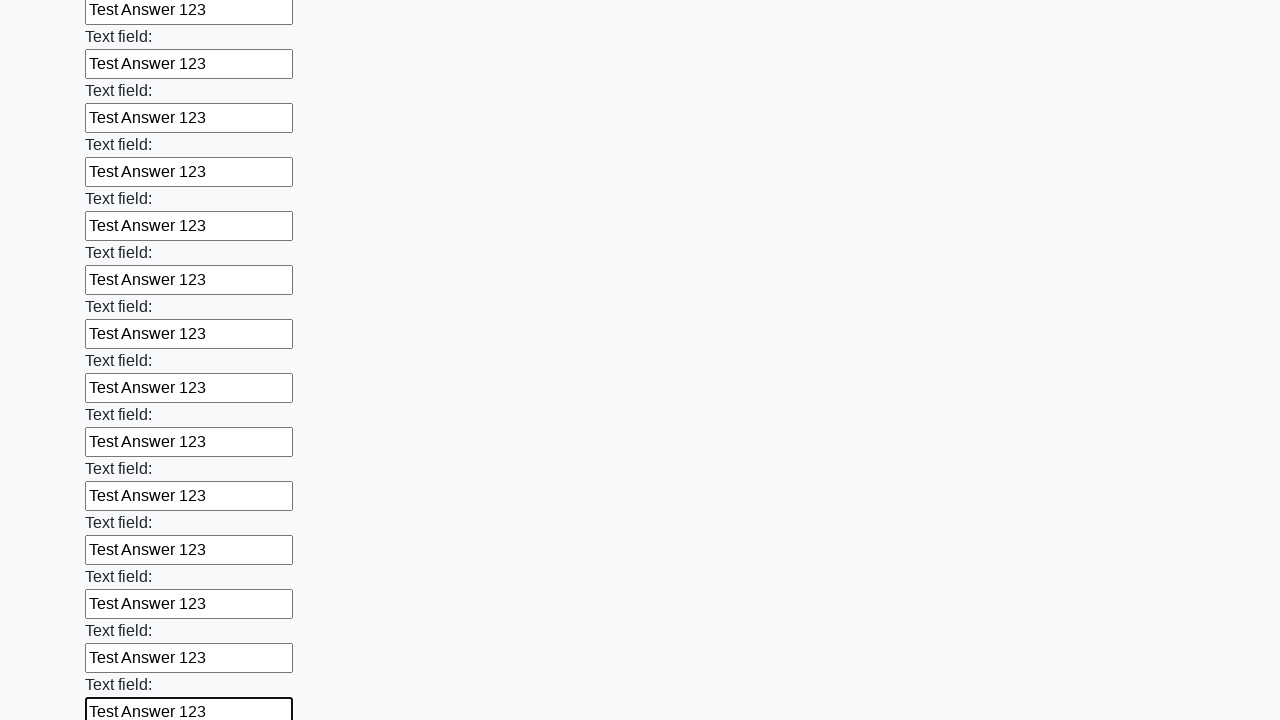

Filled an input field with 'Test Answer 123' on input >> nth=45
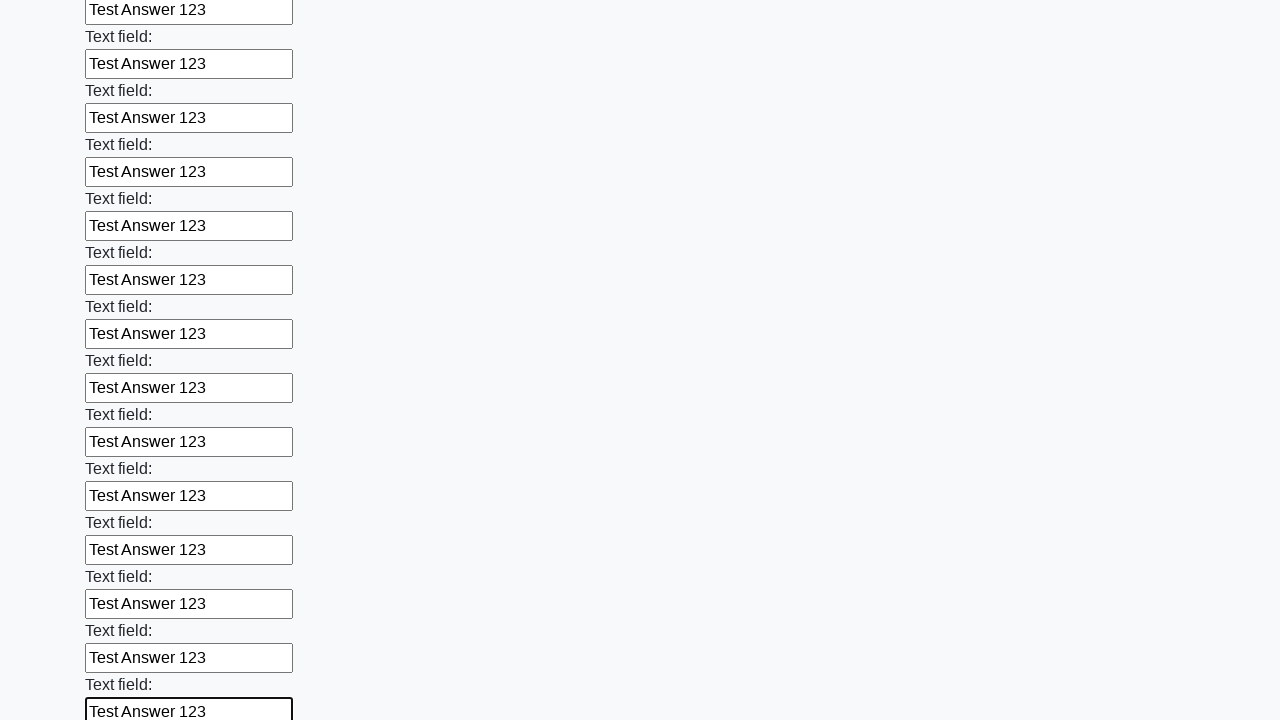

Filled an input field with 'Test Answer 123' on input >> nth=46
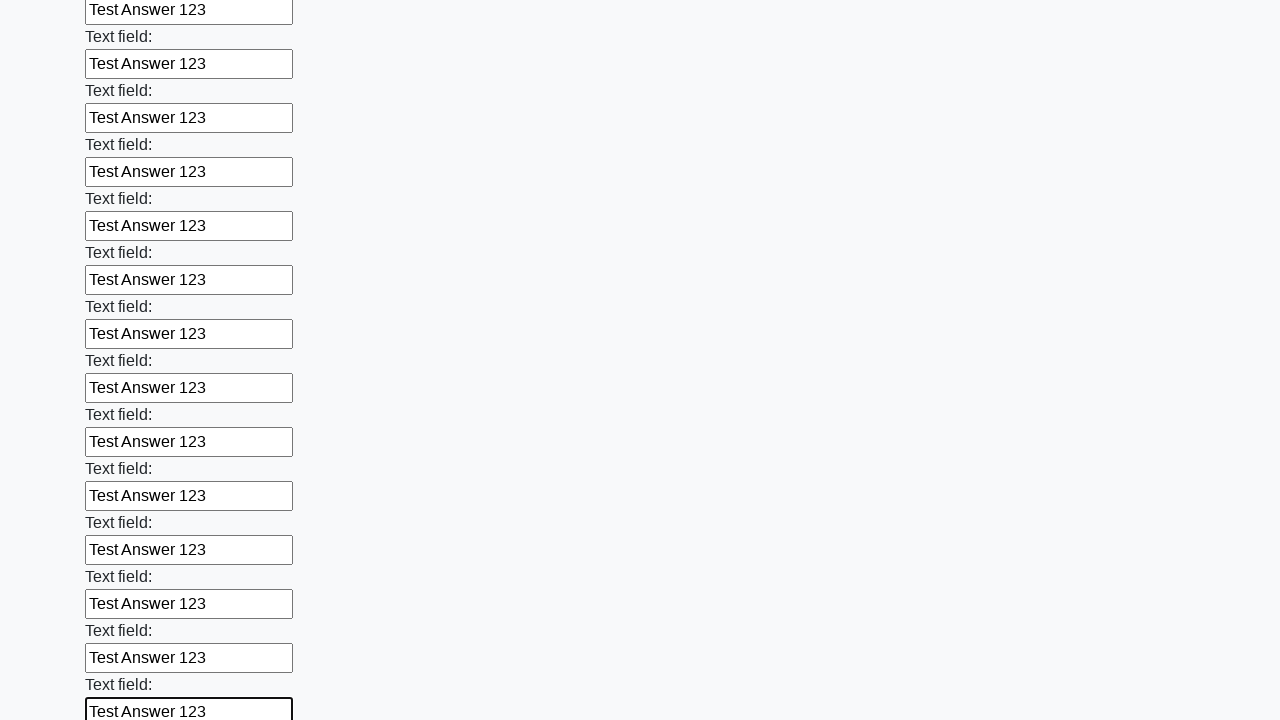

Filled an input field with 'Test Answer 123' on input >> nth=47
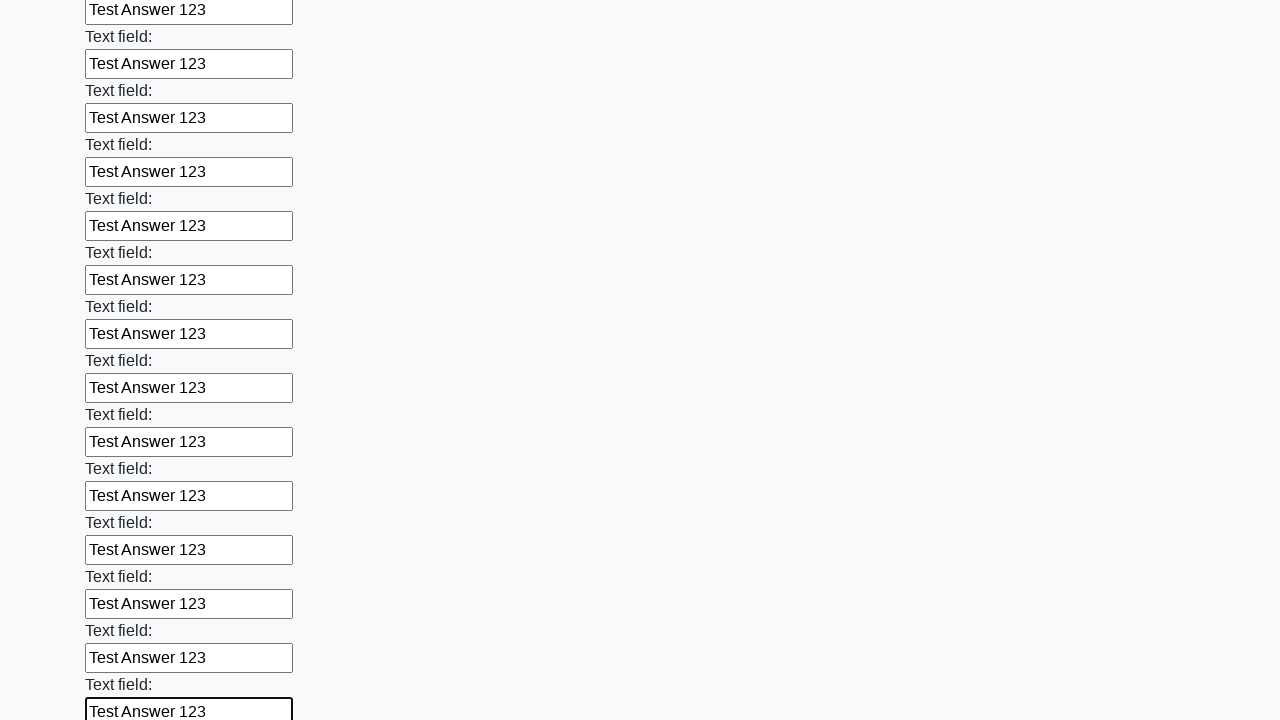

Filled an input field with 'Test Answer 123' on input >> nth=48
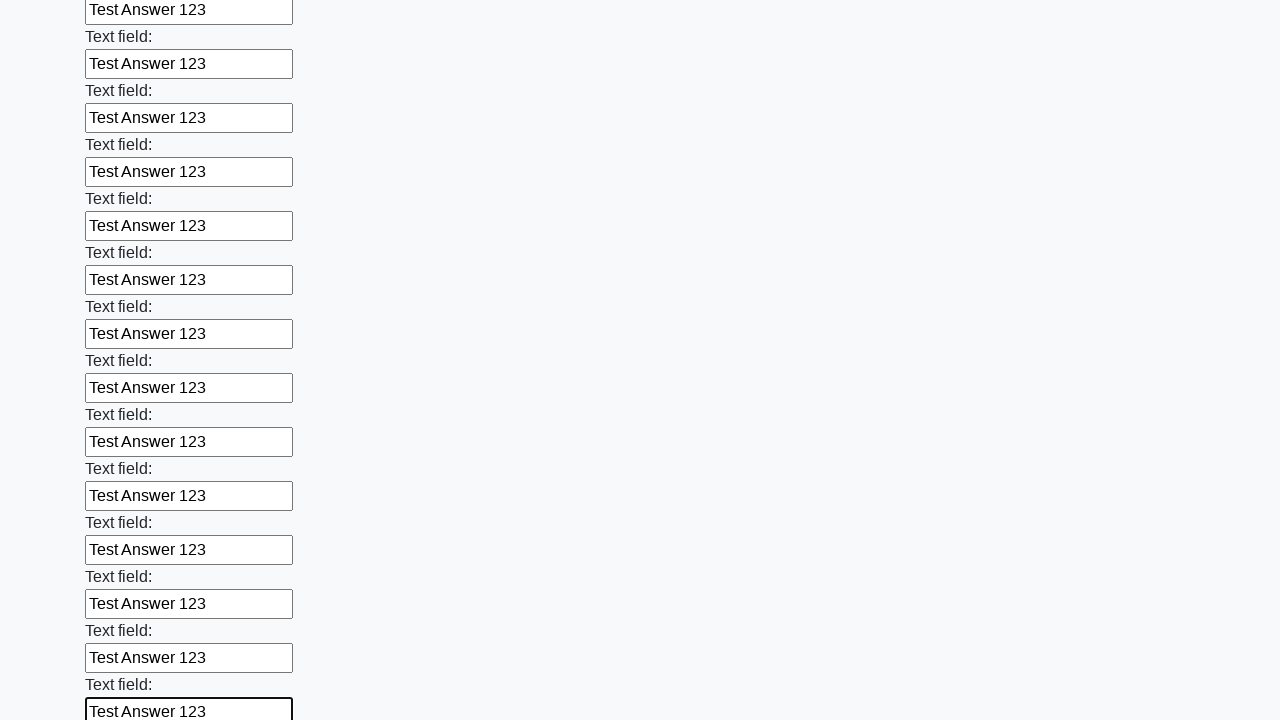

Filled an input field with 'Test Answer 123' on input >> nth=49
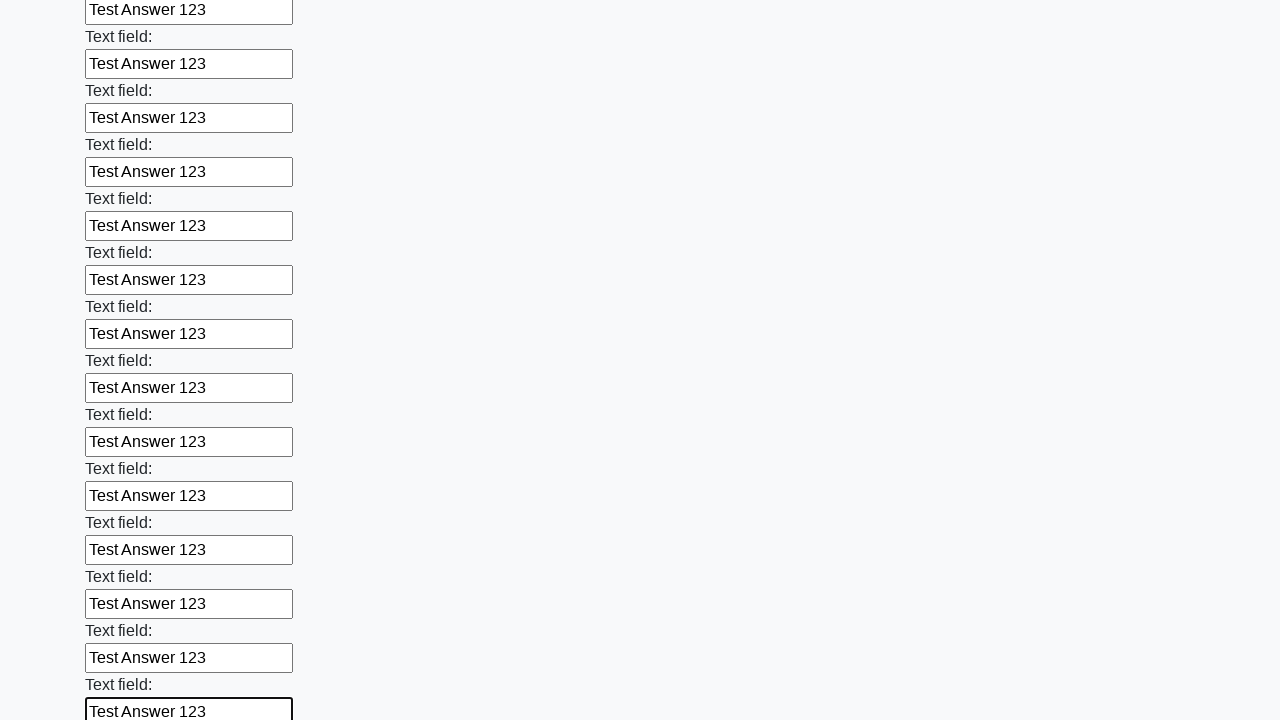

Filled an input field with 'Test Answer 123' on input >> nth=50
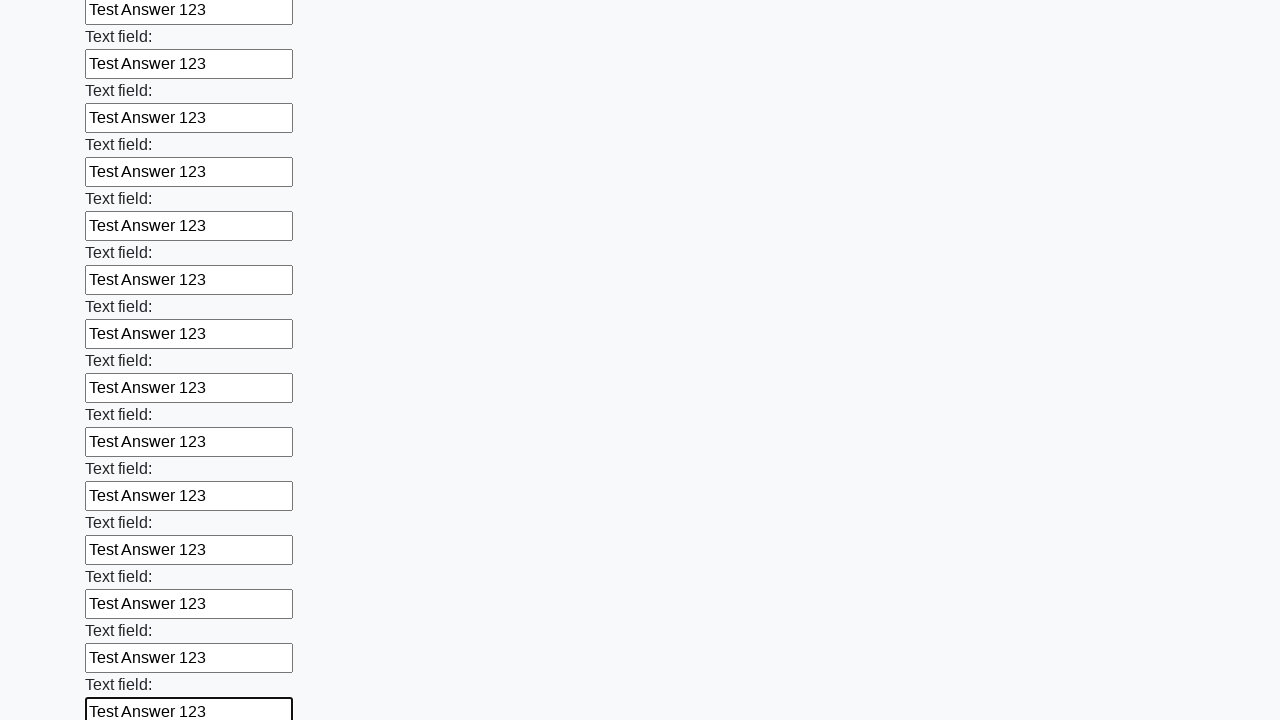

Filled an input field with 'Test Answer 123' on input >> nth=51
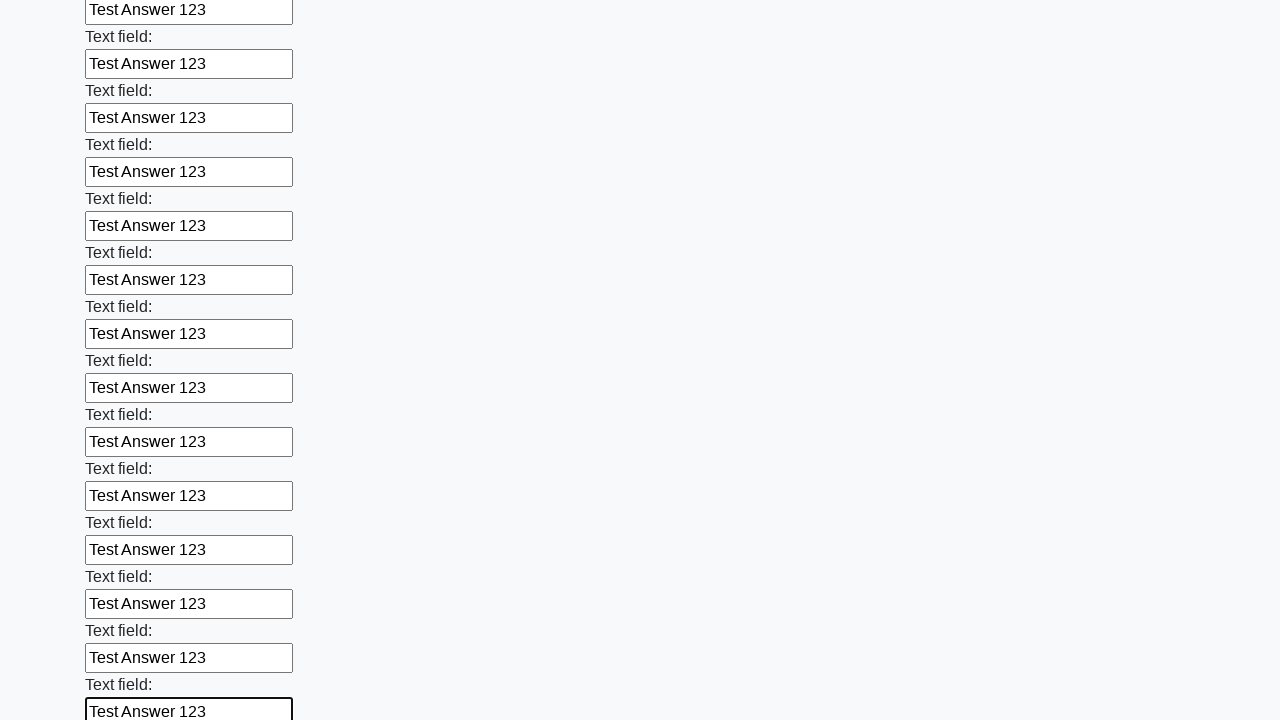

Filled an input field with 'Test Answer 123' on input >> nth=52
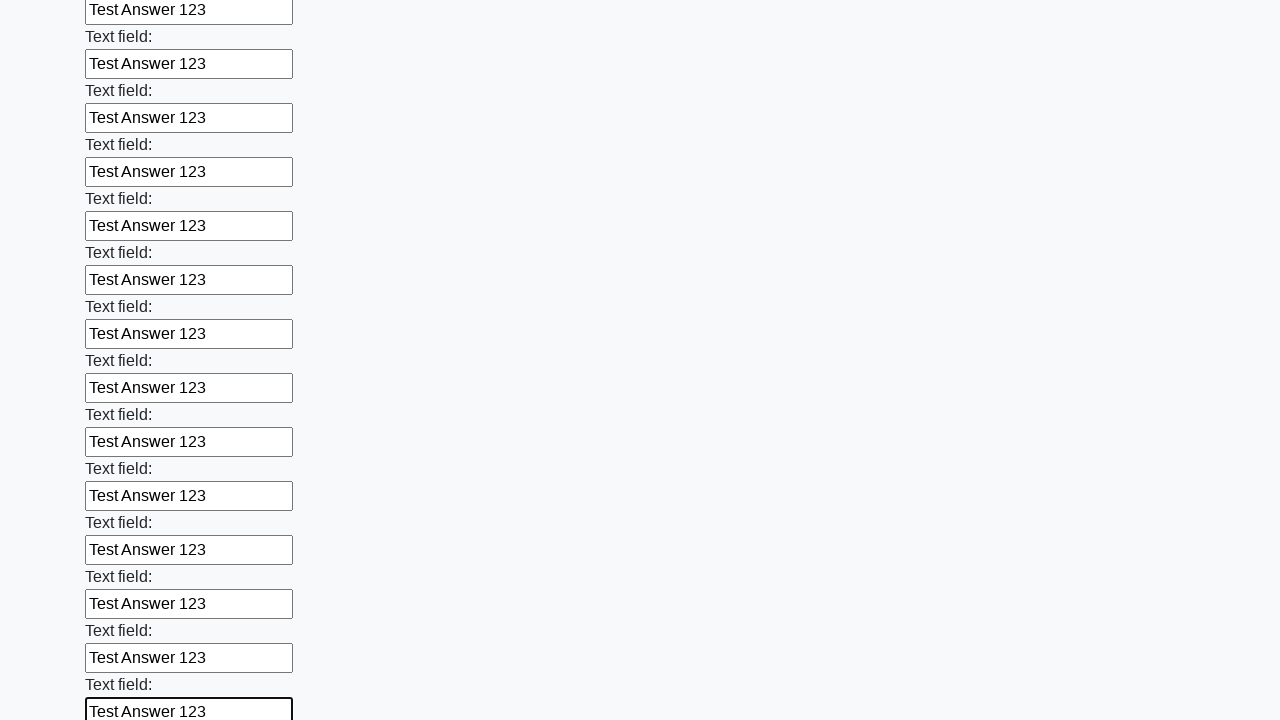

Filled an input field with 'Test Answer 123' on input >> nth=53
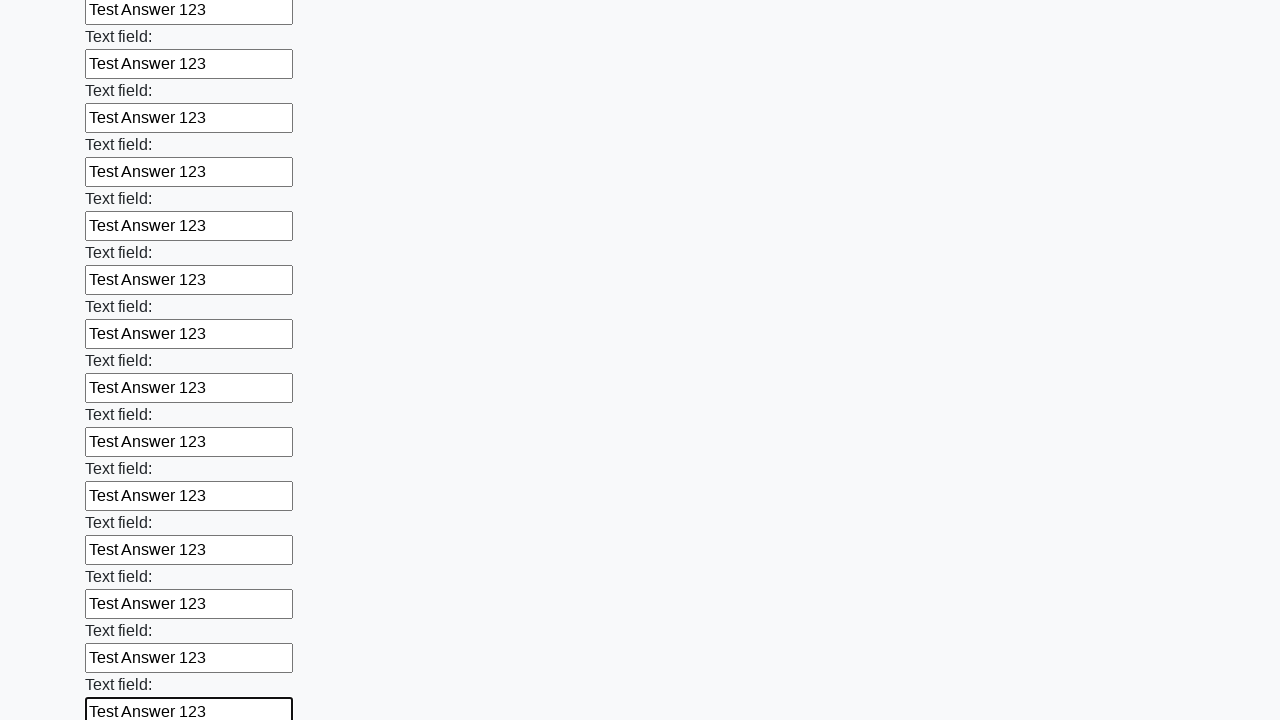

Filled an input field with 'Test Answer 123' on input >> nth=54
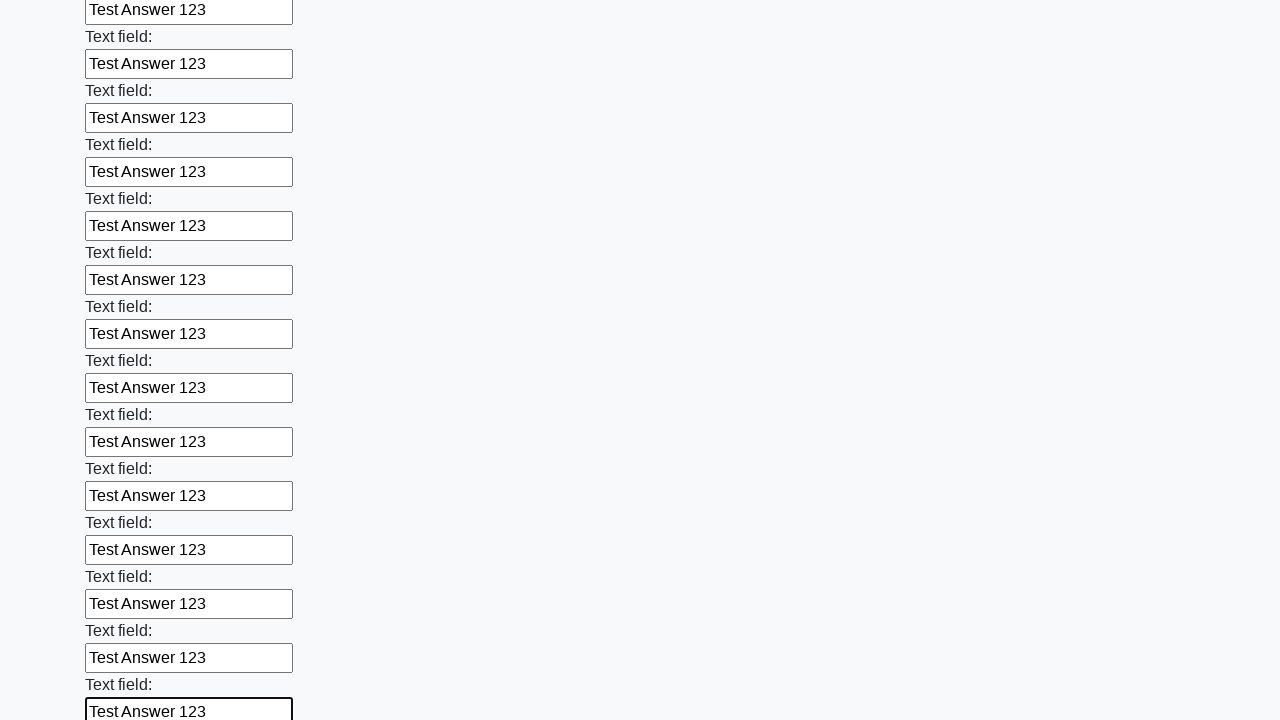

Filled an input field with 'Test Answer 123' on input >> nth=55
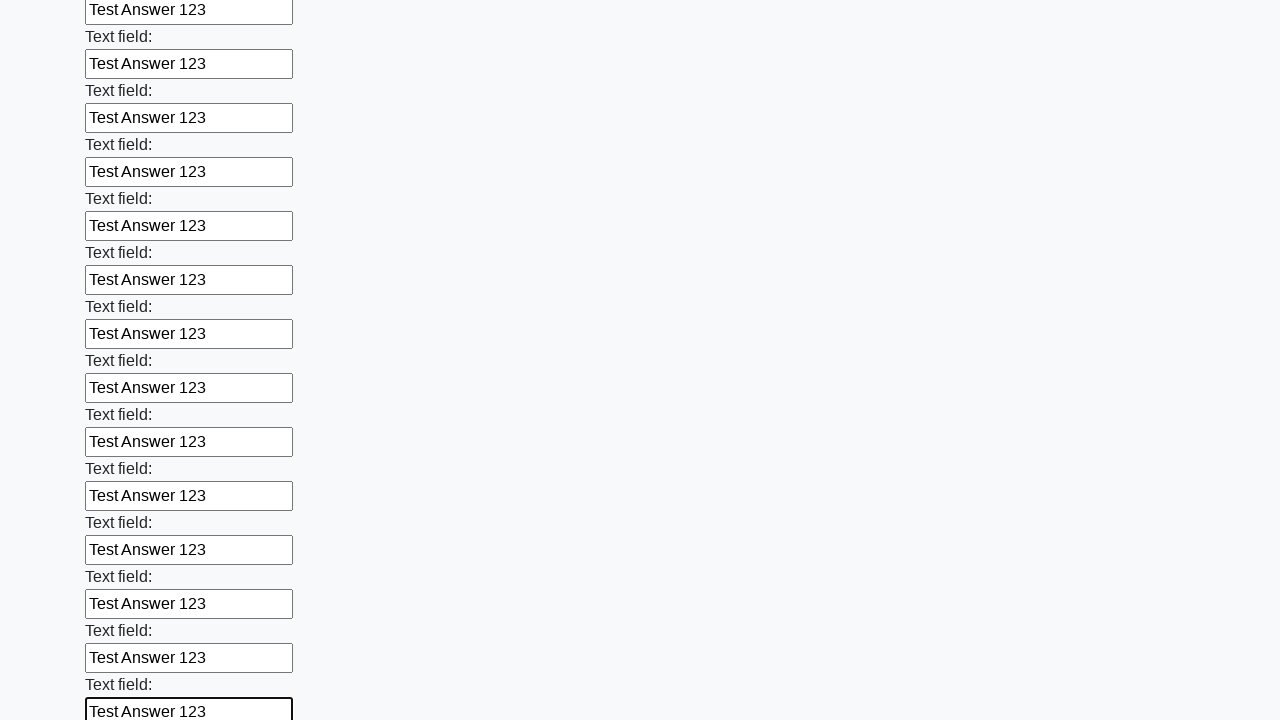

Filled an input field with 'Test Answer 123' on input >> nth=56
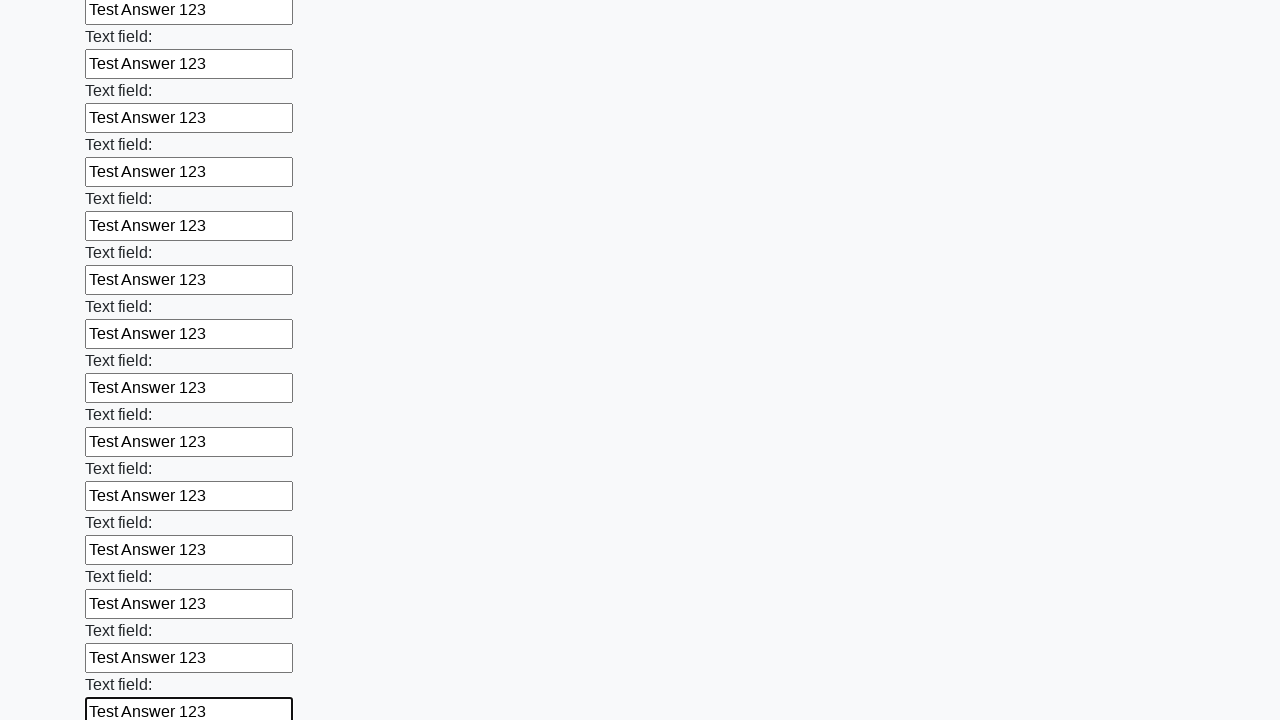

Filled an input field with 'Test Answer 123' on input >> nth=57
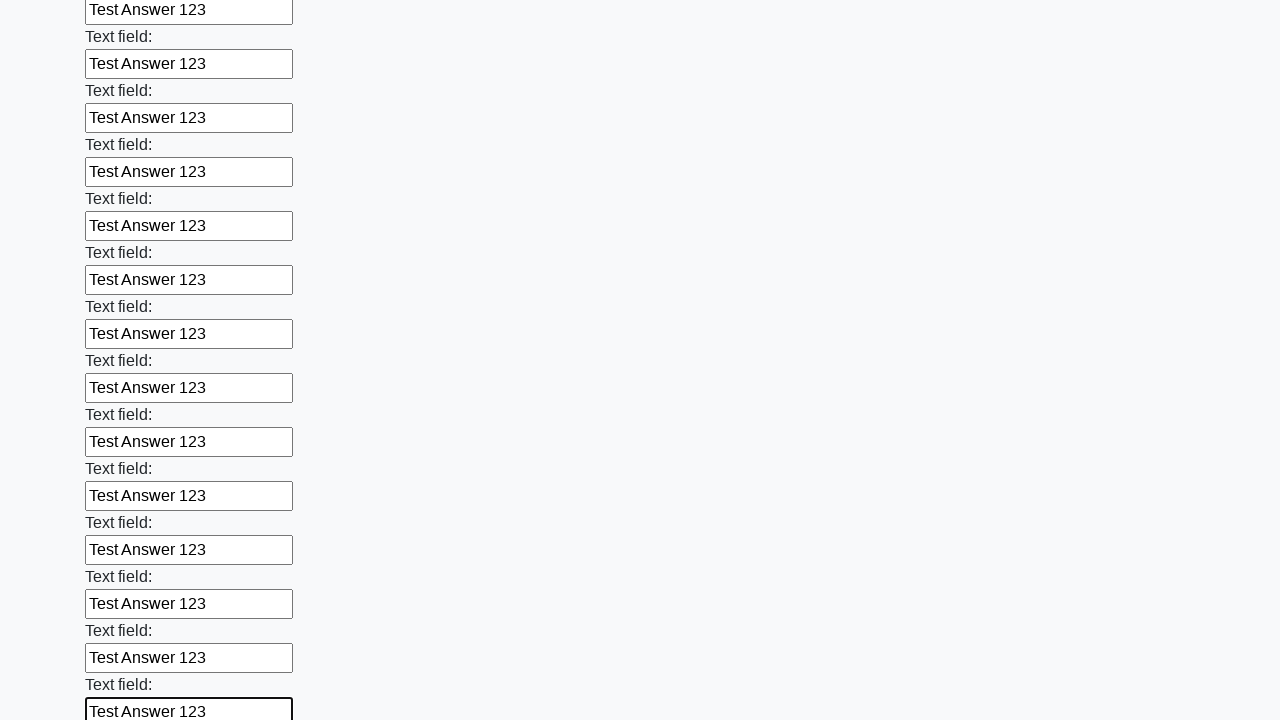

Filled an input field with 'Test Answer 123' on input >> nth=58
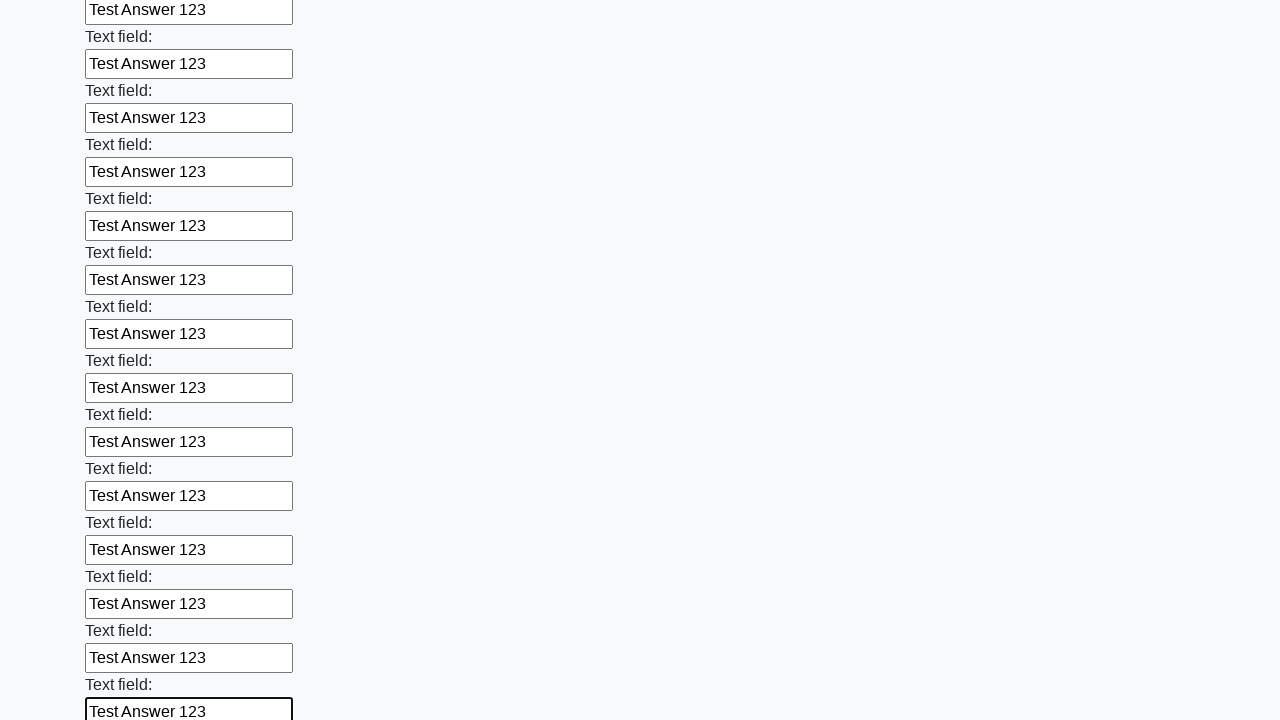

Filled an input field with 'Test Answer 123' on input >> nth=59
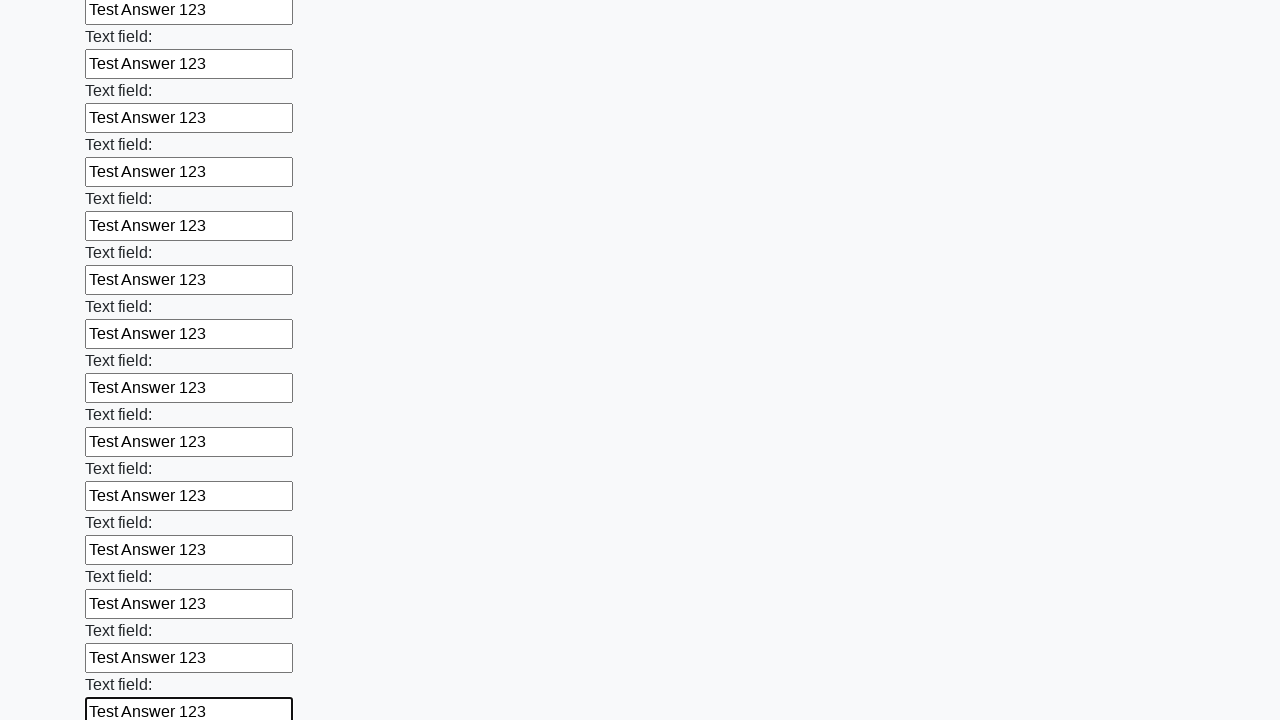

Filled an input field with 'Test Answer 123' on input >> nth=60
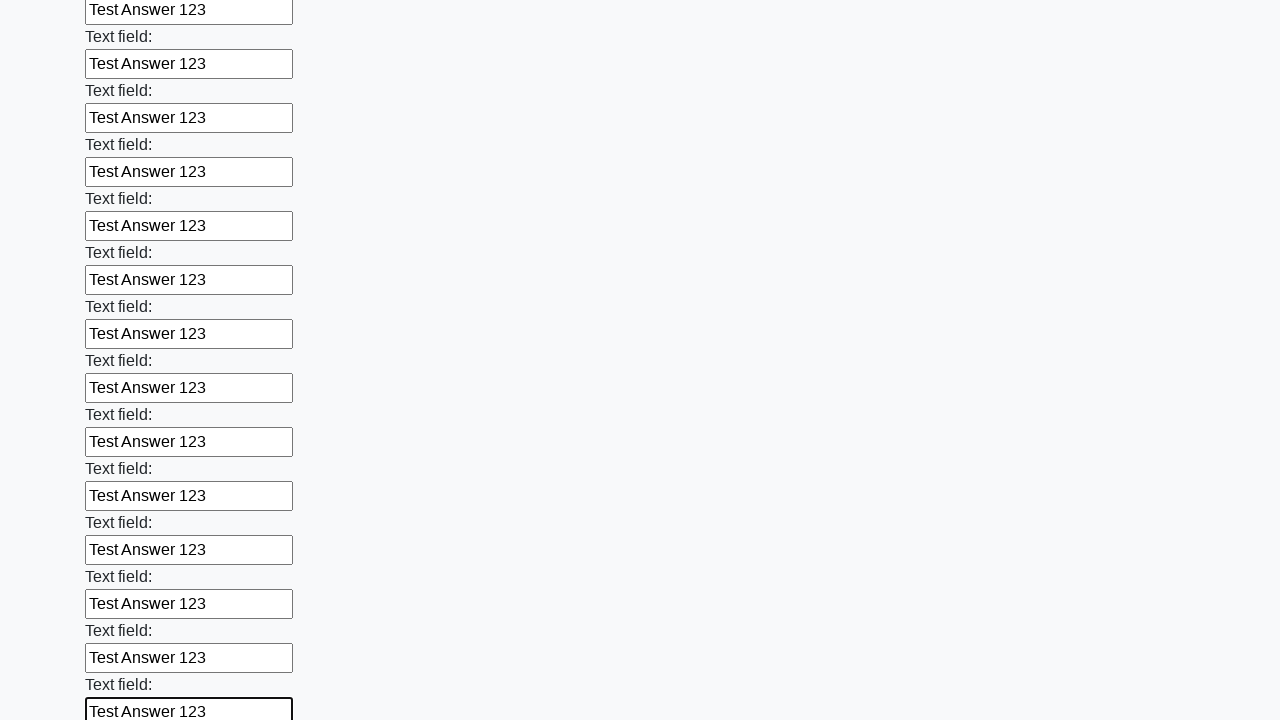

Filled an input field with 'Test Answer 123' on input >> nth=61
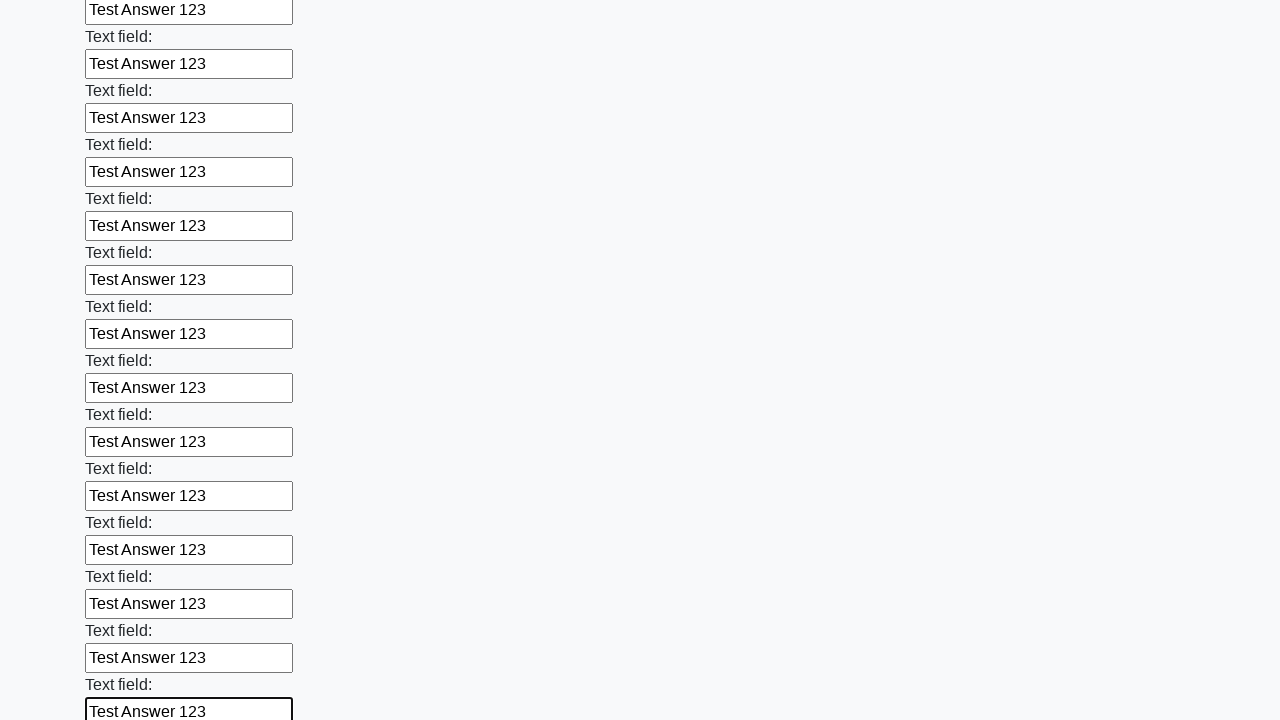

Filled an input field with 'Test Answer 123' on input >> nth=62
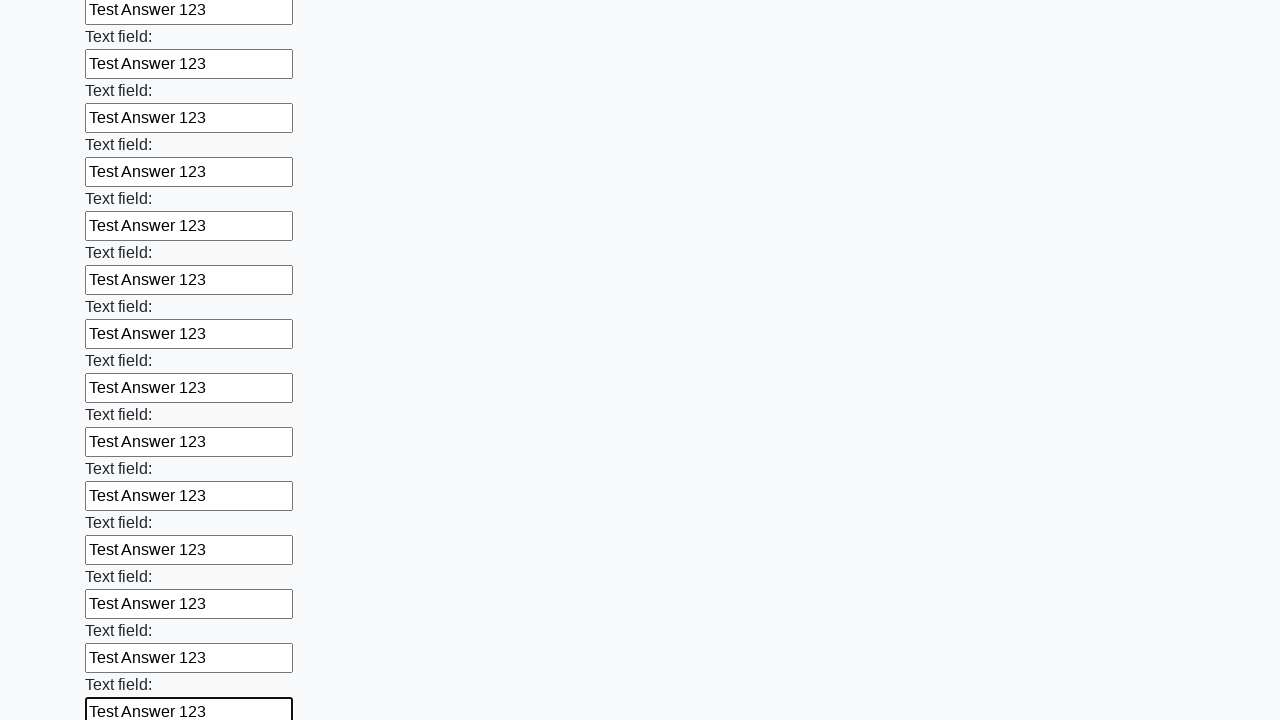

Filled an input field with 'Test Answer 123' on input >> nth=63
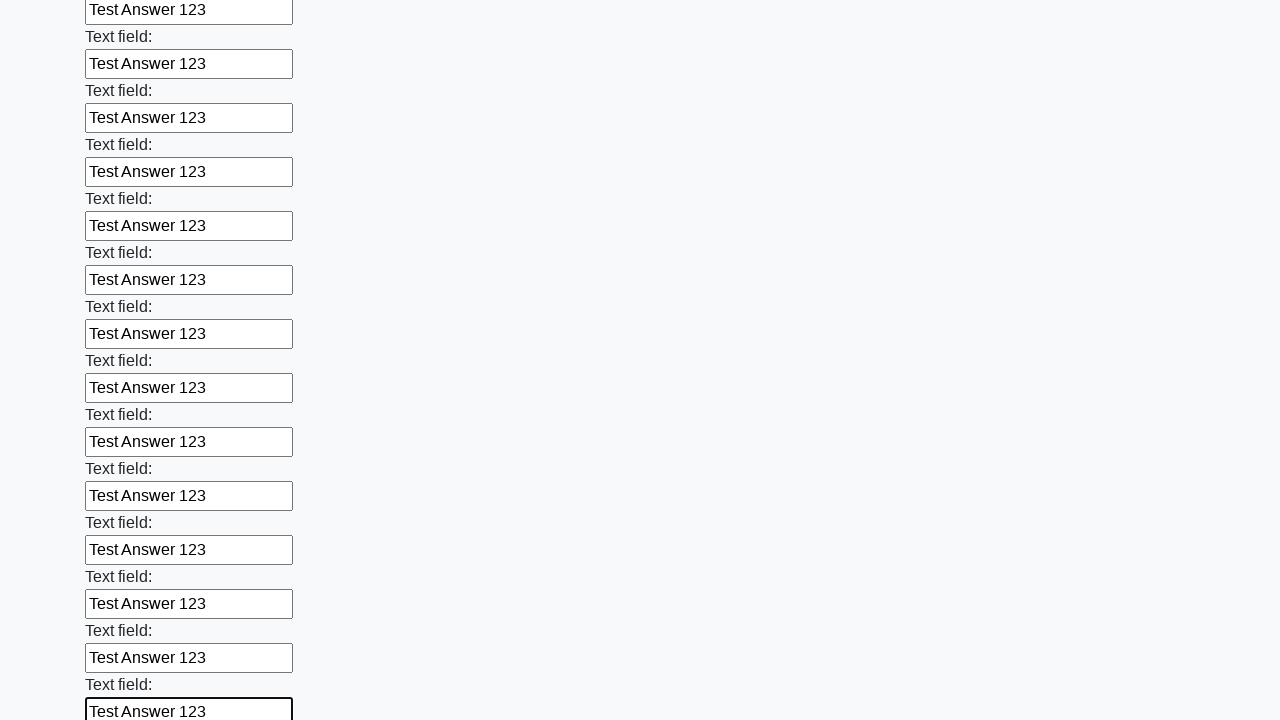

Filled an input field with 'Test Answer 123' on input >> nth=64
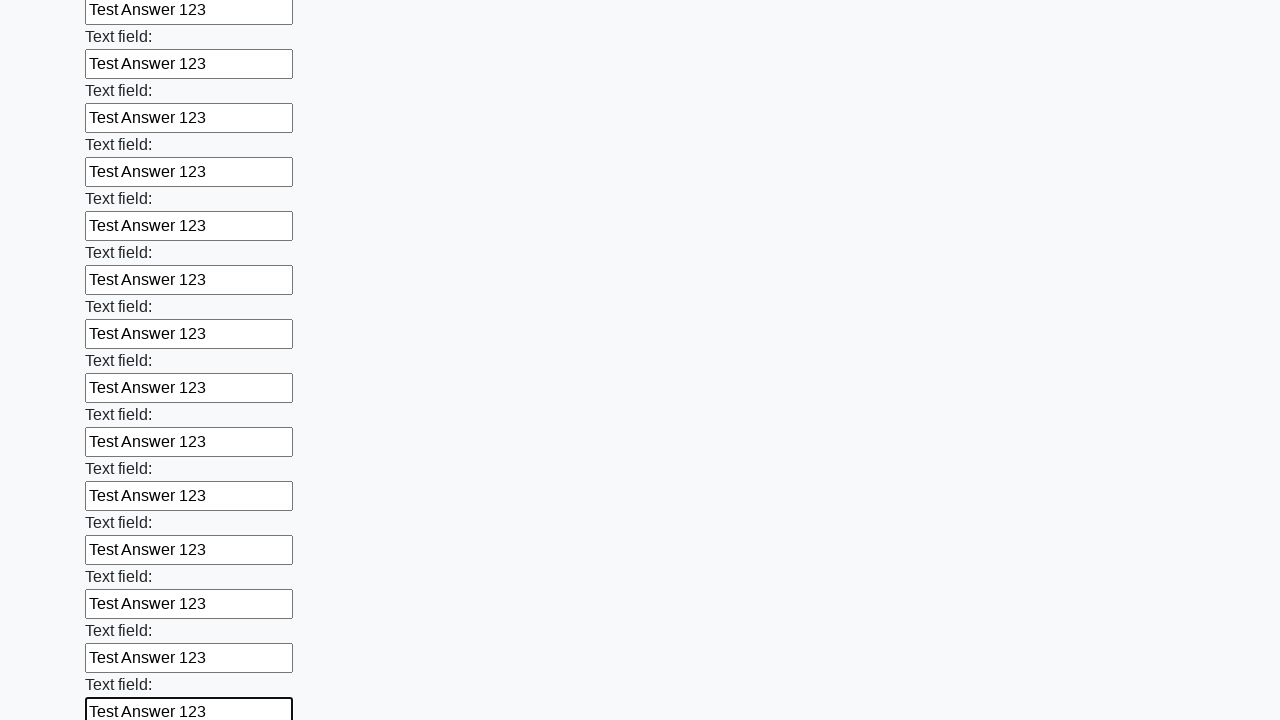

Filled an input field with 'Test Answer 123' on input >> nth=65
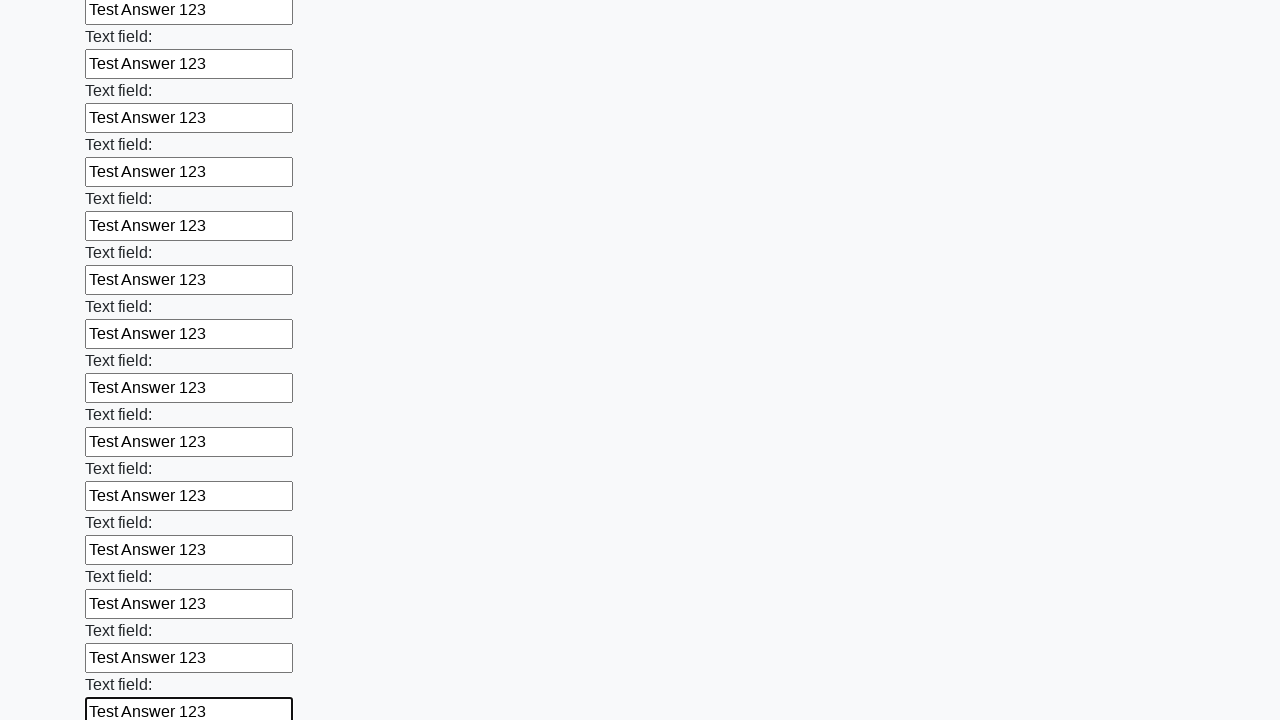

Filled an input field with 'Test Answer 123' on input >> nth=66
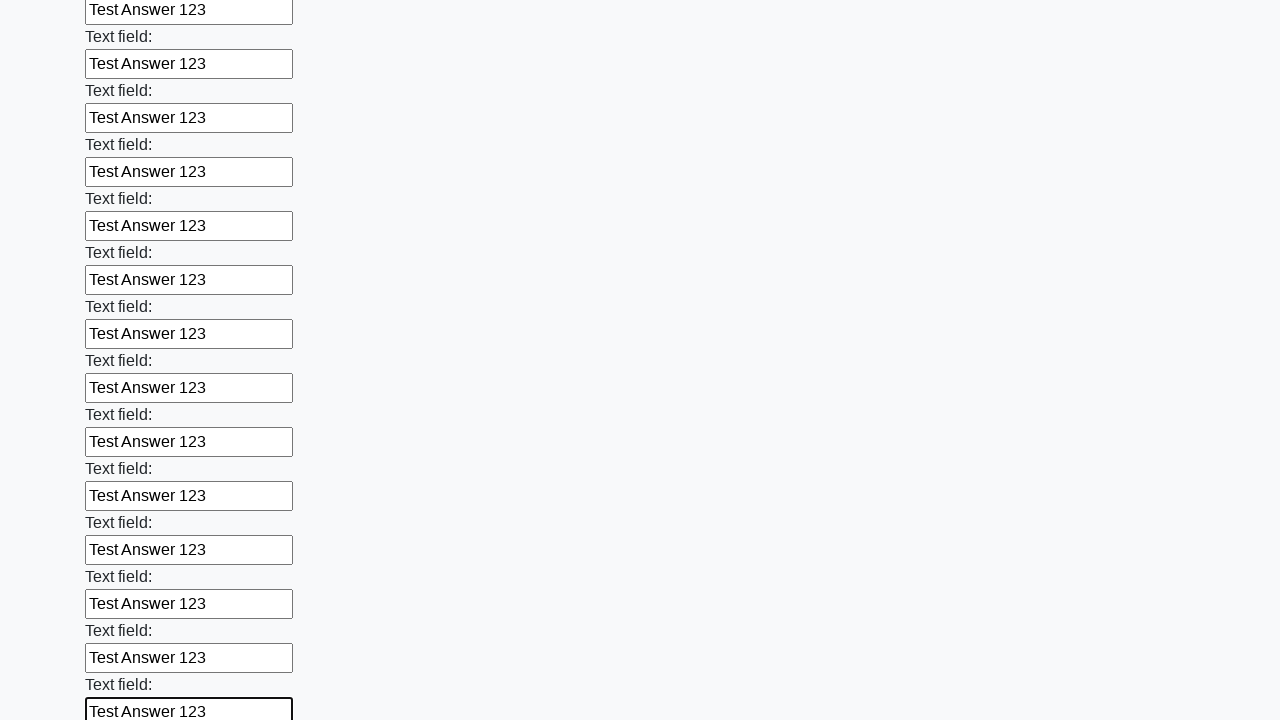

Filled an input field with 'Test Answer 123' on input >> nth=67
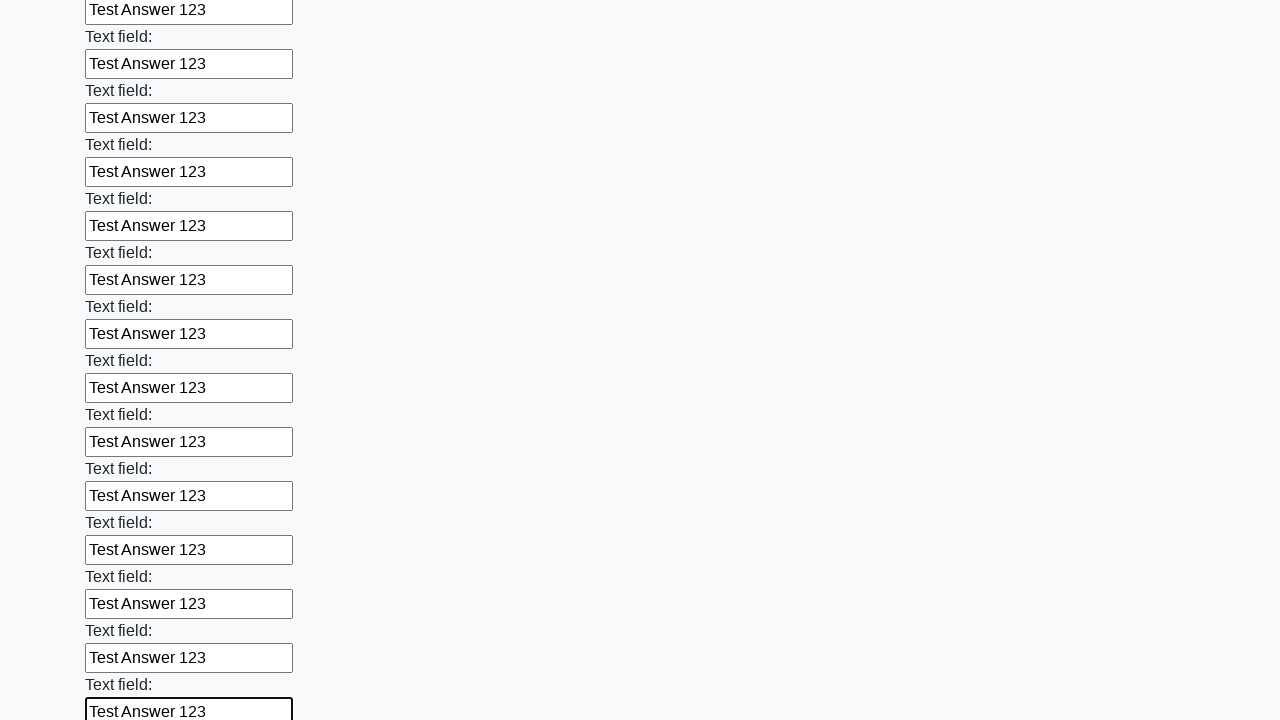

Filled an input field with 'Test Answer 123' on input >> nth=68
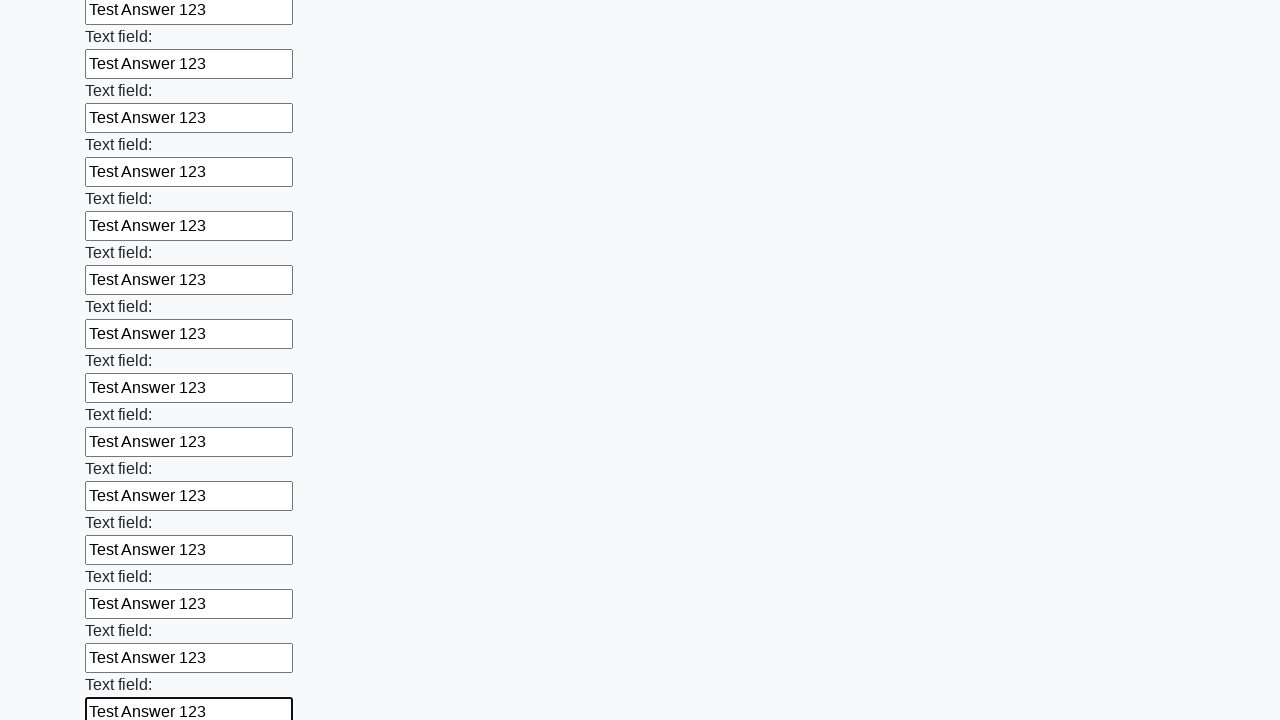

Filled an input field with 'Test Answer 123' on input >> nth=69
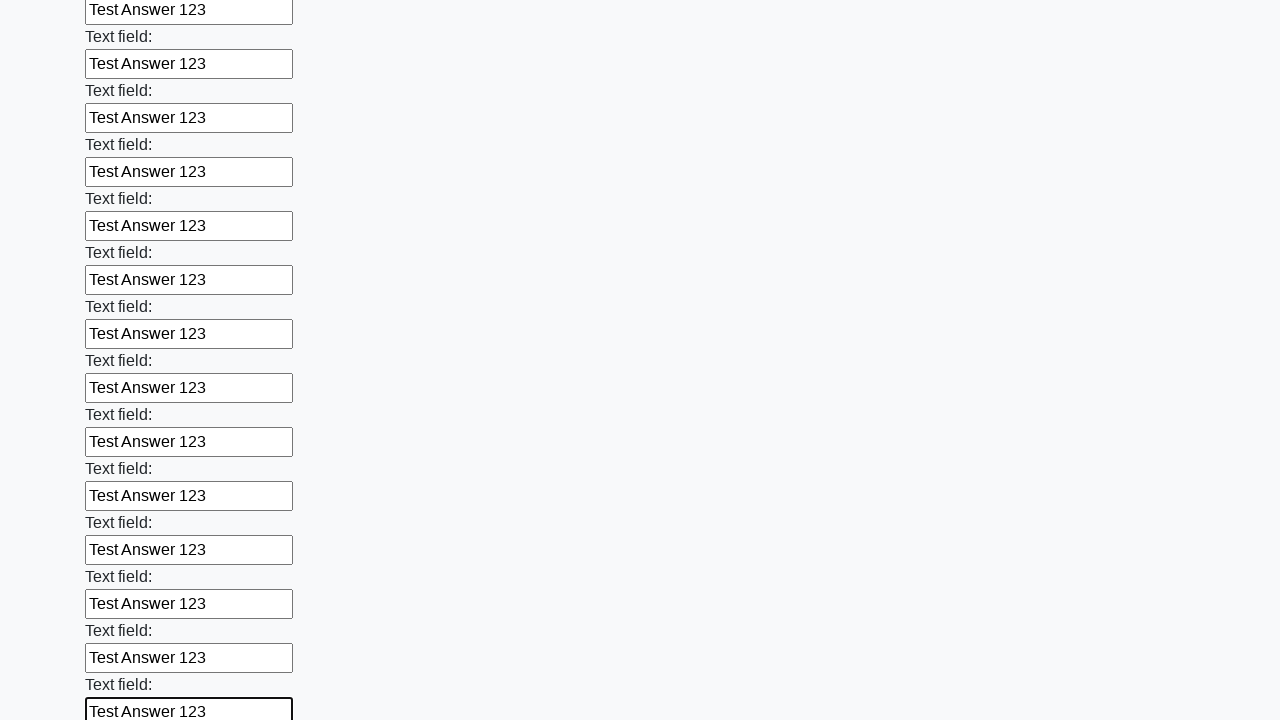

Filled an input field with 'Test Answer 123' on input >> nth=70
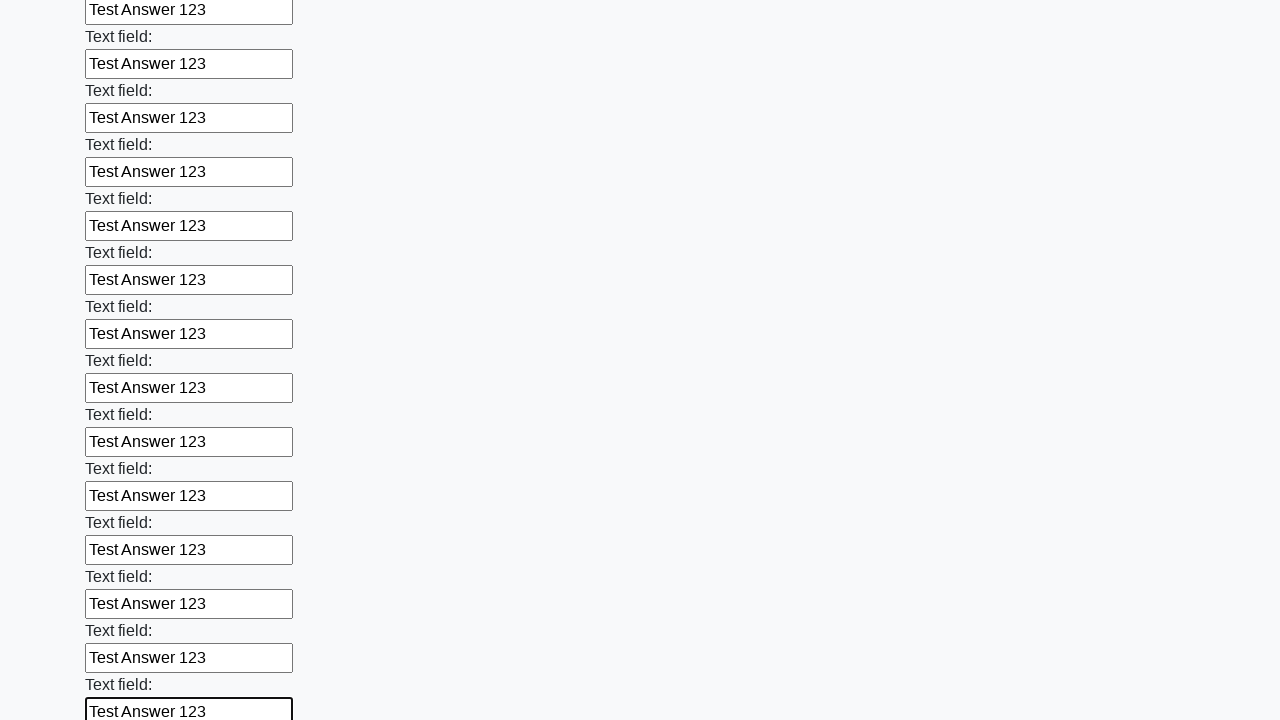

Filled an input field with 'Test Answer 123' on input >> nth=71
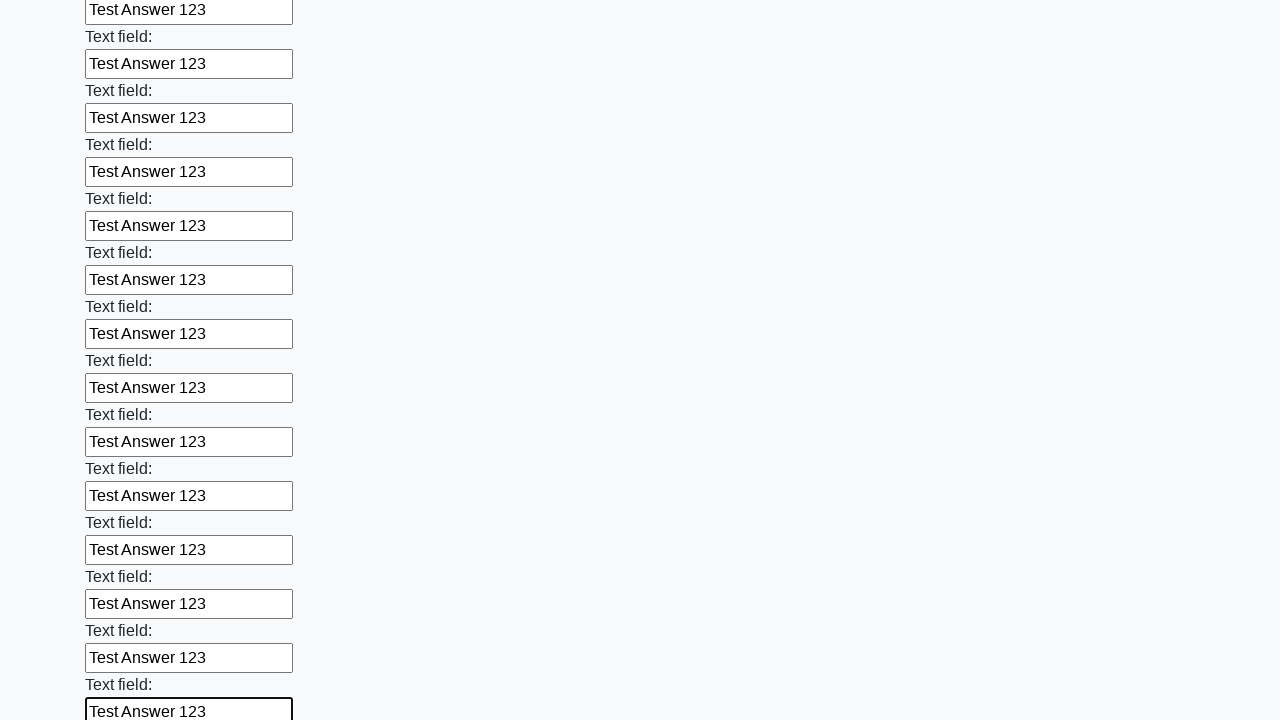

Filled an input field with 'Test Answer 123' on input >> nth=72
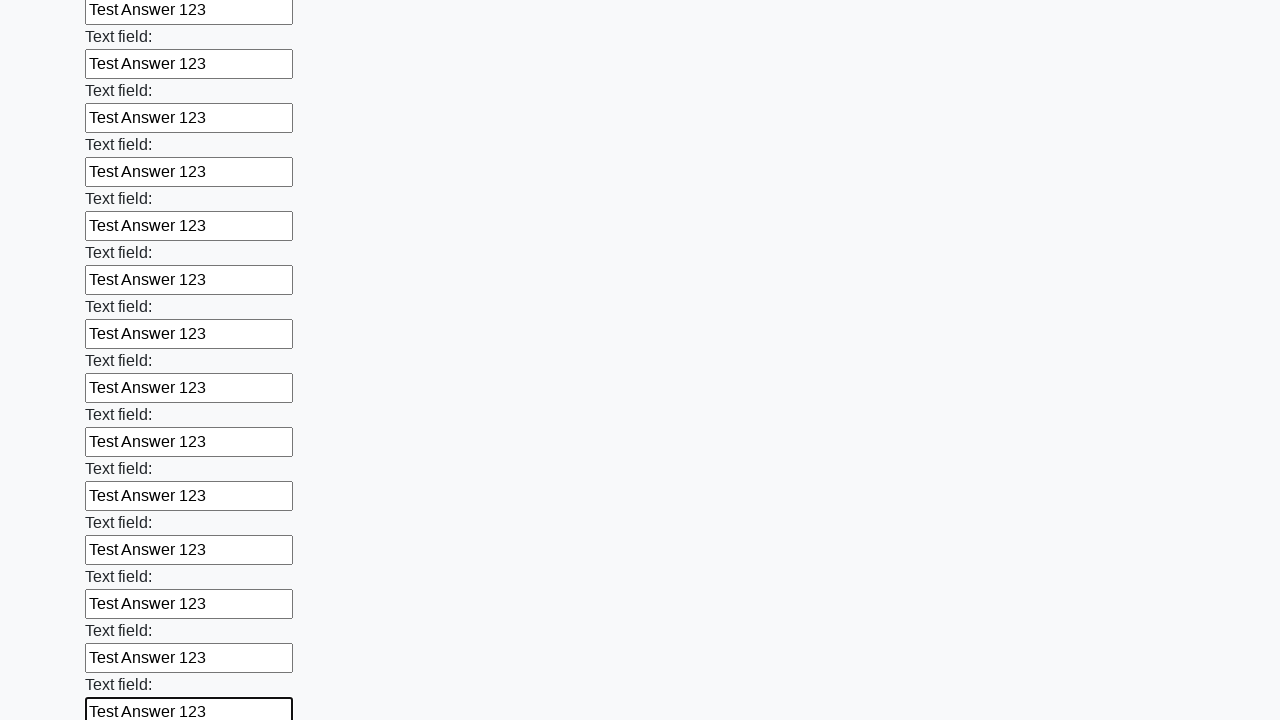

Filled an input field with 'Test Answer 123' on input >> nth=73
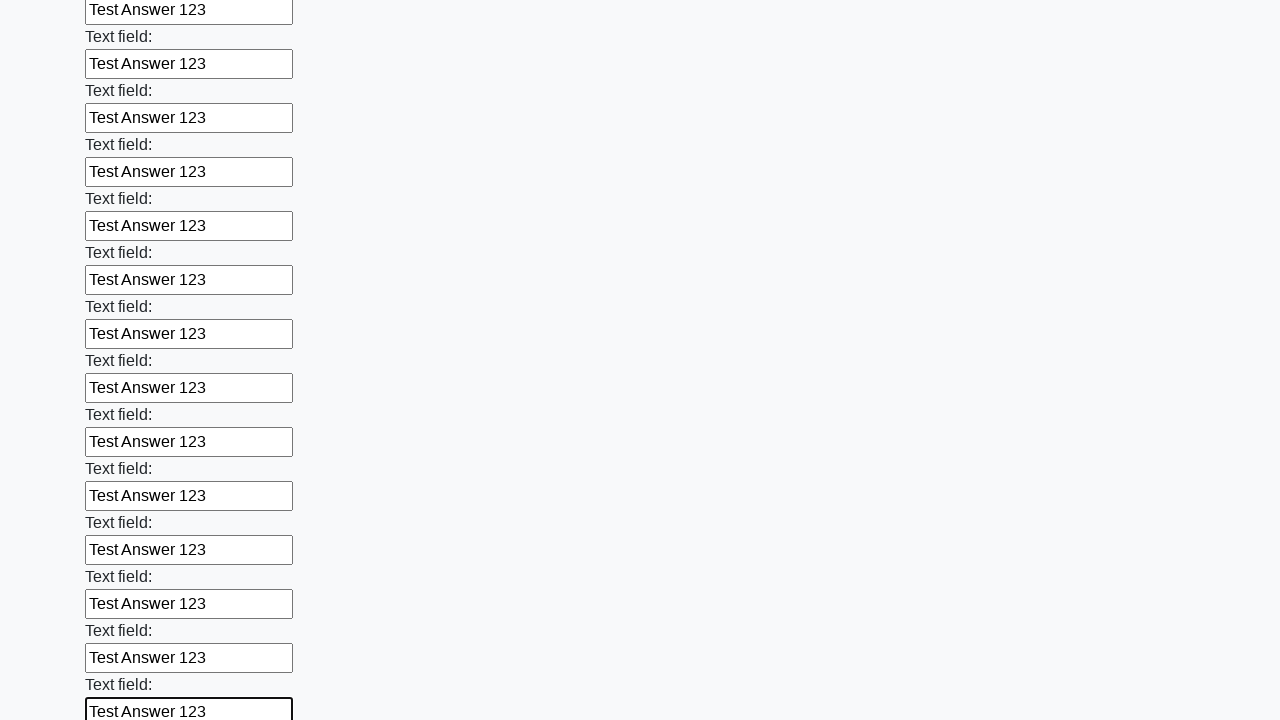

Filled an input field with 'Test Answer 123' on input >> nth=74
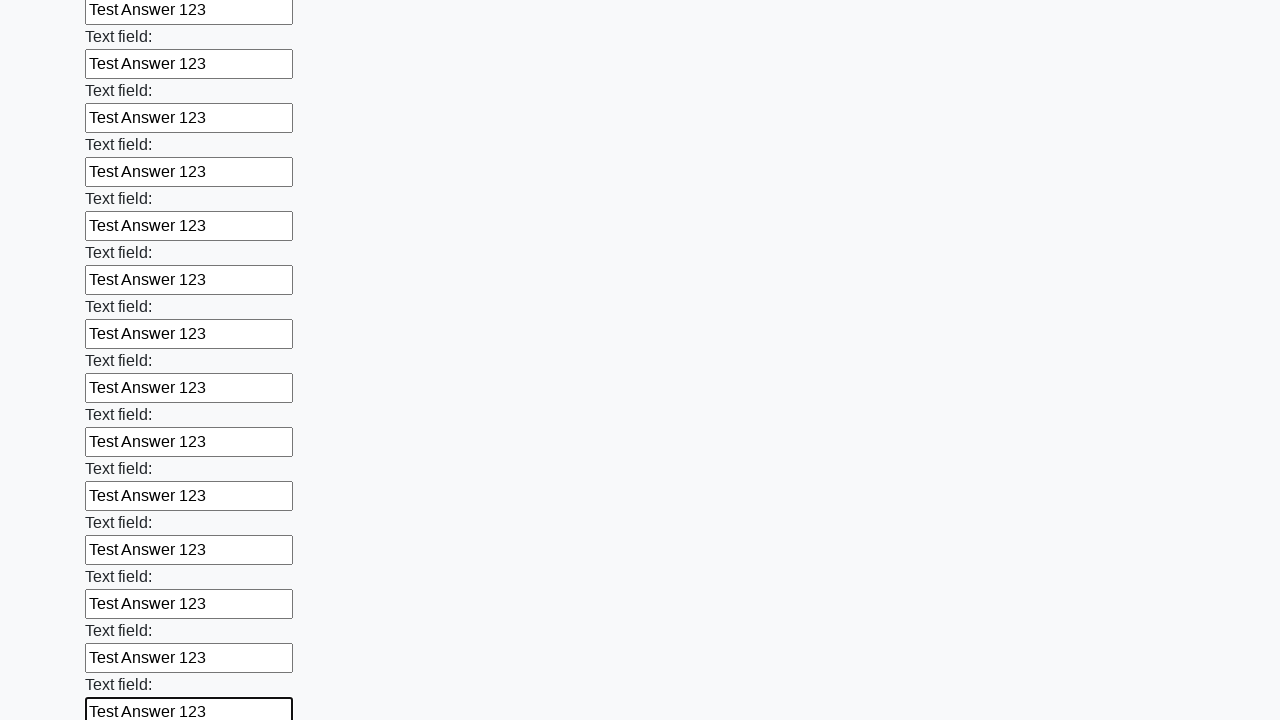

Filled an input field with 'Test Answer 123' on input >> nth=75
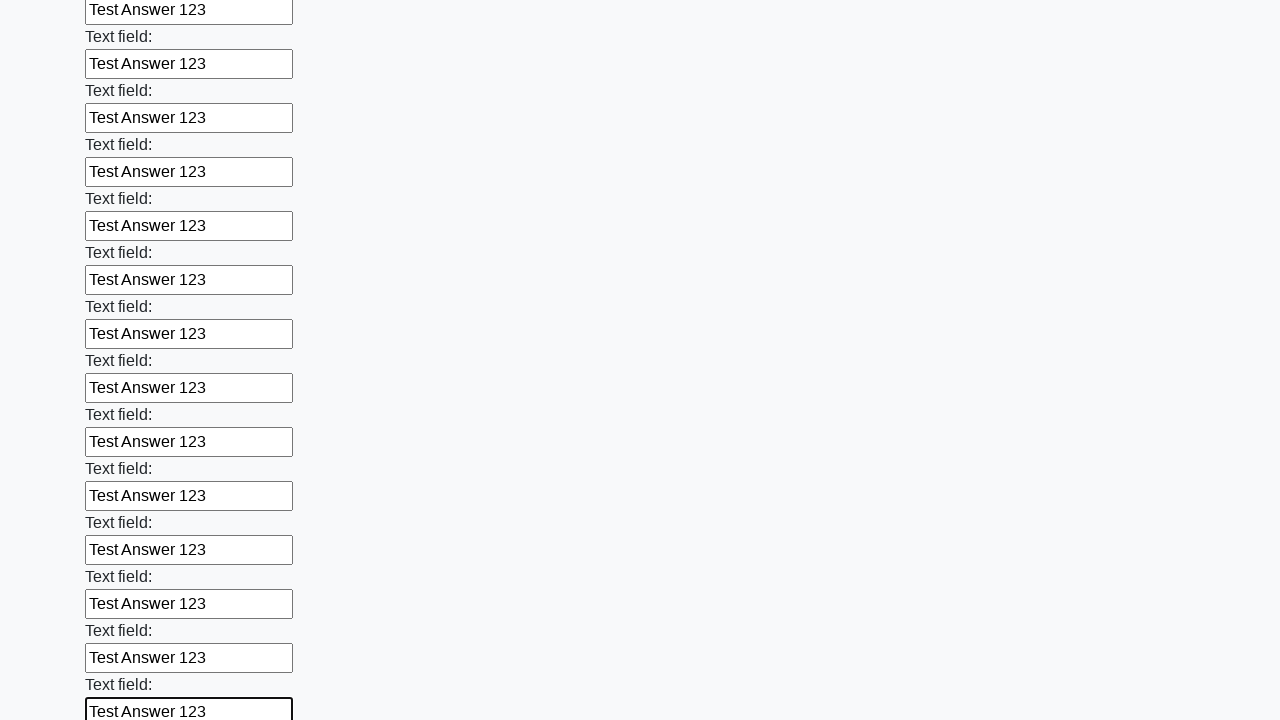

Filled an input field with 'Test Answer 123' on input >> nth=76
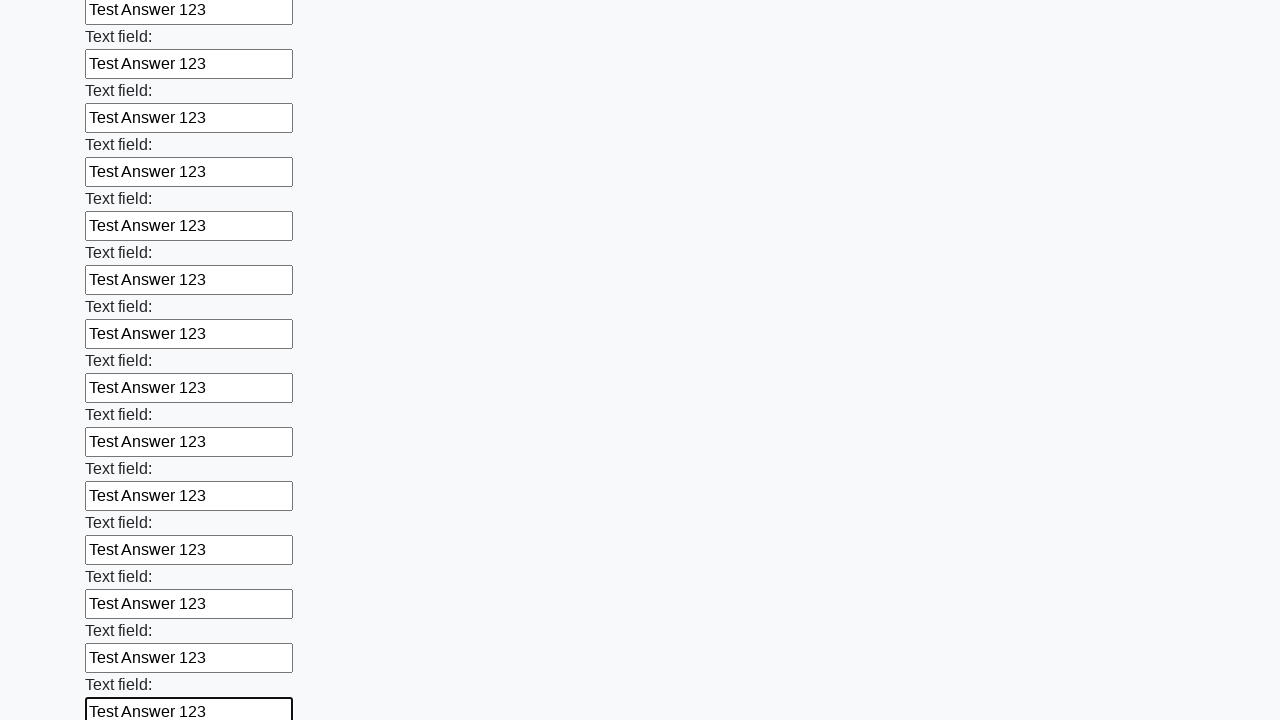

Filled an input field with 'Test Answer 123' on input >> nth=77
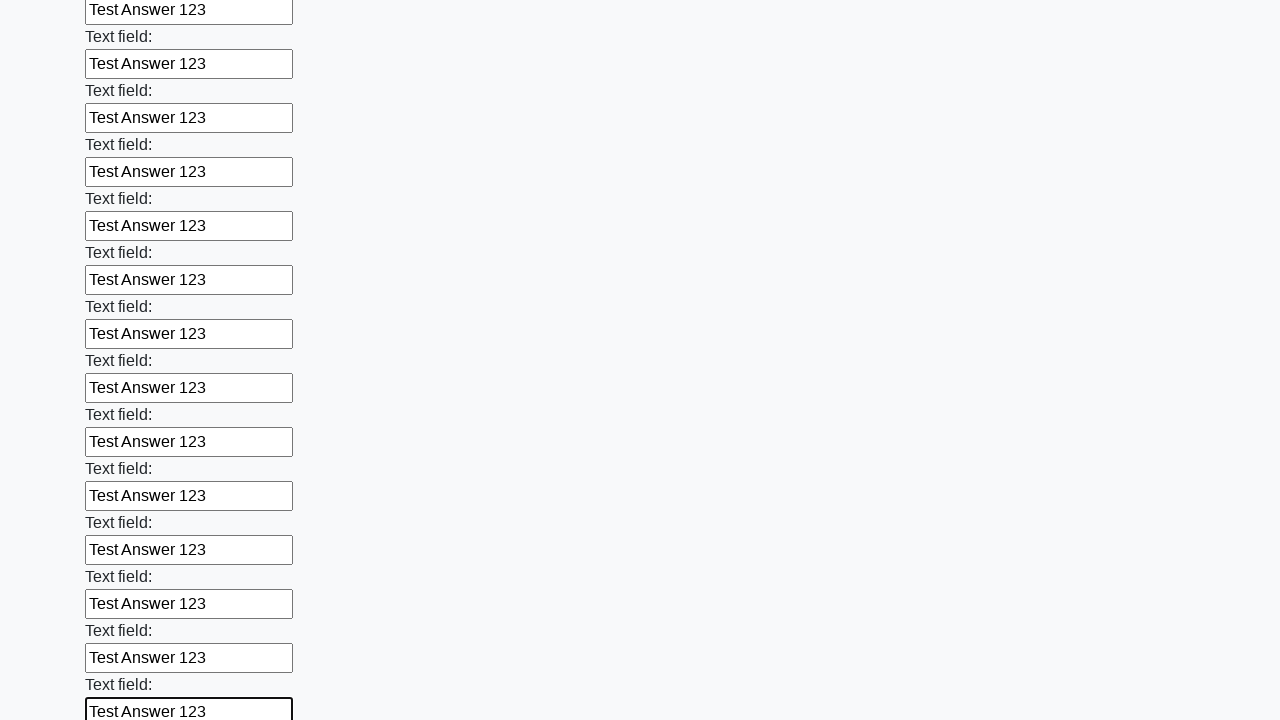

Filled an input field with 'Test Answer 123' on input >> nth=78
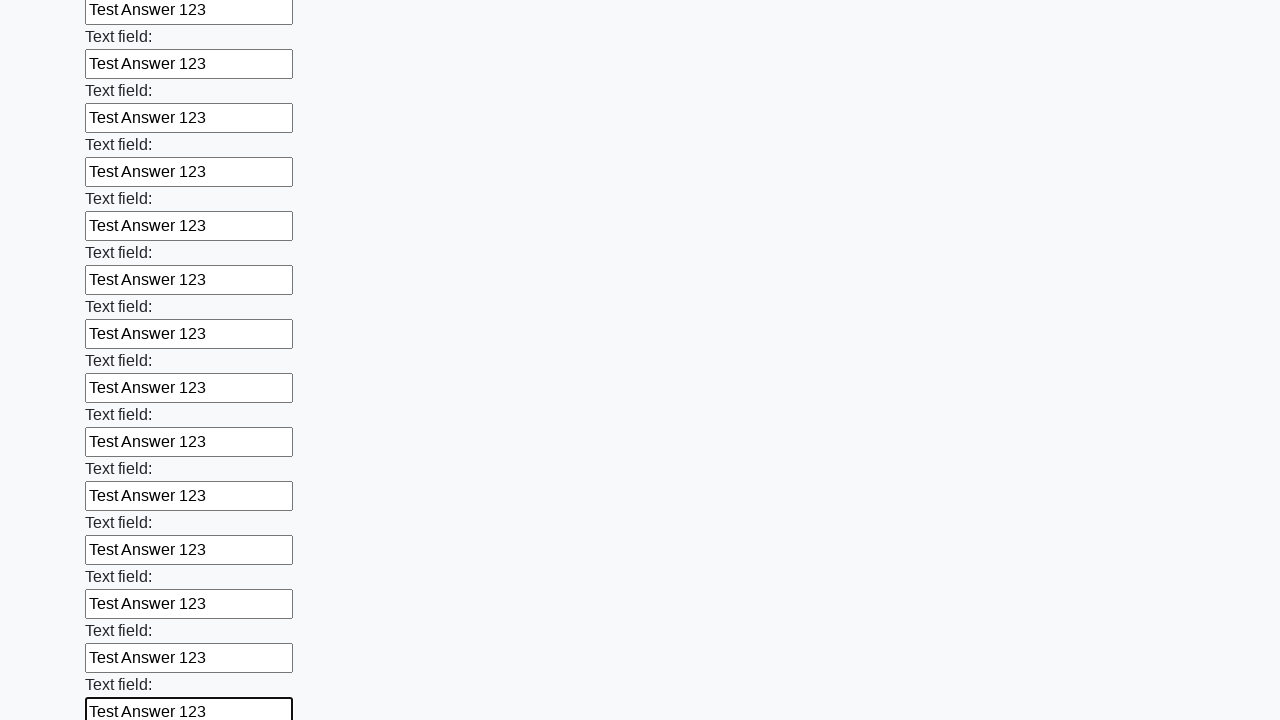

Filled an input field with 'Test Answer 123' on input >> nth=79
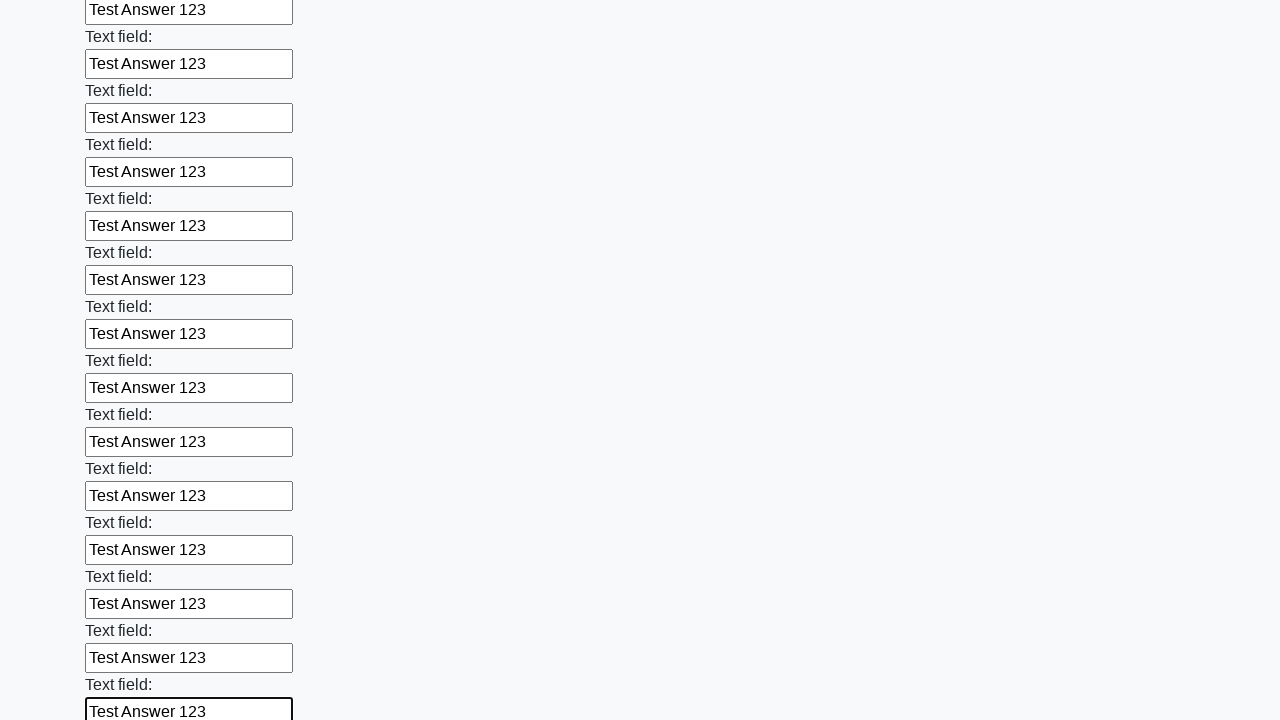

Filled an input field with 'Test Answer 123' on input >> nth=80
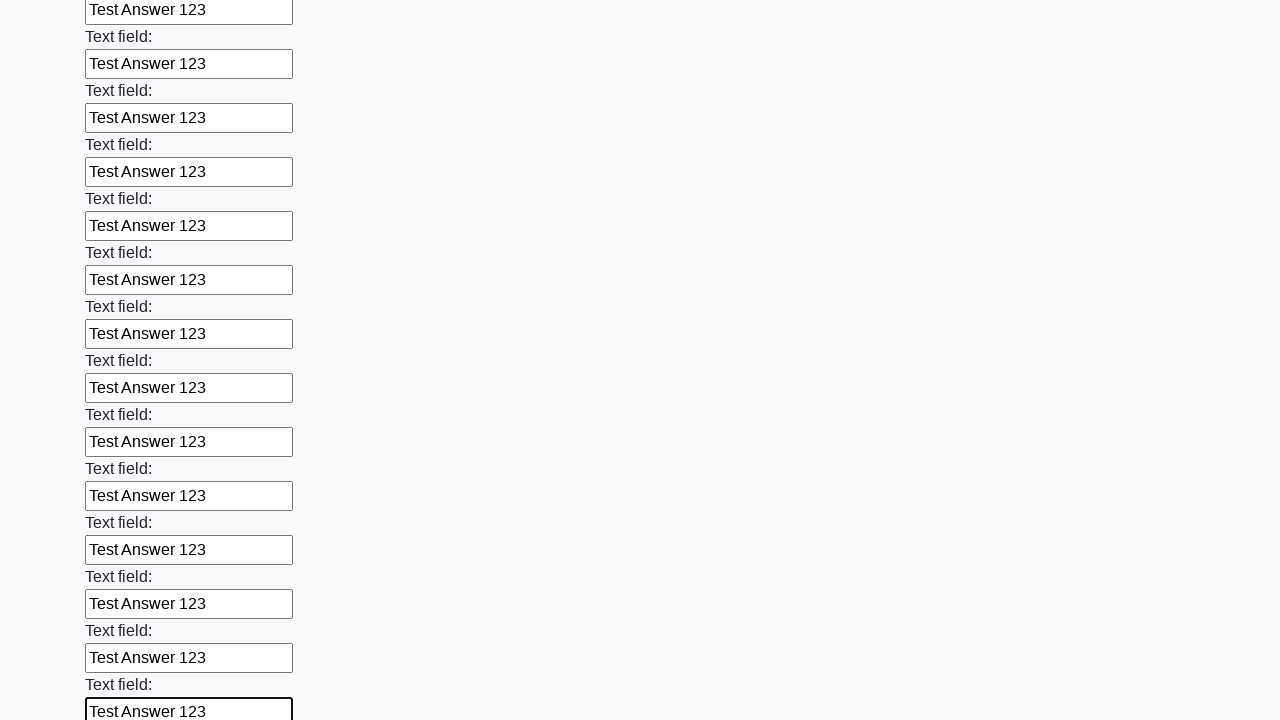

Filled an input field with 'Test Answer 123' on input >> nth=81
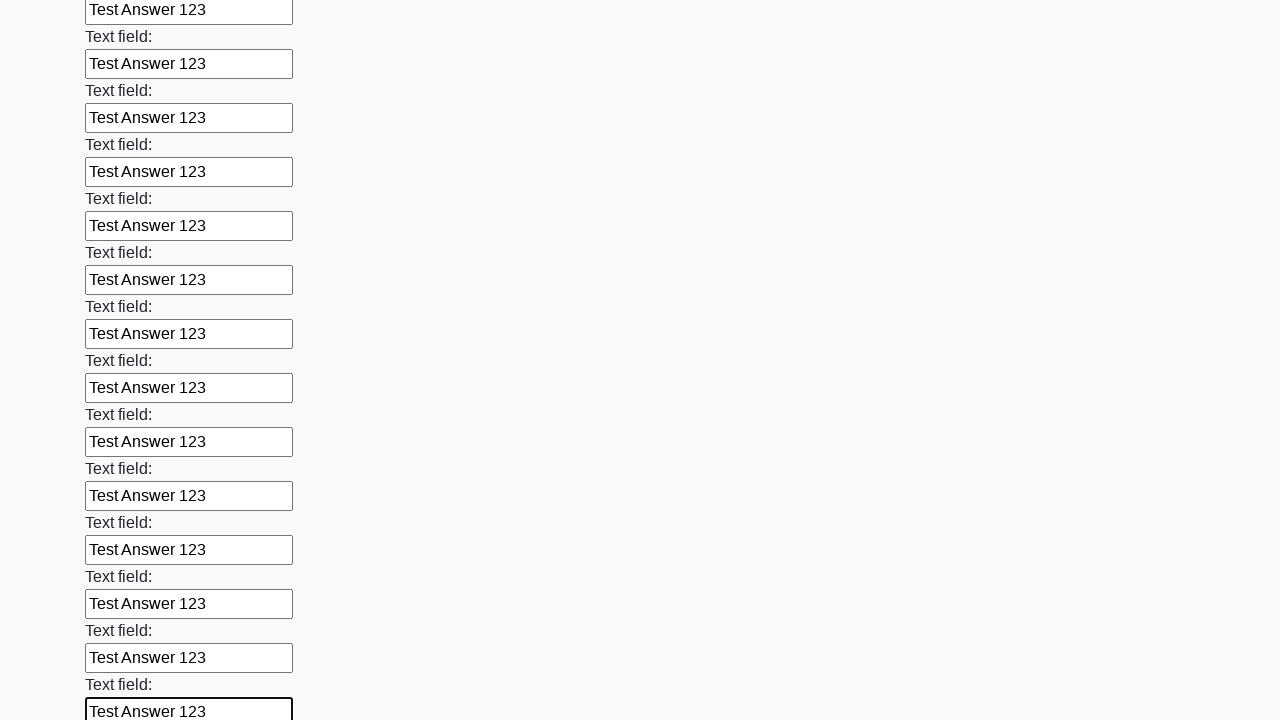

Filled an input field with 'Test Answer 123' on input >> nth=82
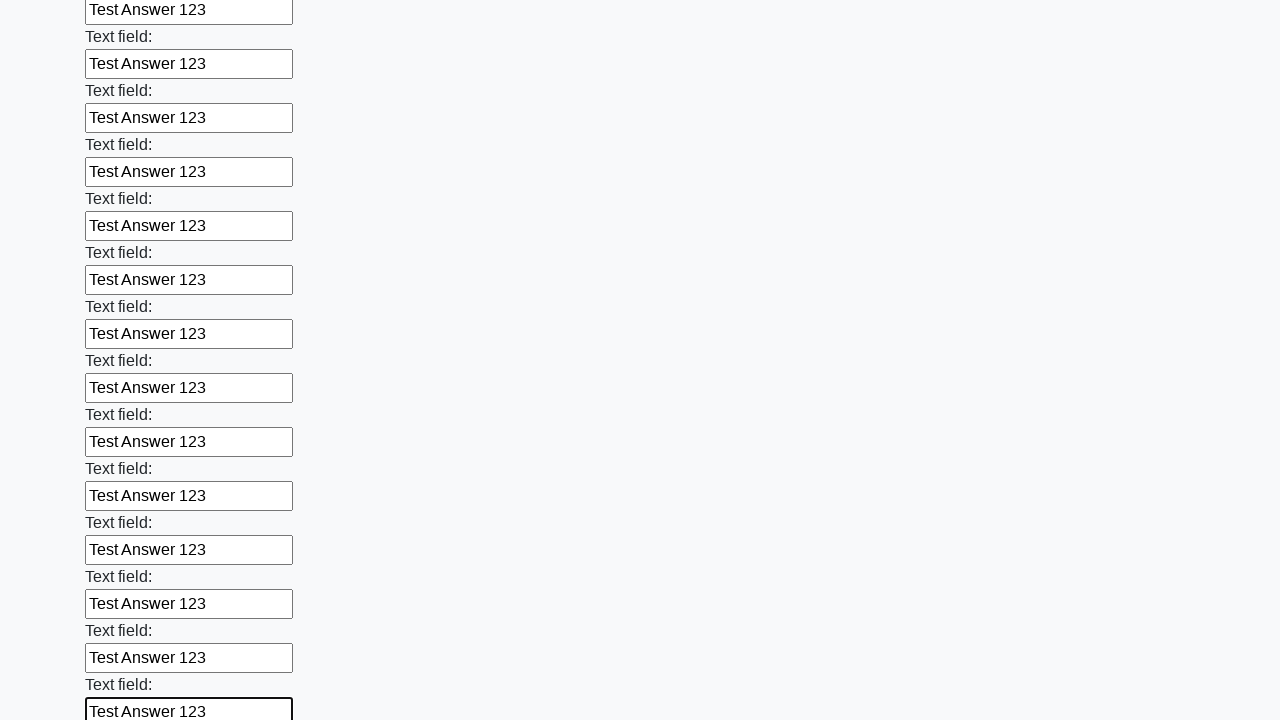

Filled an input field with 'Test Answer 123' on input >> nth=83
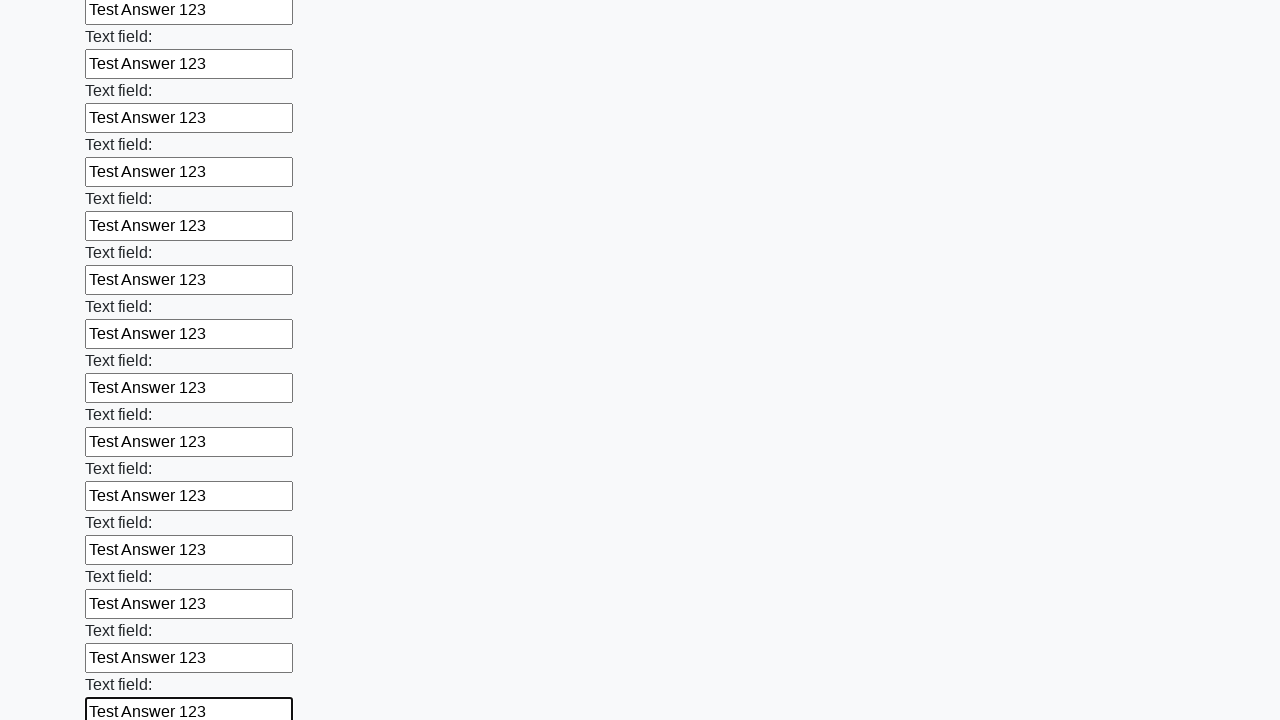

Filled an input field with 'Test Answer 123' on input >> nth=84
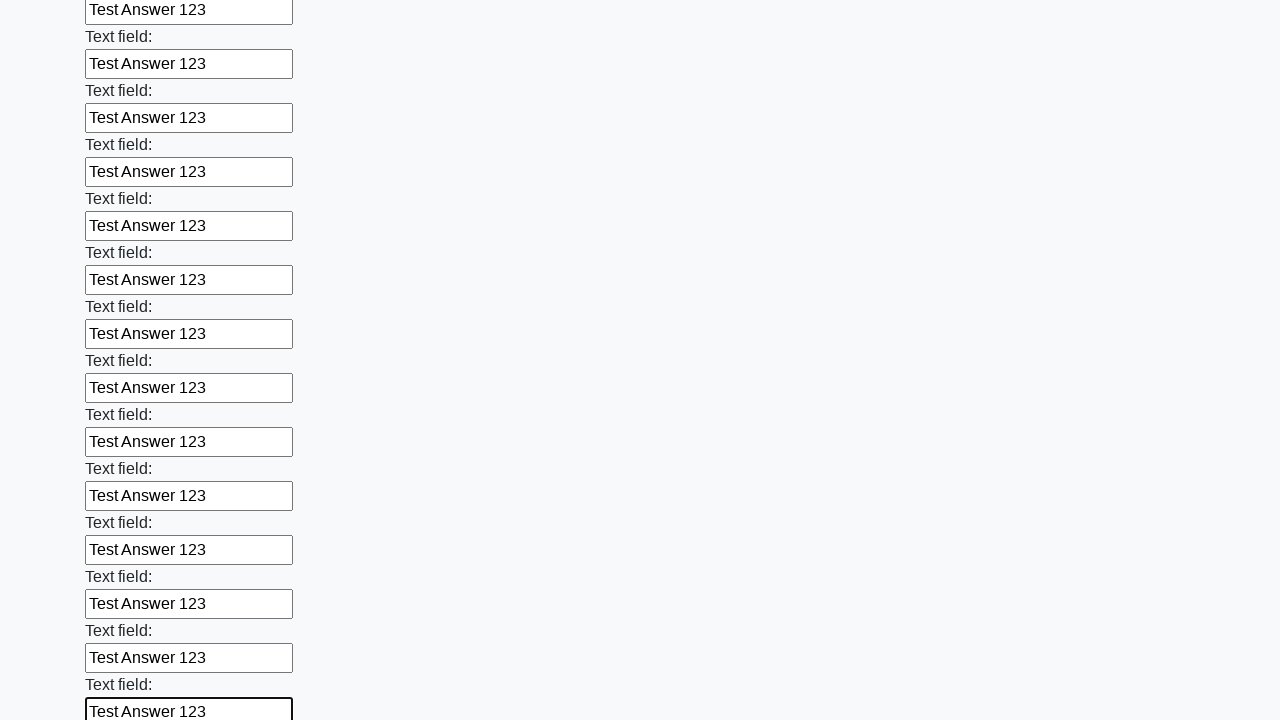

Filled an input field with 'Test Answer 123' on input >> nth=85
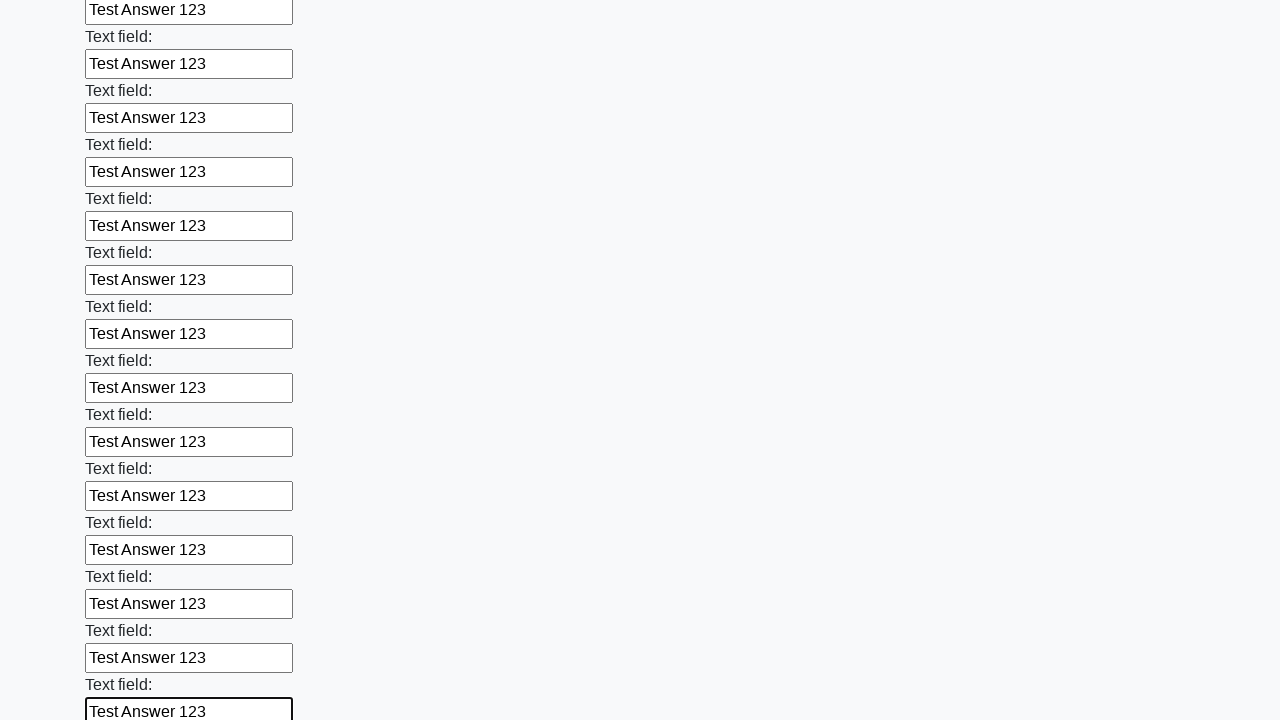

Filled an input field with 'Test Answer 123' on input >> nth=86
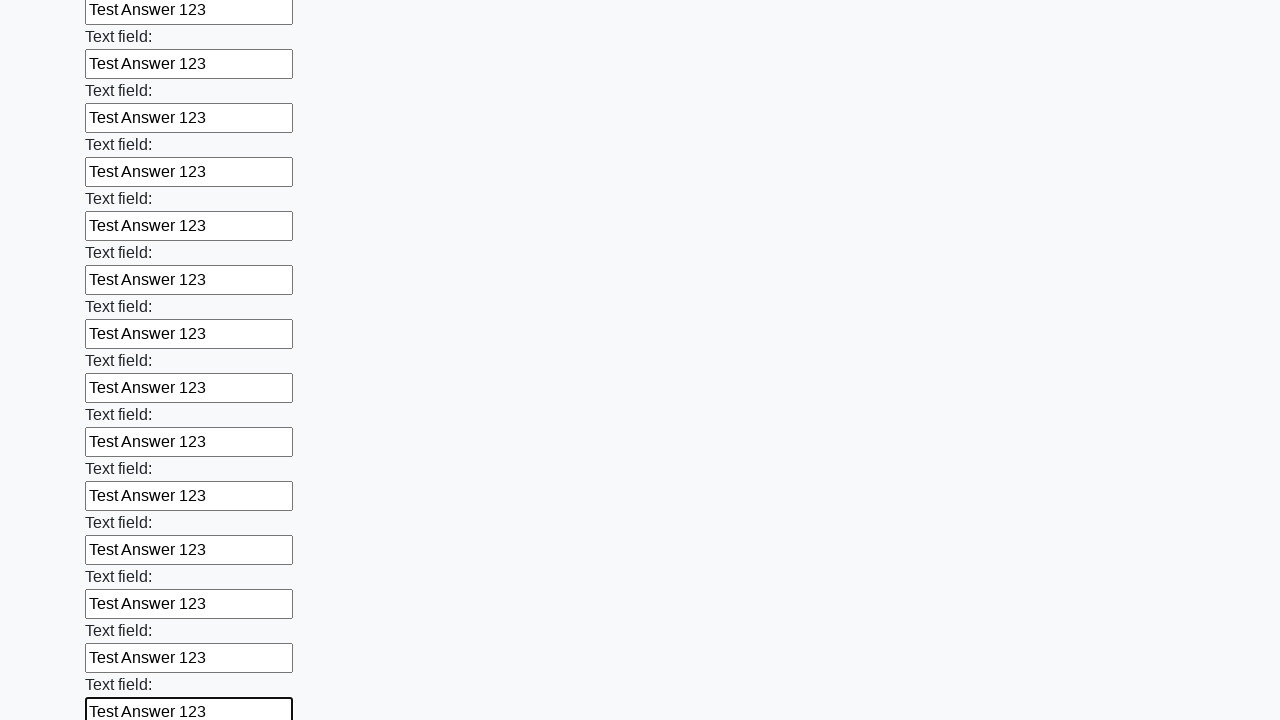

Filled an input field with 'Test Answer 123' on input >> nth=87
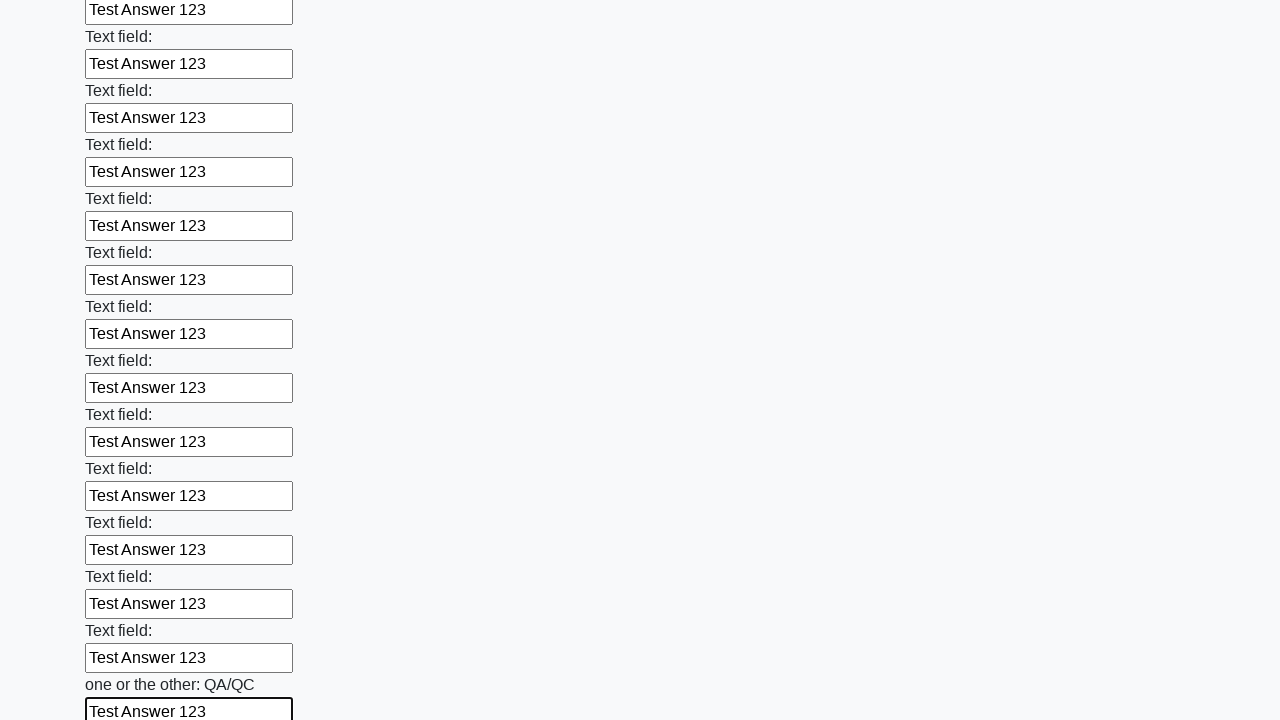

Filled an input field with 'Test Answer 123' on input >> nth=88
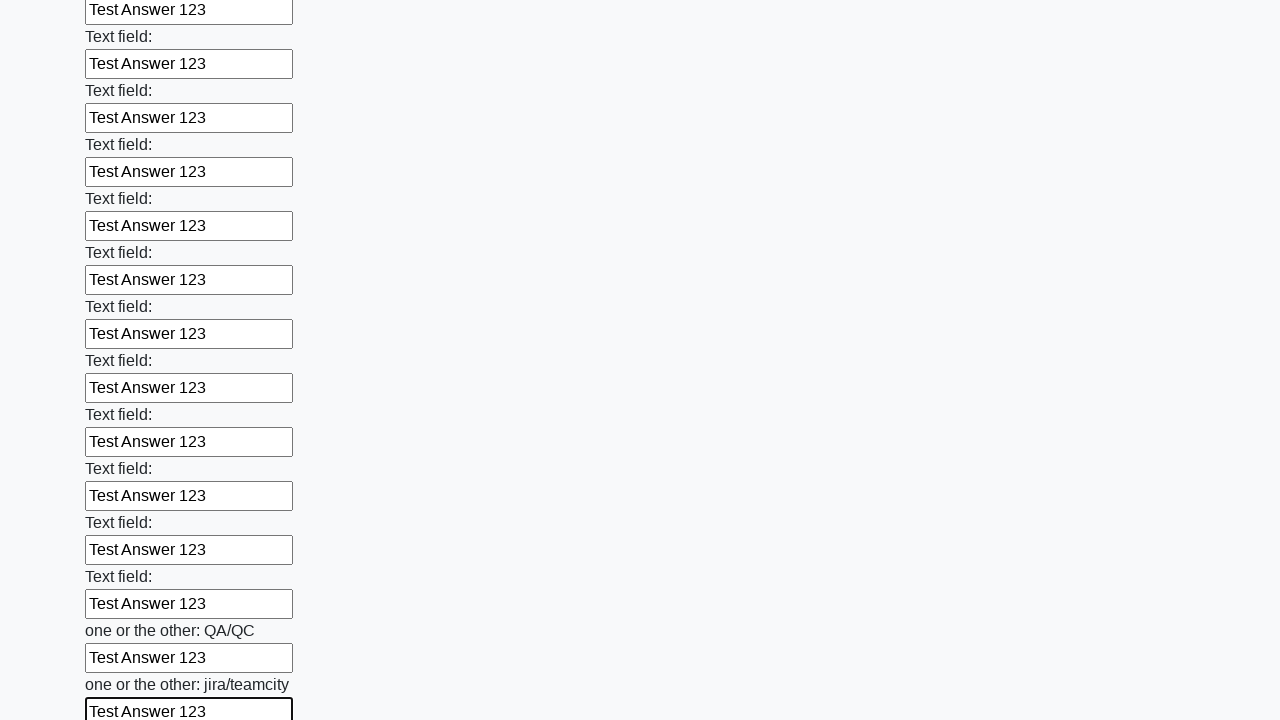

Filled an input field with 'Test Answer 123' on input >> nth=89
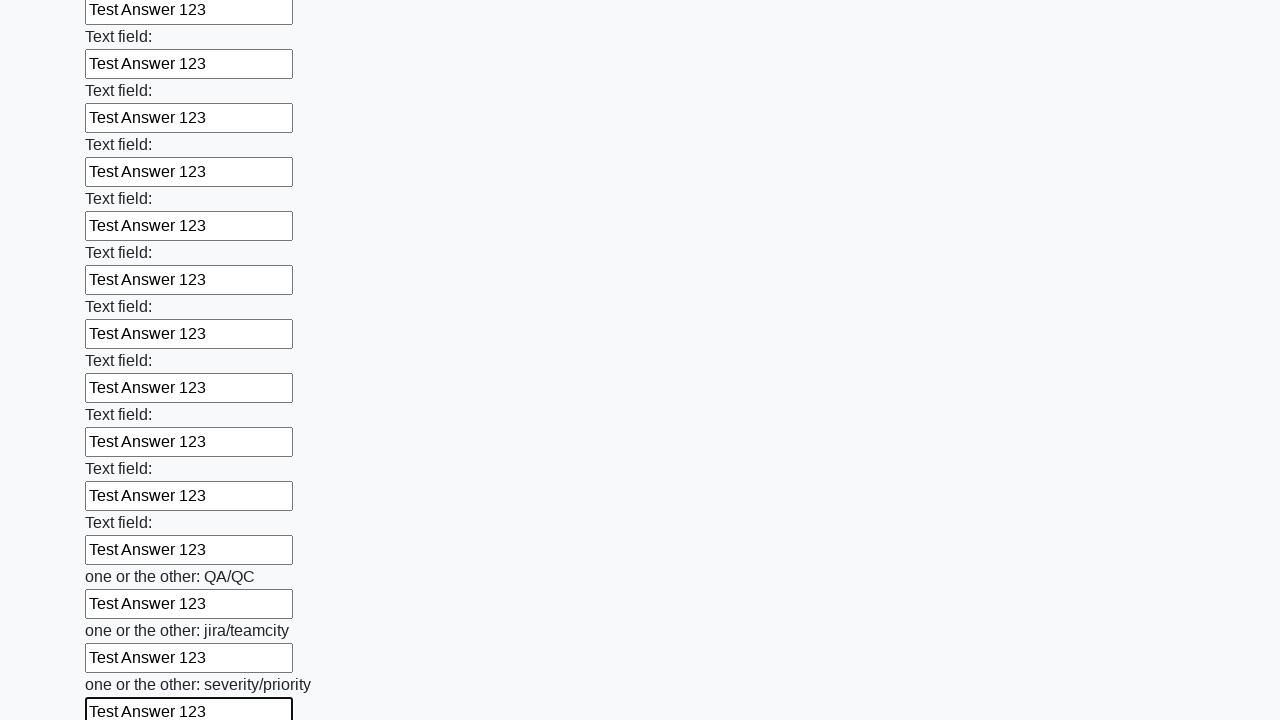

Filled an input field with 'Test Answer 123' on input >> nth=90
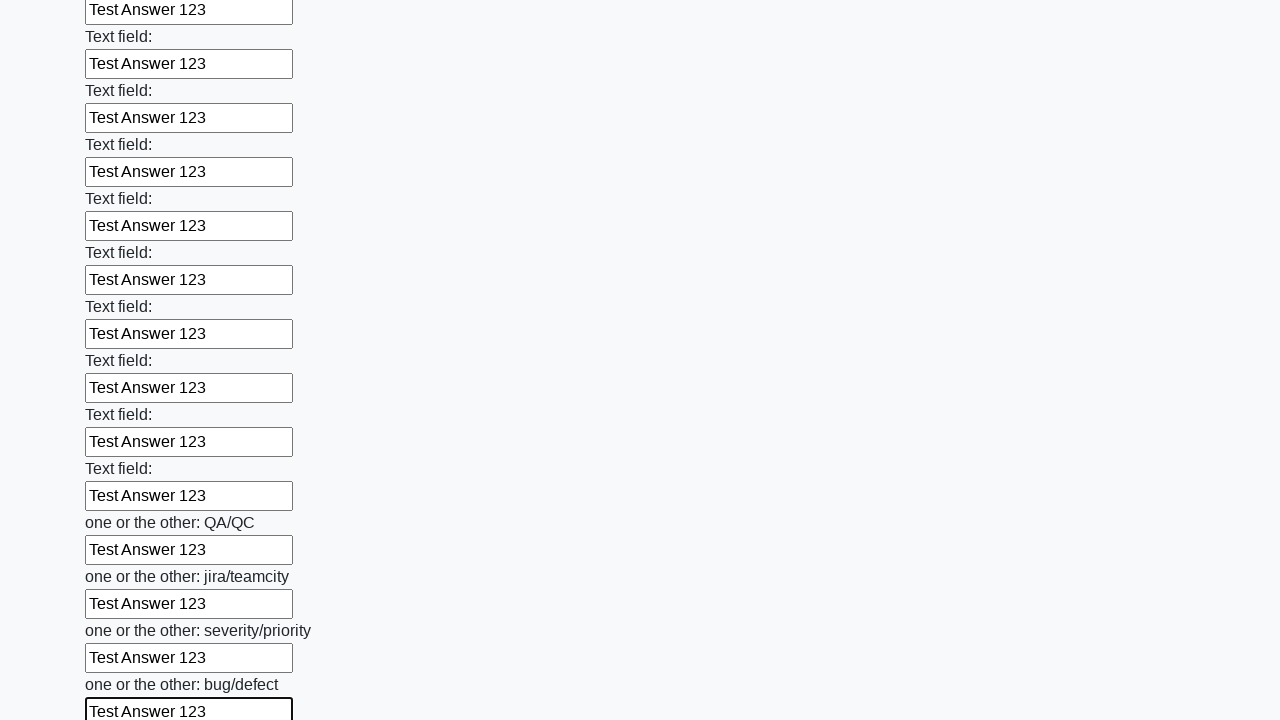

Filled an input field with 'Test Answer 123' on input >> nth=91
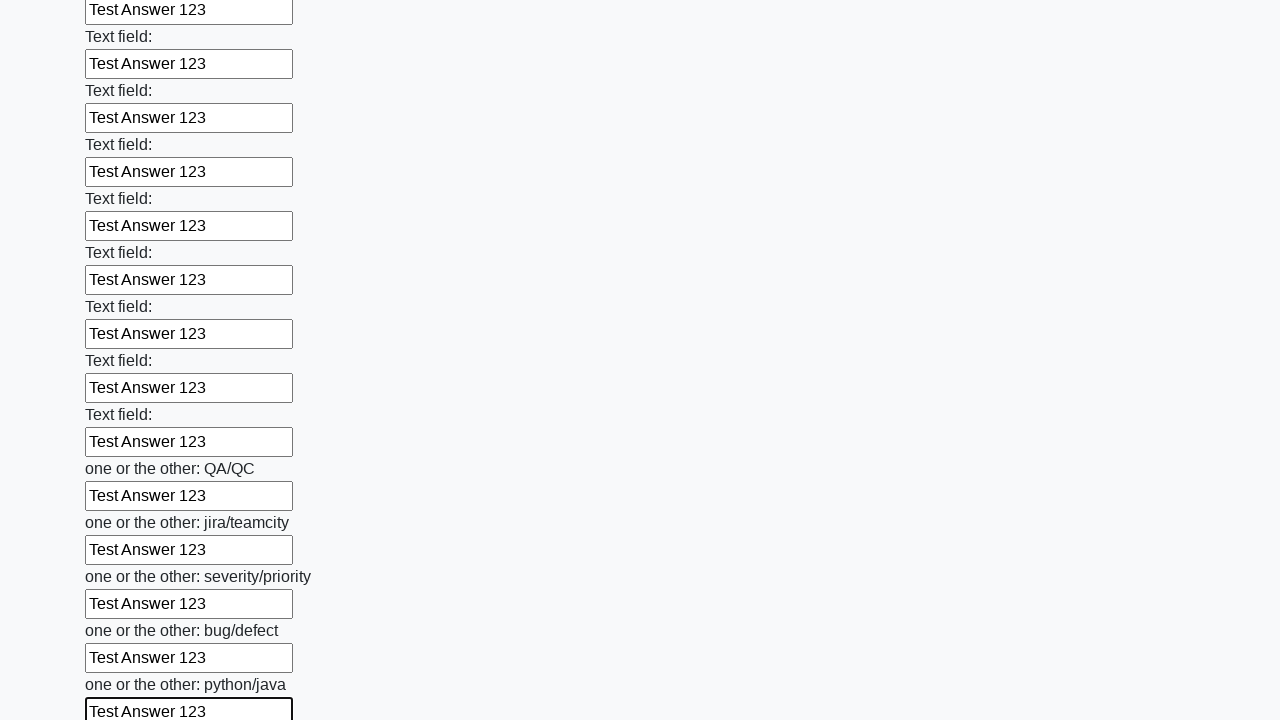

Filled an input field with 'Test Answer 123' on input >> nth=92
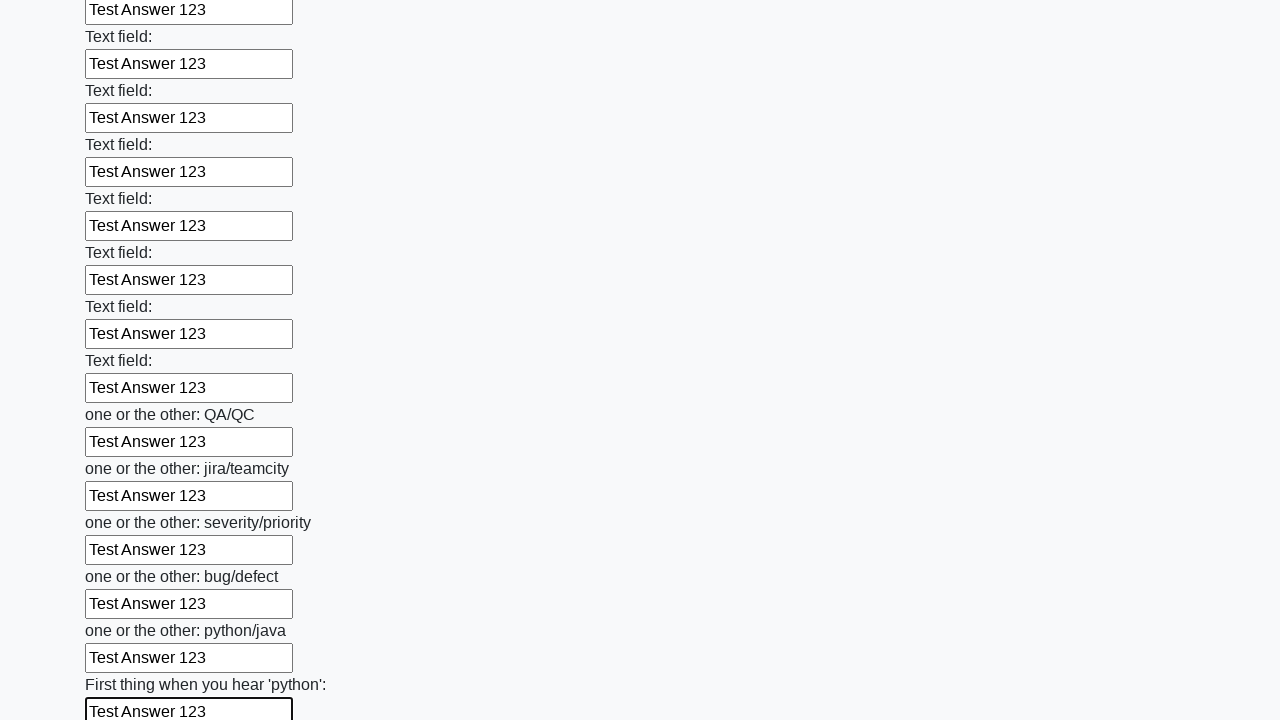

Filled an input field with 'Test Answer 123' on input >> nth=93
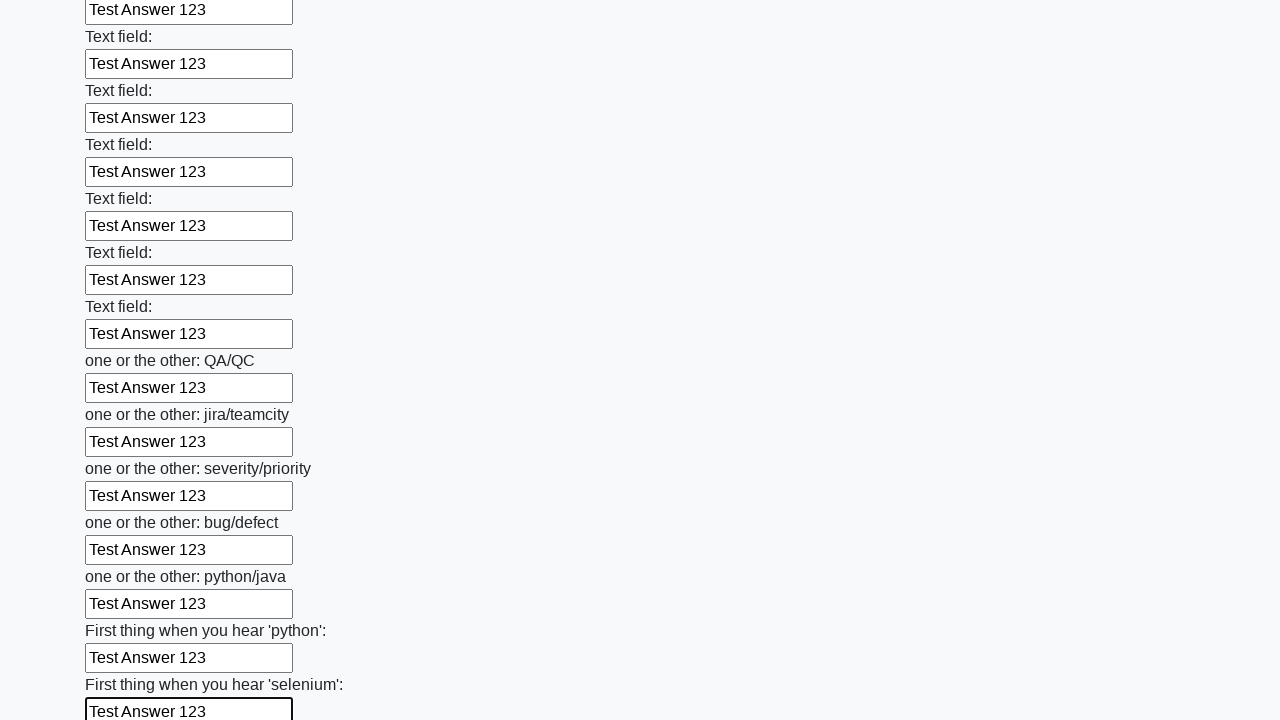

Filled an input field with 'Test Answer 123' on input >> nth=94
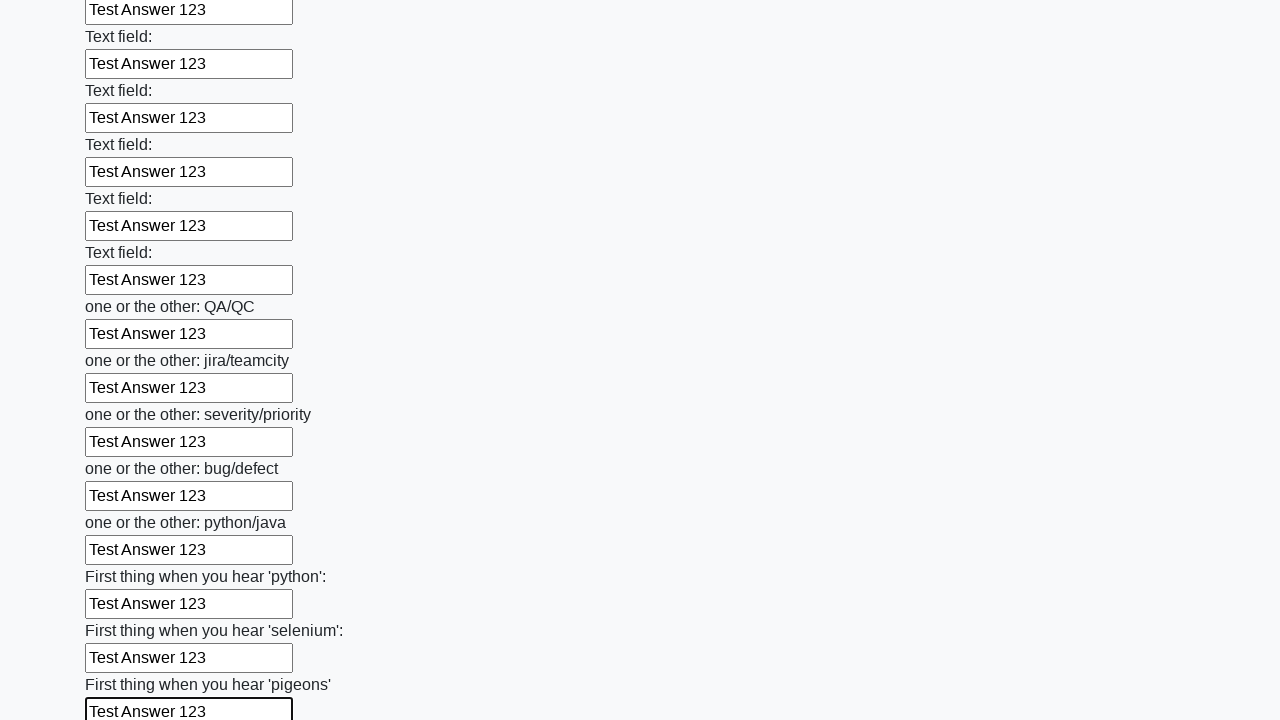

Filled an input field with 'Test Answer 123' on input >> nth=95
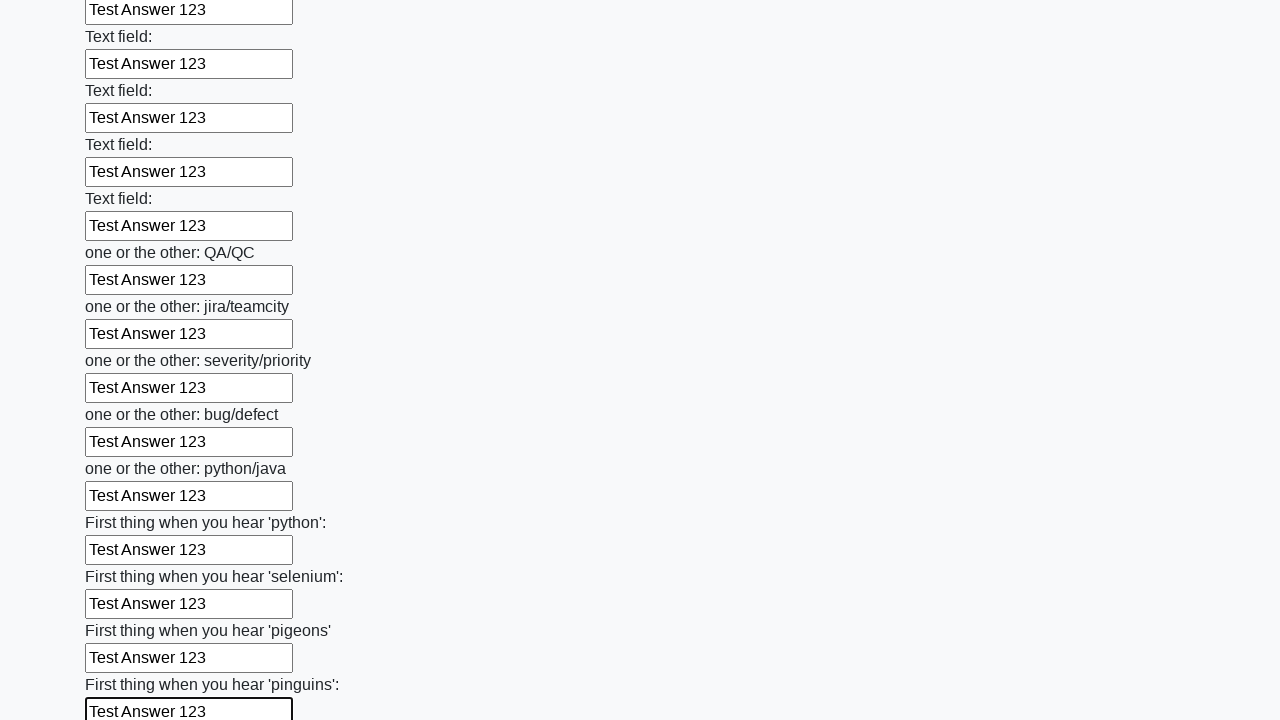

Filled an input field with 'Test Answer 123' on input >> nth=96
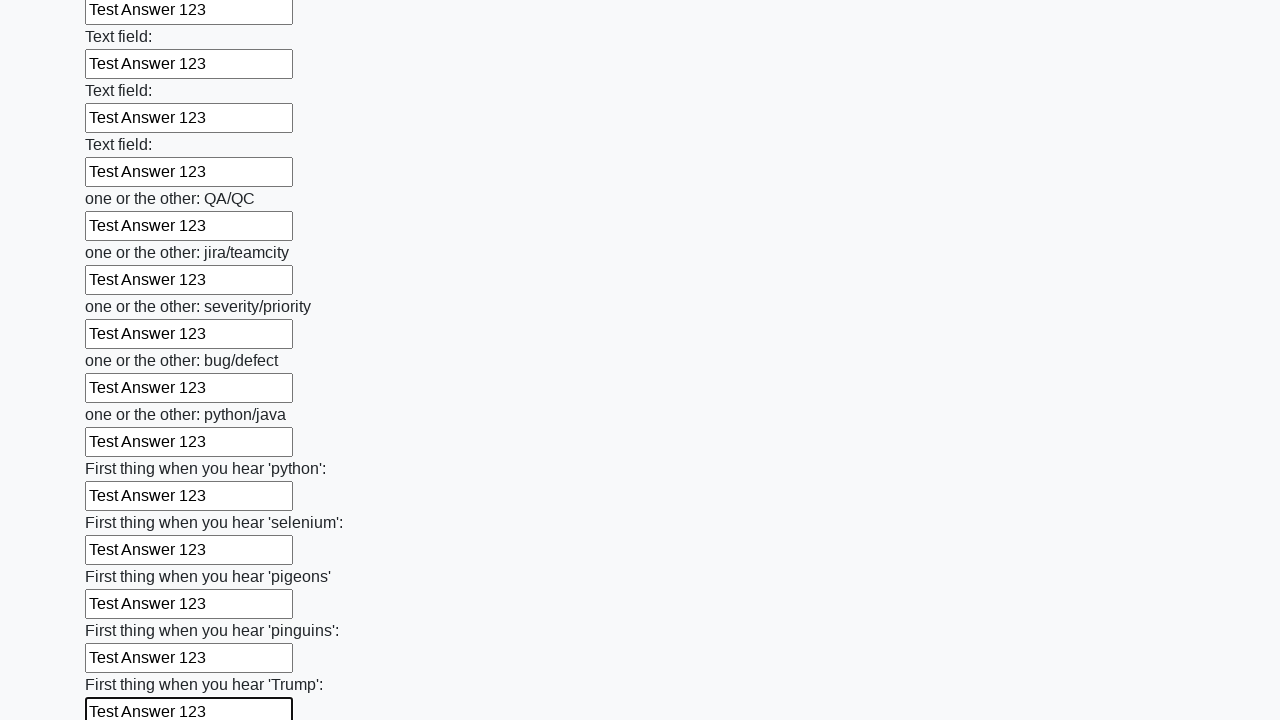

Filled an input field with 'Test Answer 123' on input >> nth=97
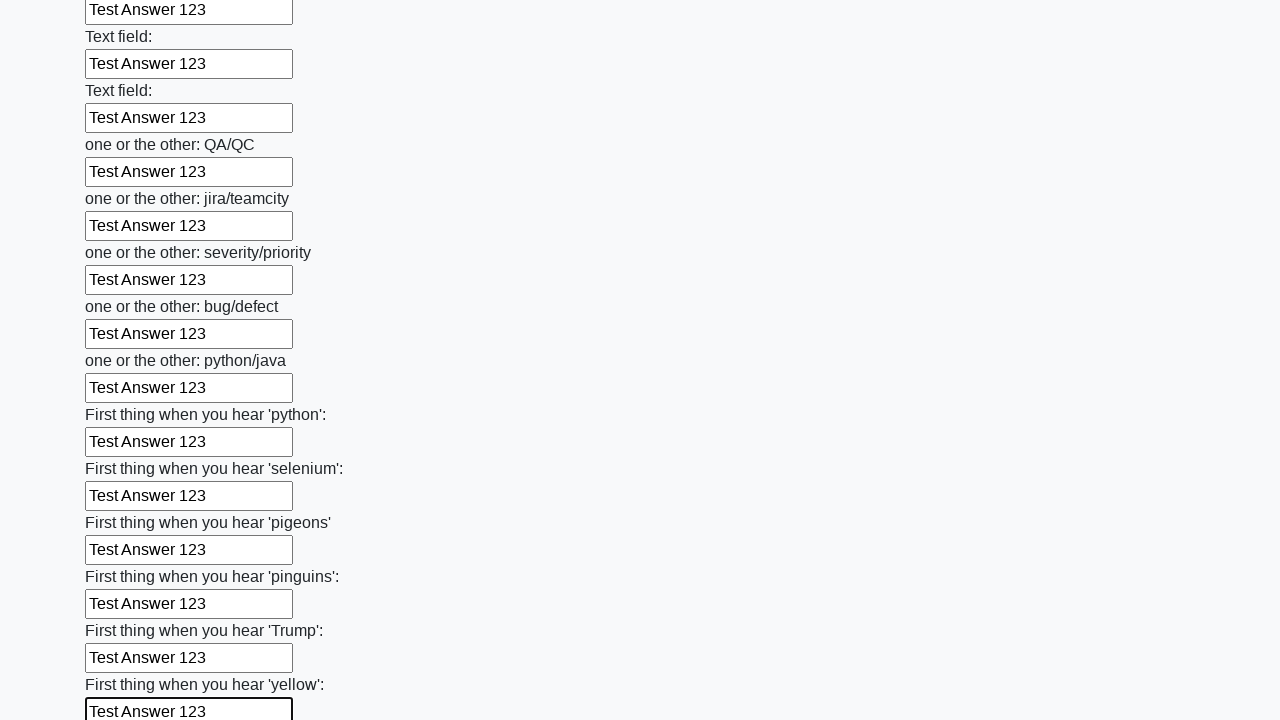

Filled an input field with 'Test Answer 123' on input >> nth=98
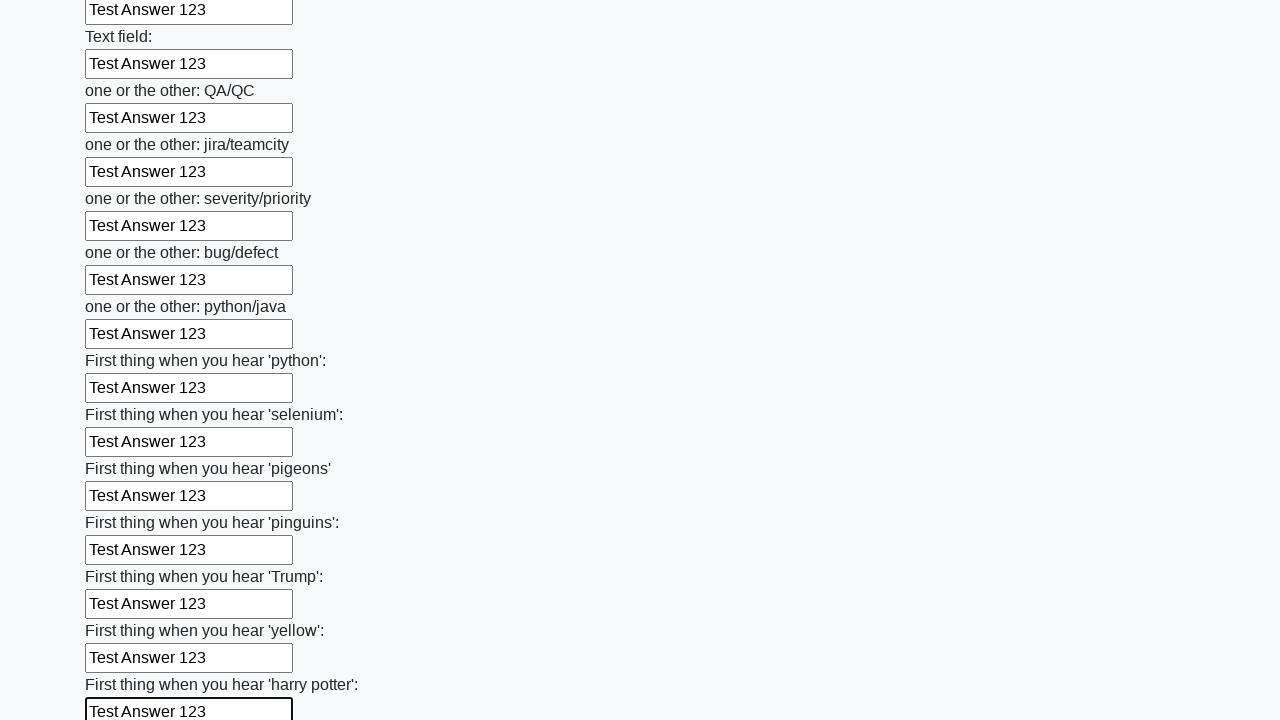

Filled an input field with 'Test Answer 123' on input >> nth=99
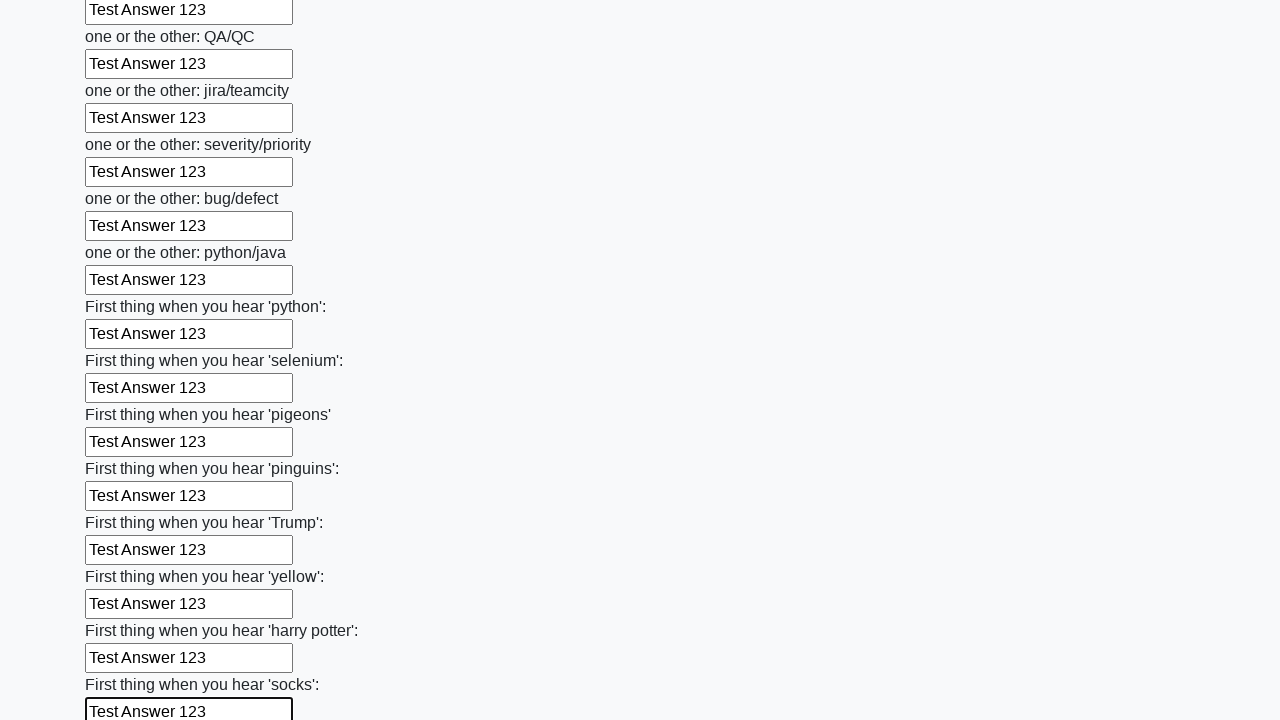

Clicked the submit button at (123, 611) on button.btn
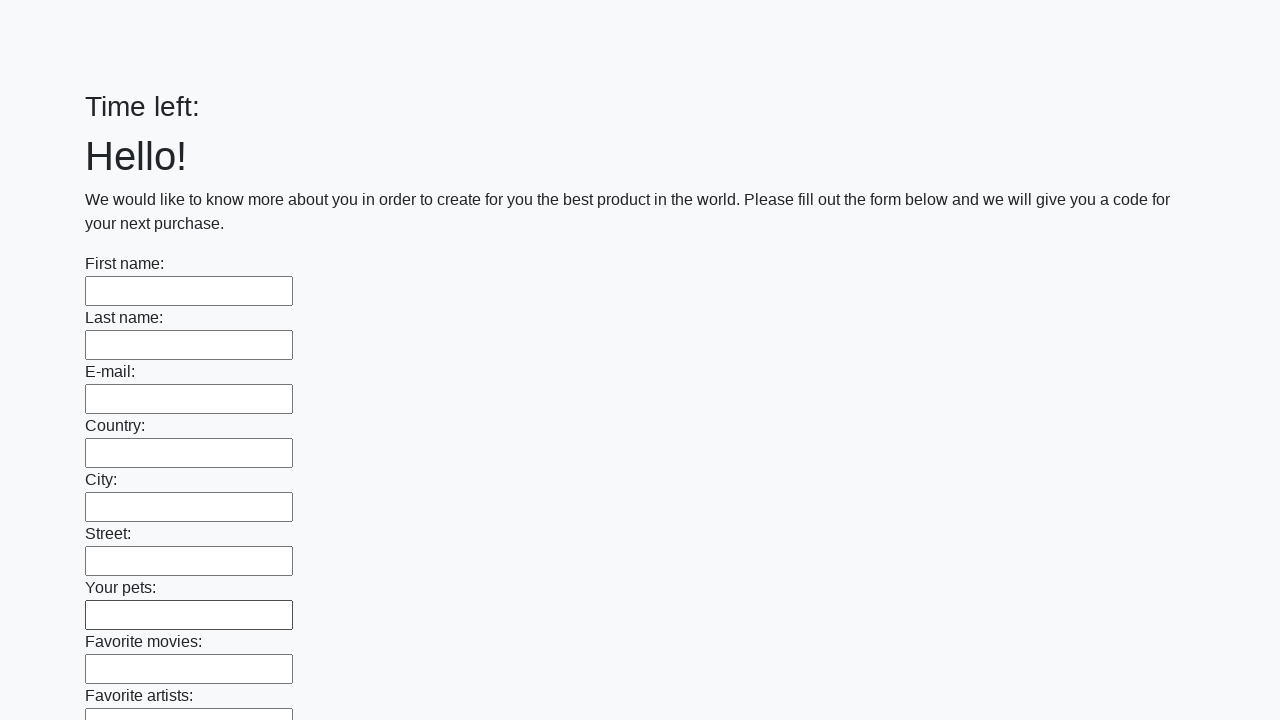

Waited for form submission result to appear
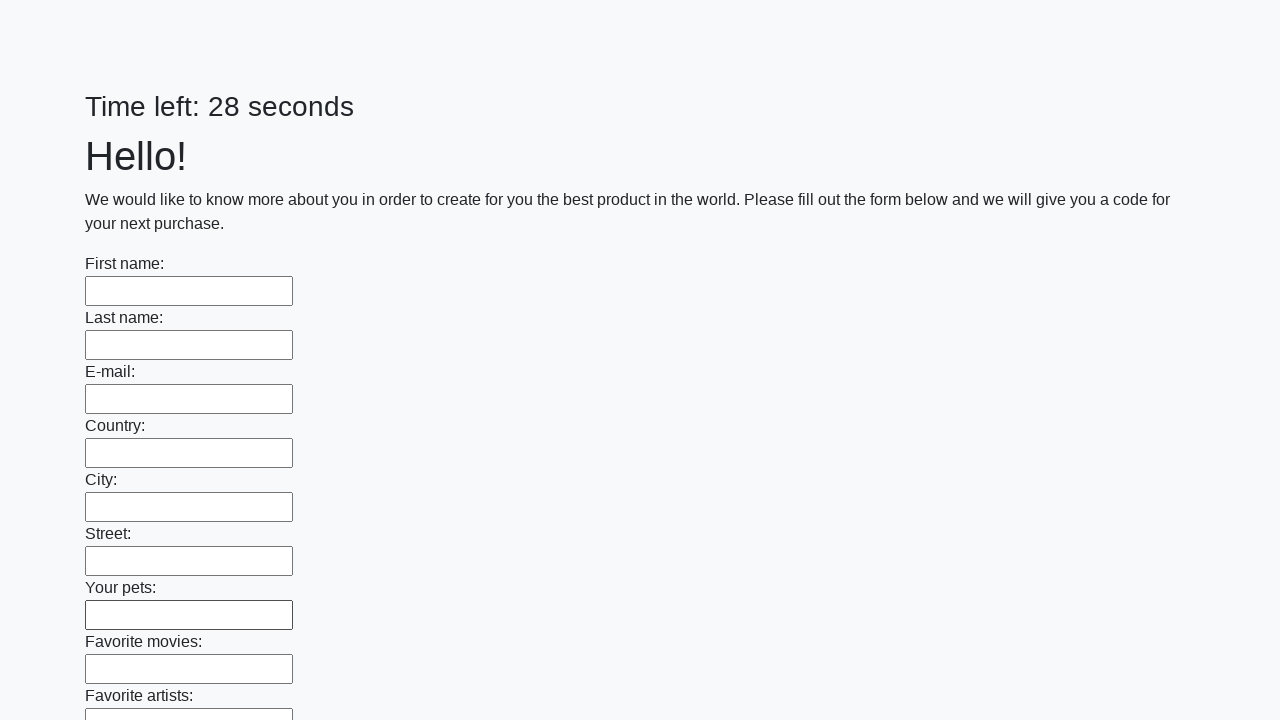

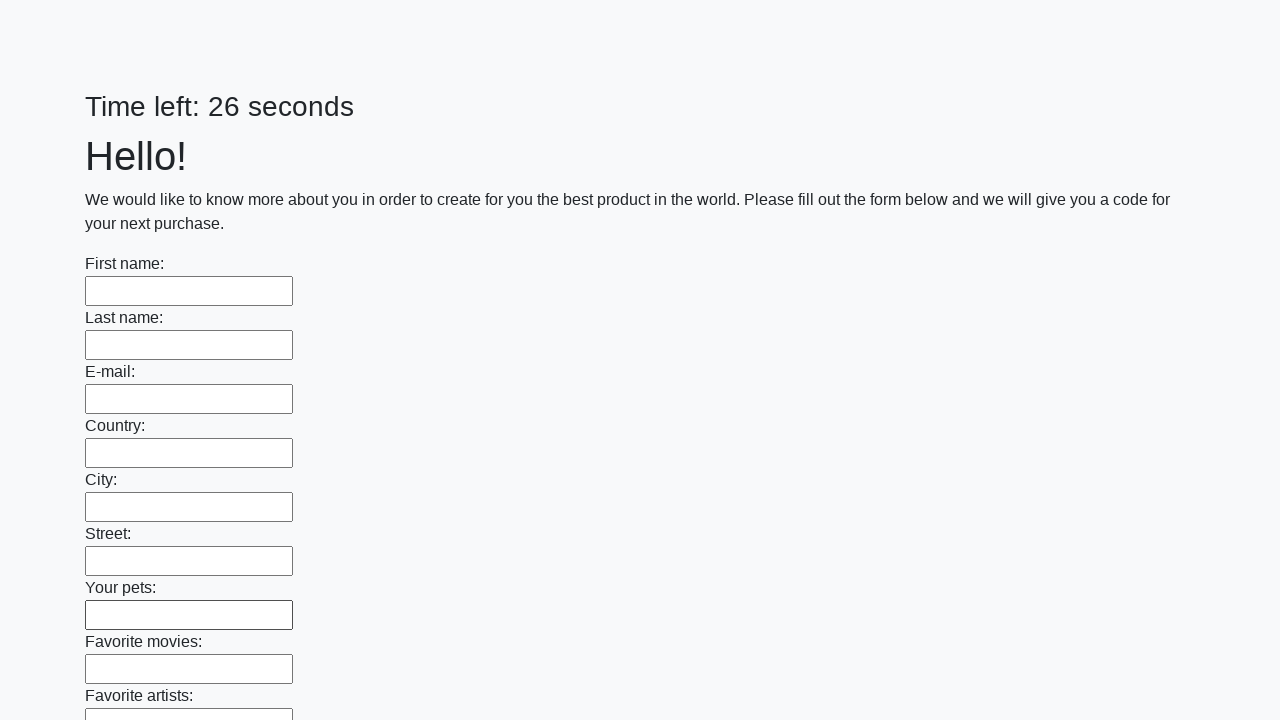